Tests selecting all checkboxes, deselecting all, then selecting specific checkboxes (Cancer and Heart Attack) individually

Starting URL: https://automationfc.github.io/multiple-fields/

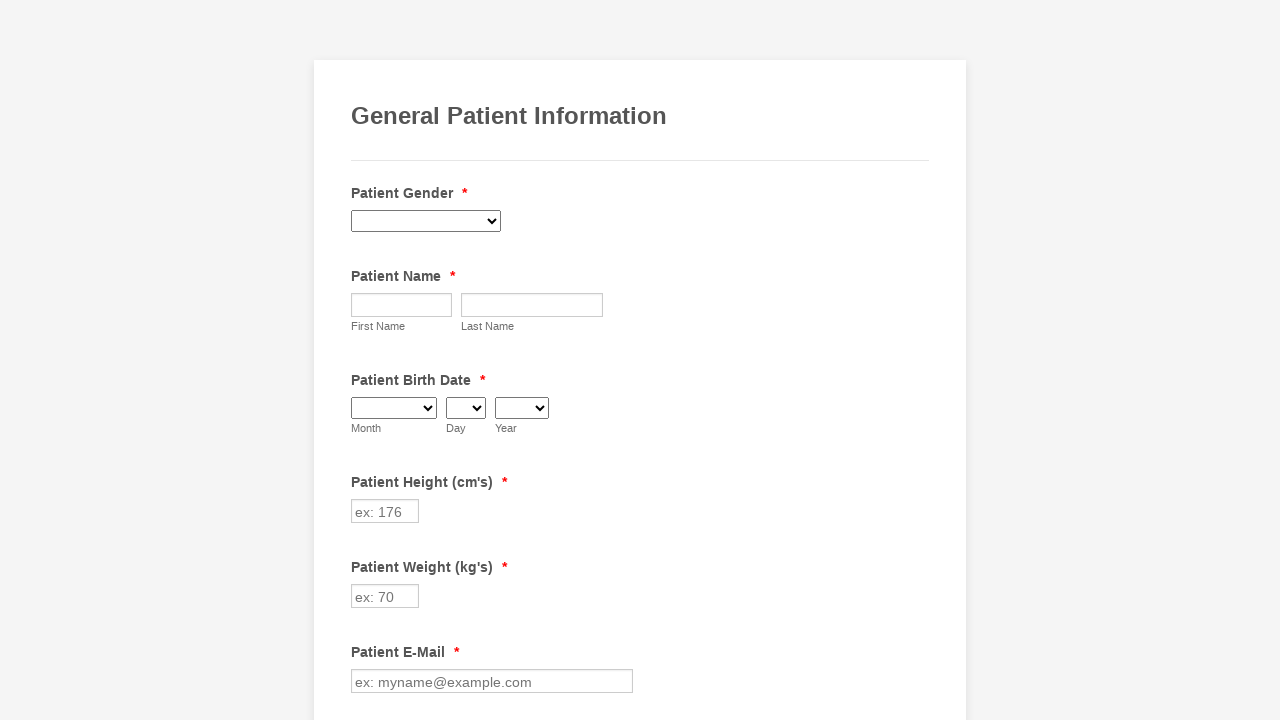

Located all checkbox elements on the page
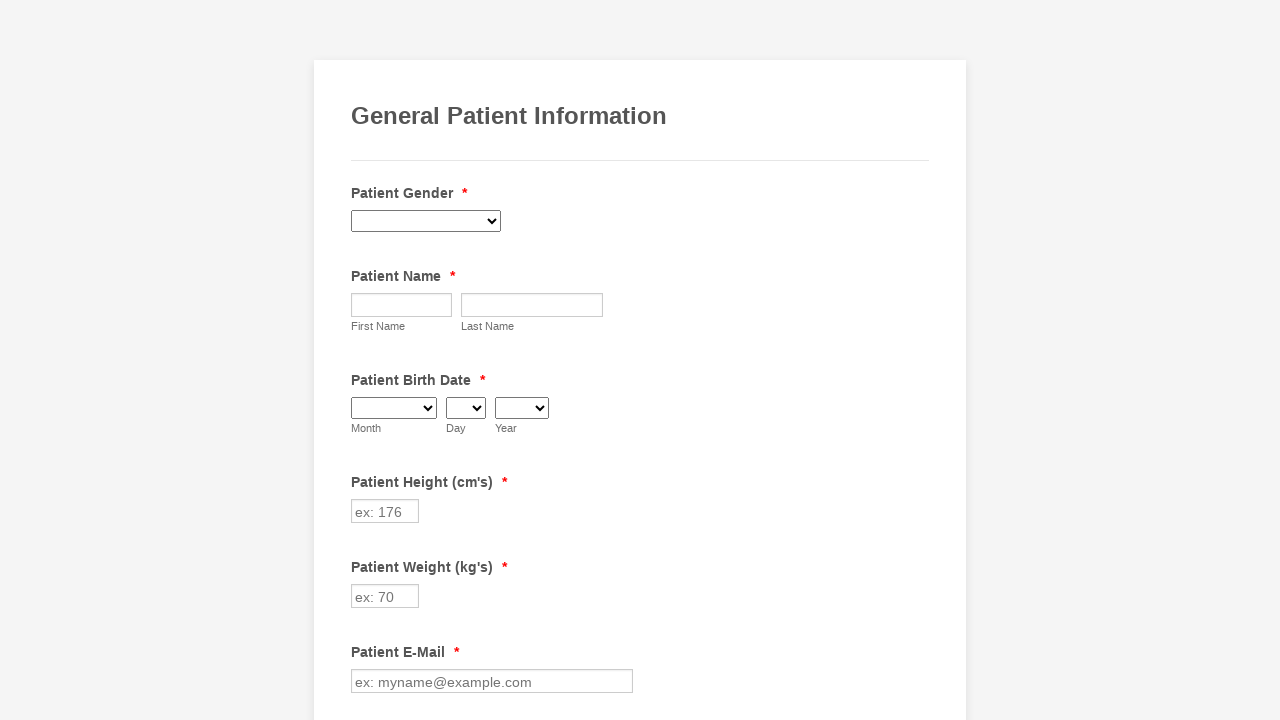

Counted 29 total checkboxes available
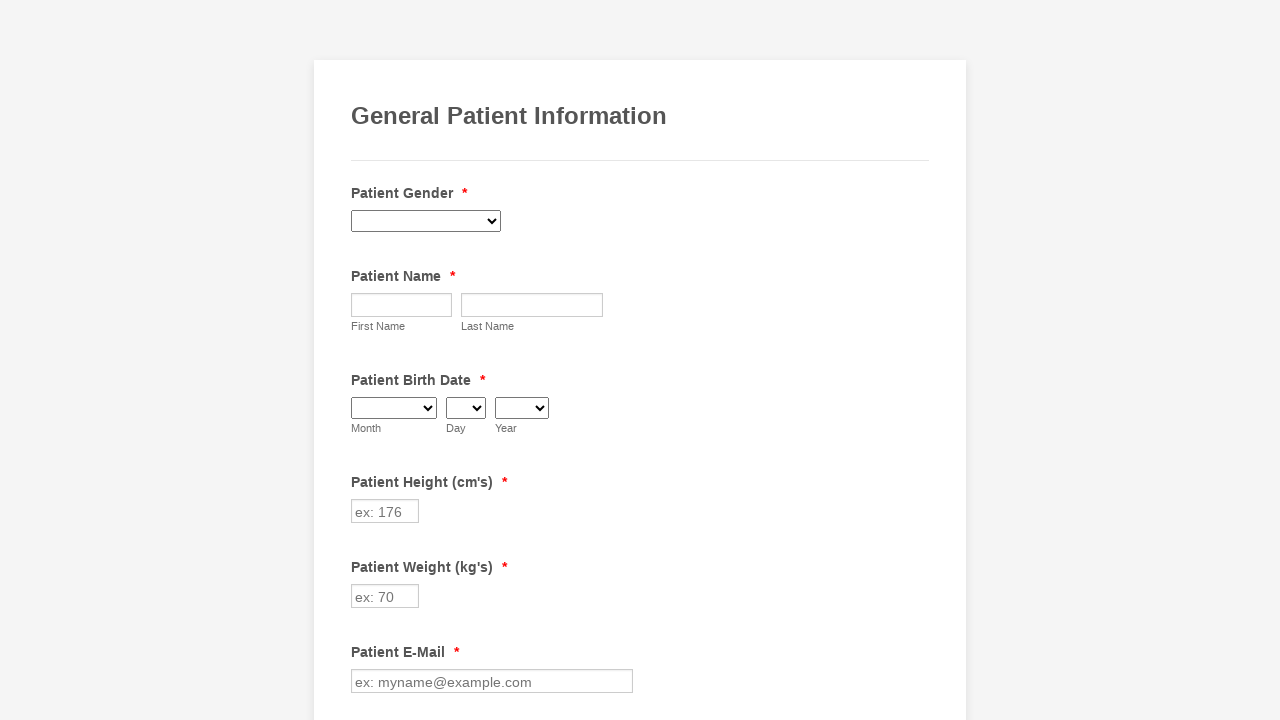

Clicked checkbox 1 to select it at (362, 360) on span.form-checkbox-item>input >> nth=0
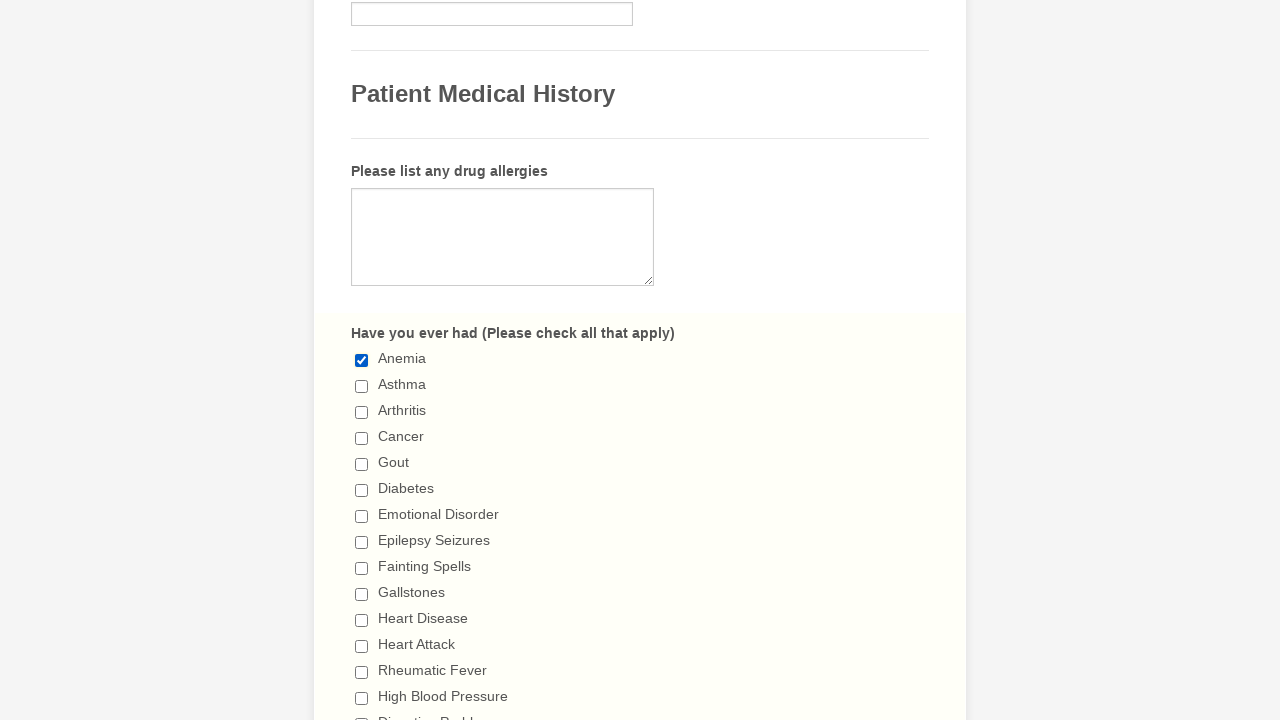

Clicked checkbox 2 to select it at (362, 386) on span.form-checkbox-item>input >> nth=1
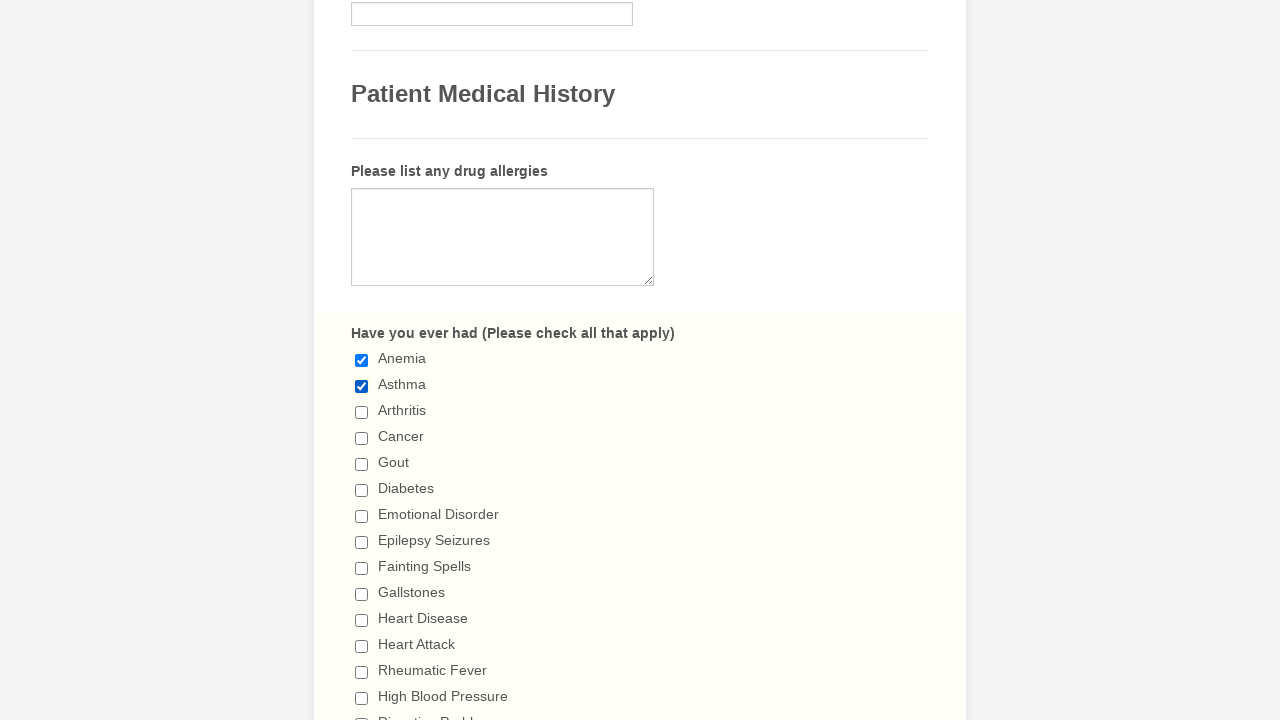

Clicked checkbox 3 to select it at (362, 412) on span.form-checkbox-item>input >> nth=2
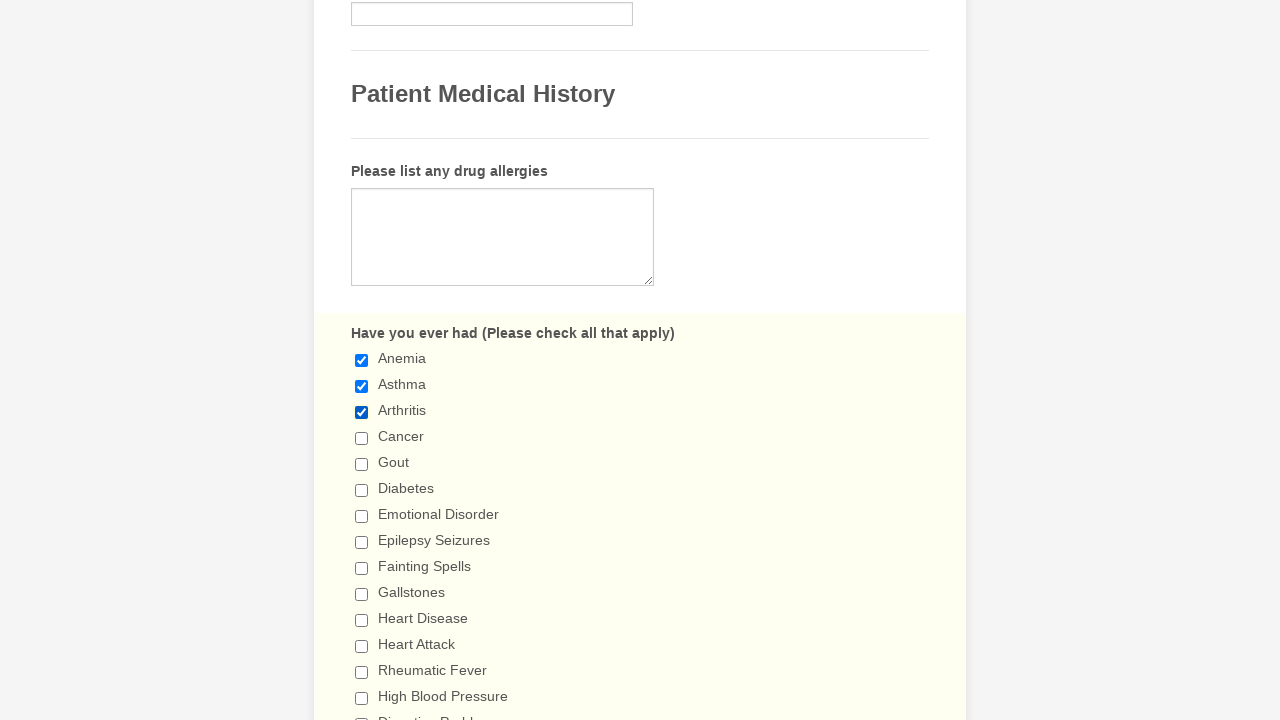

Clicked checkbox 4 to select it at (362, 438) on span.form-checkbox-item>input >> nth=3
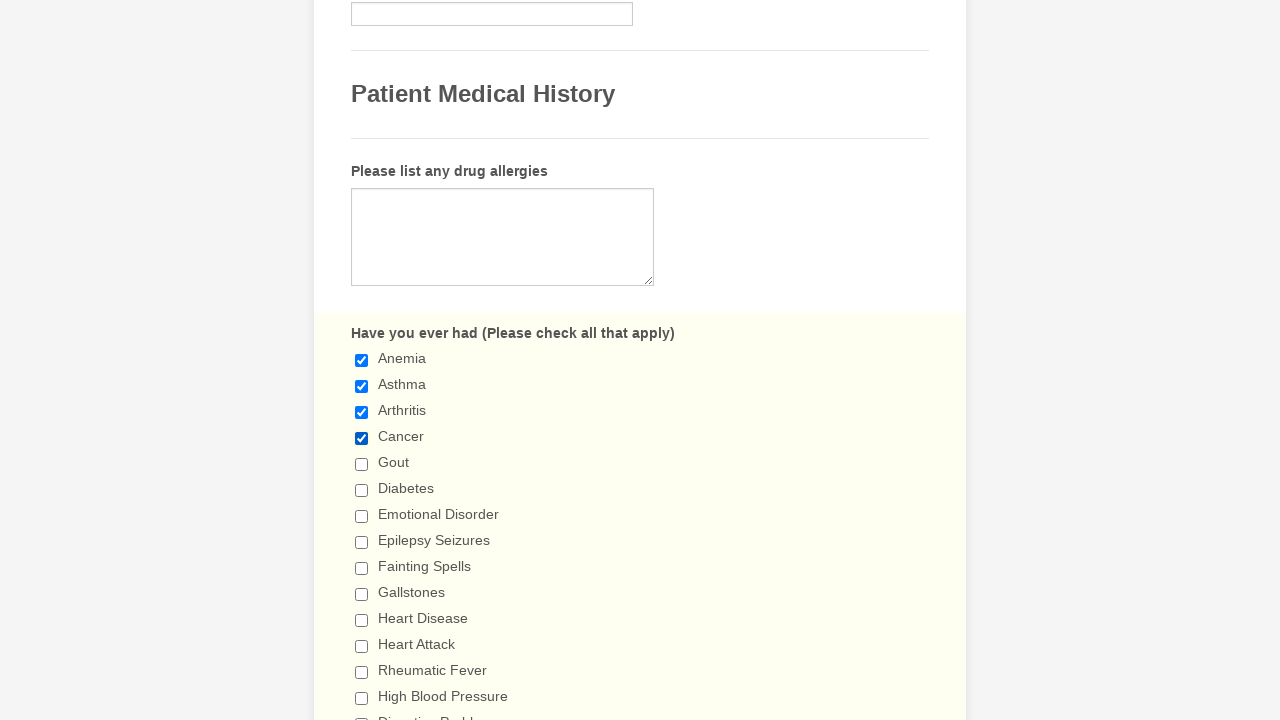

Clicked checkbox 5 to select it at (362, 464) on span.form-checkbox-item>input >> nth=4
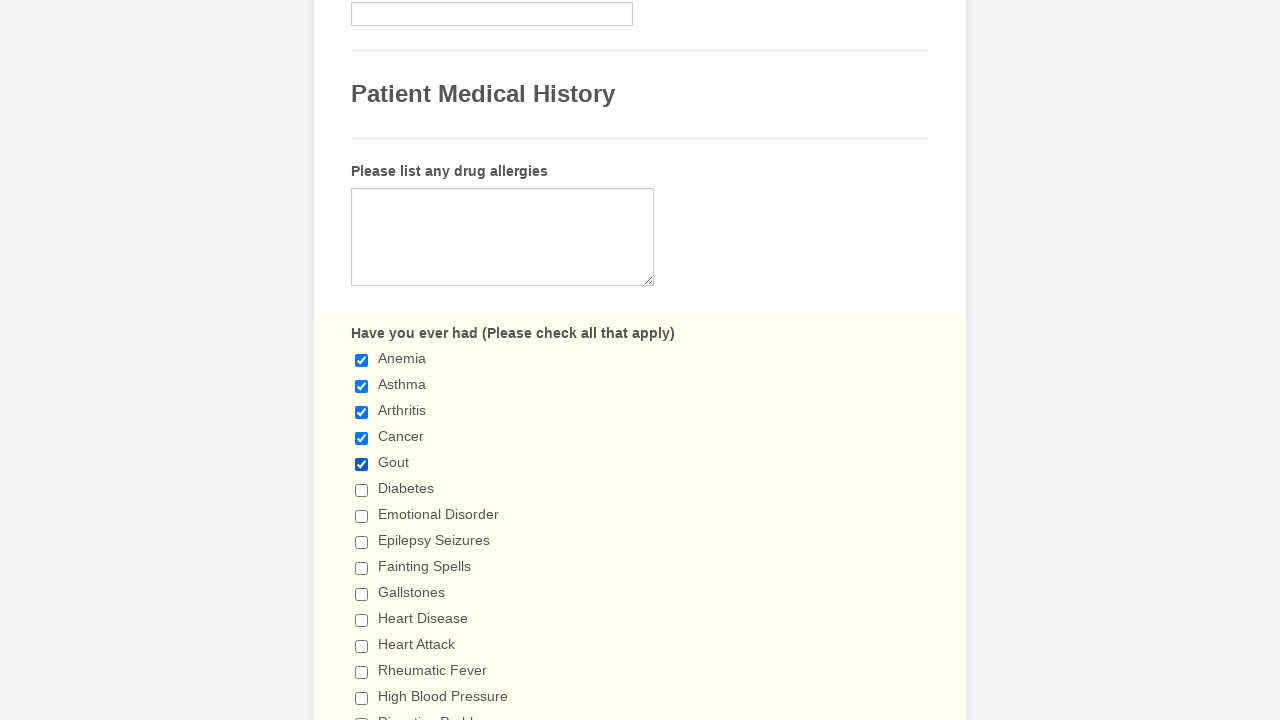

Clicked checkbox 6 to select it at (362, 490) on span.form-checkbox-item>input >> nth=5
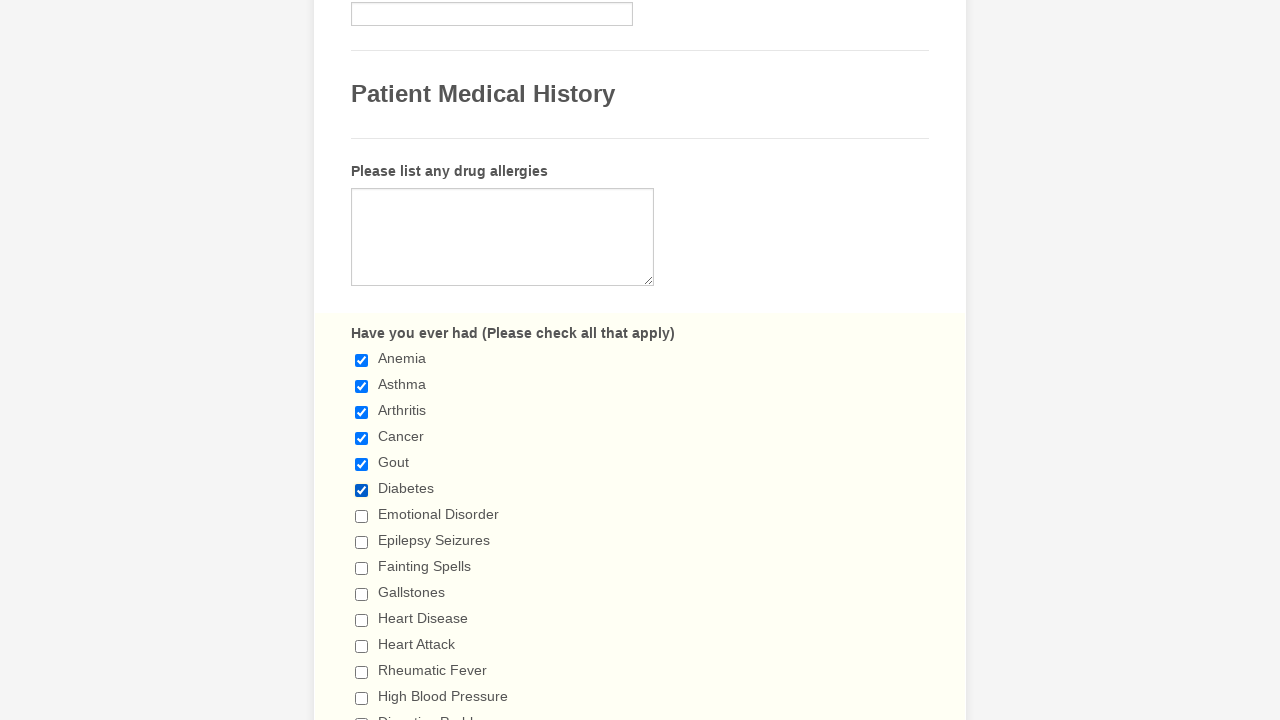

Clicked checkbox 7 to select it at (362, 516) on span.form-checkbox-item>input >> nth=6
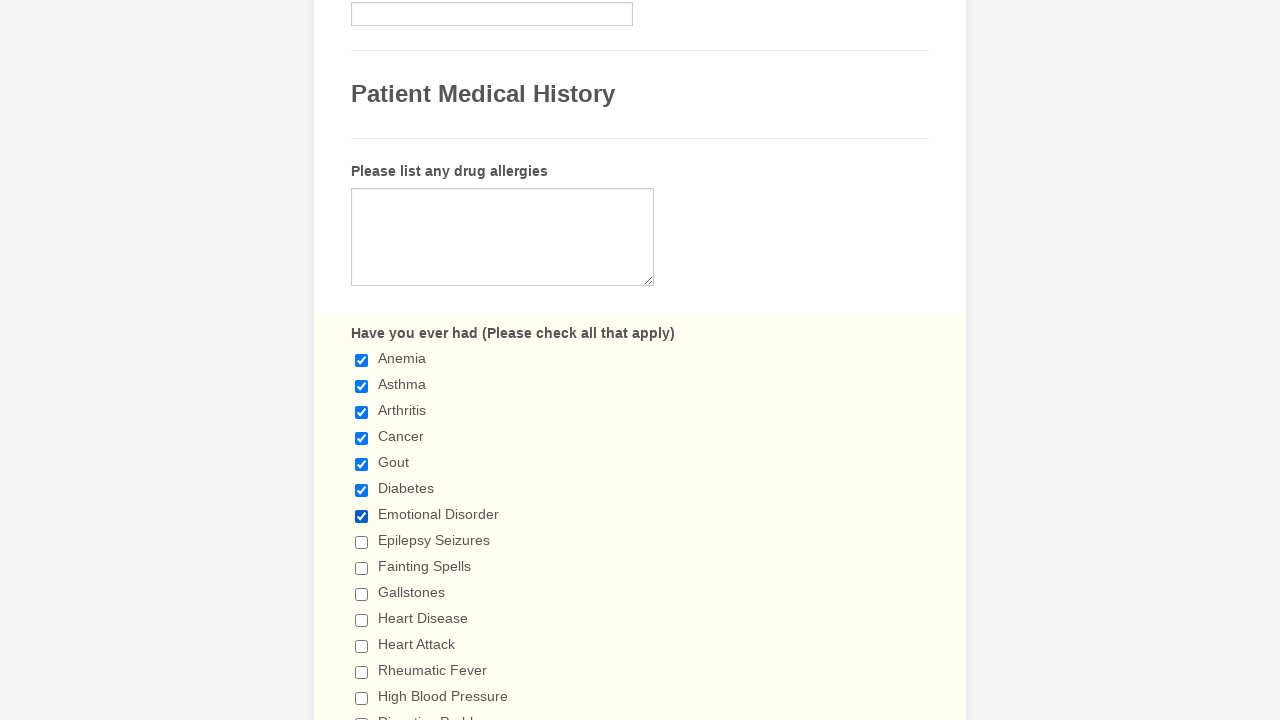

Clicked checkbox 8 to select it at (362, 542) on span.form-checkbox-item>input >> nth=7
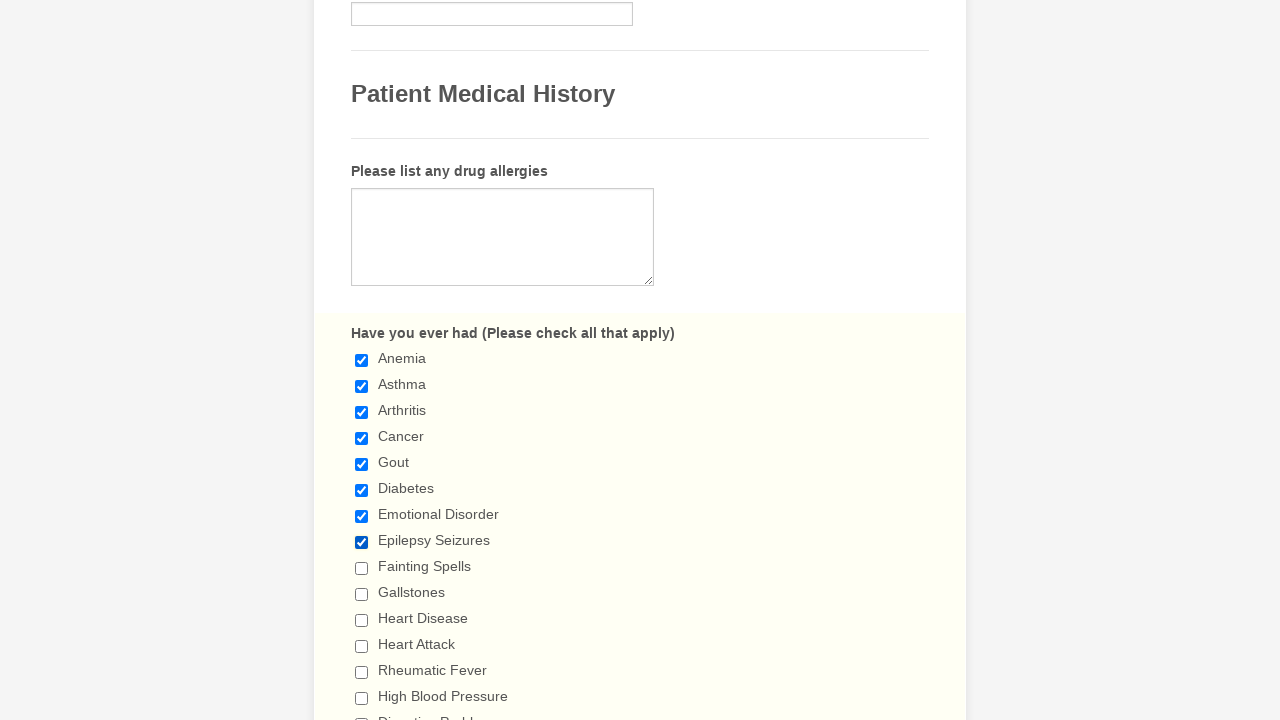

Clicked checkbox 9 to select it at (362, 568) on span.form-checkbox-item>input >> nth=8
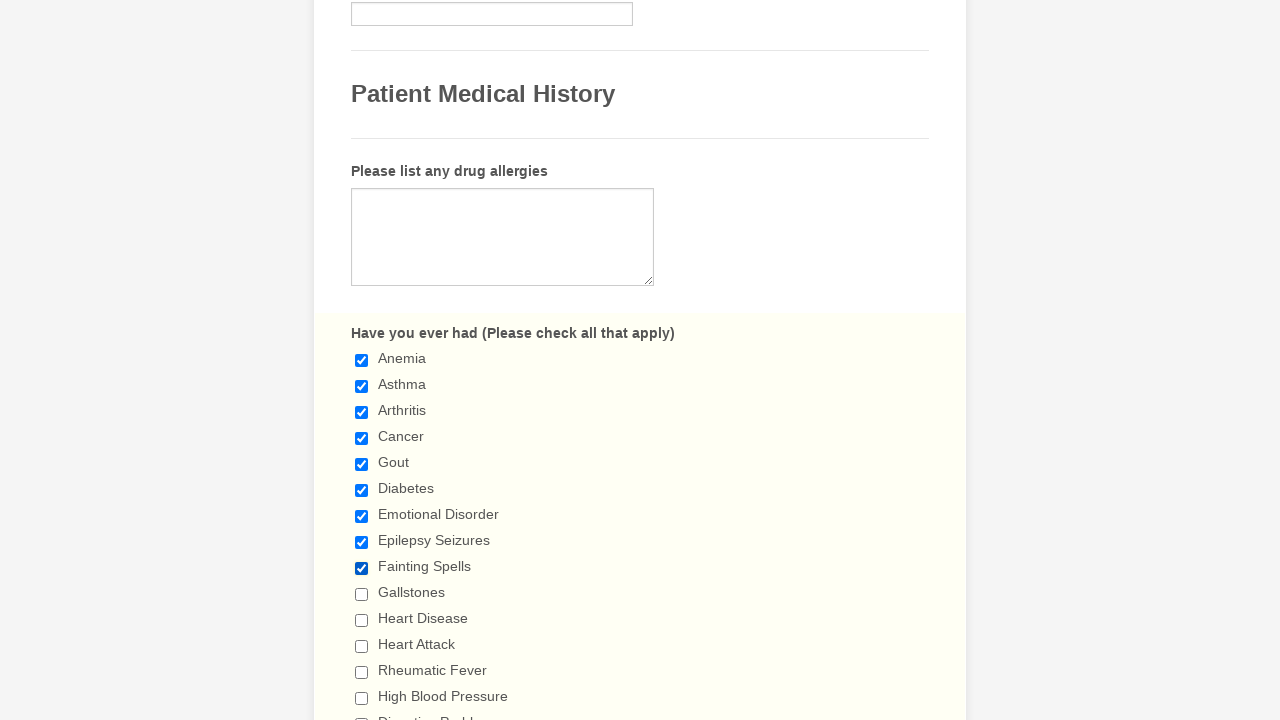

Clicked checkbox 10 to select it at (362, 594) on span.form-checkbox-item>input >> nth=9
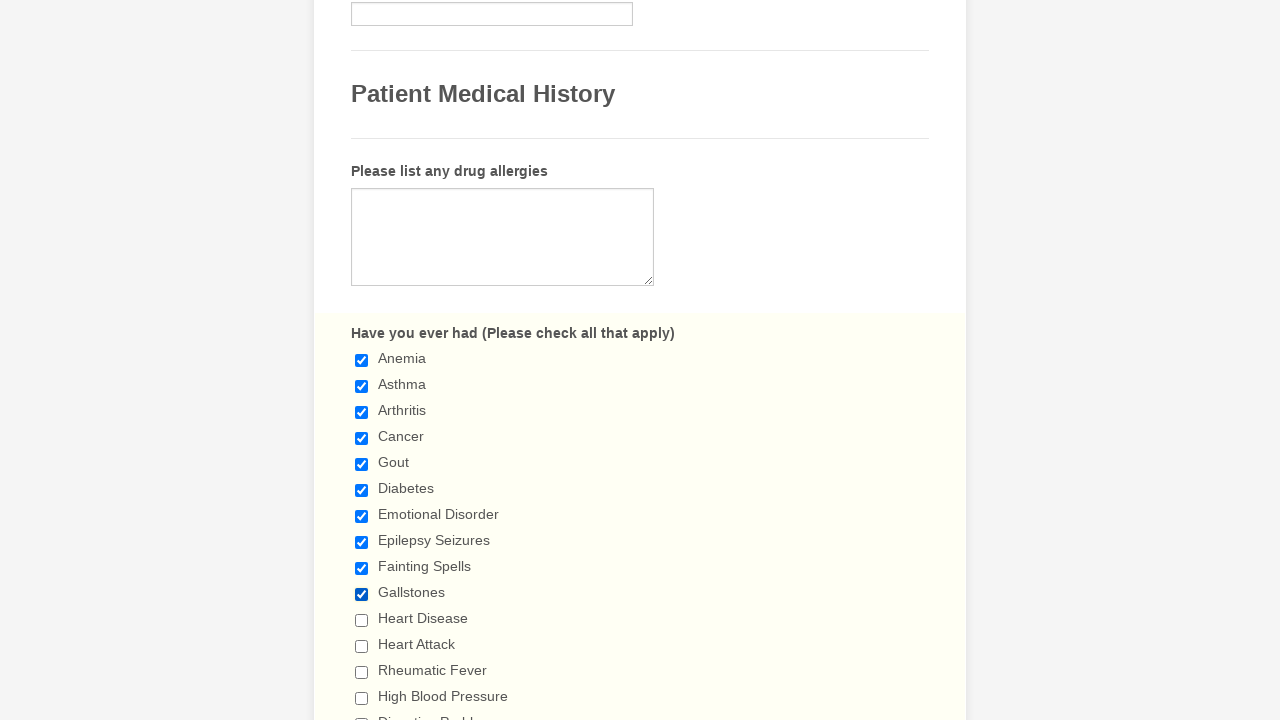

Clicked checkbox 11 to select it at (362, 620) on span.form-checkbox-item>input >> nth=10
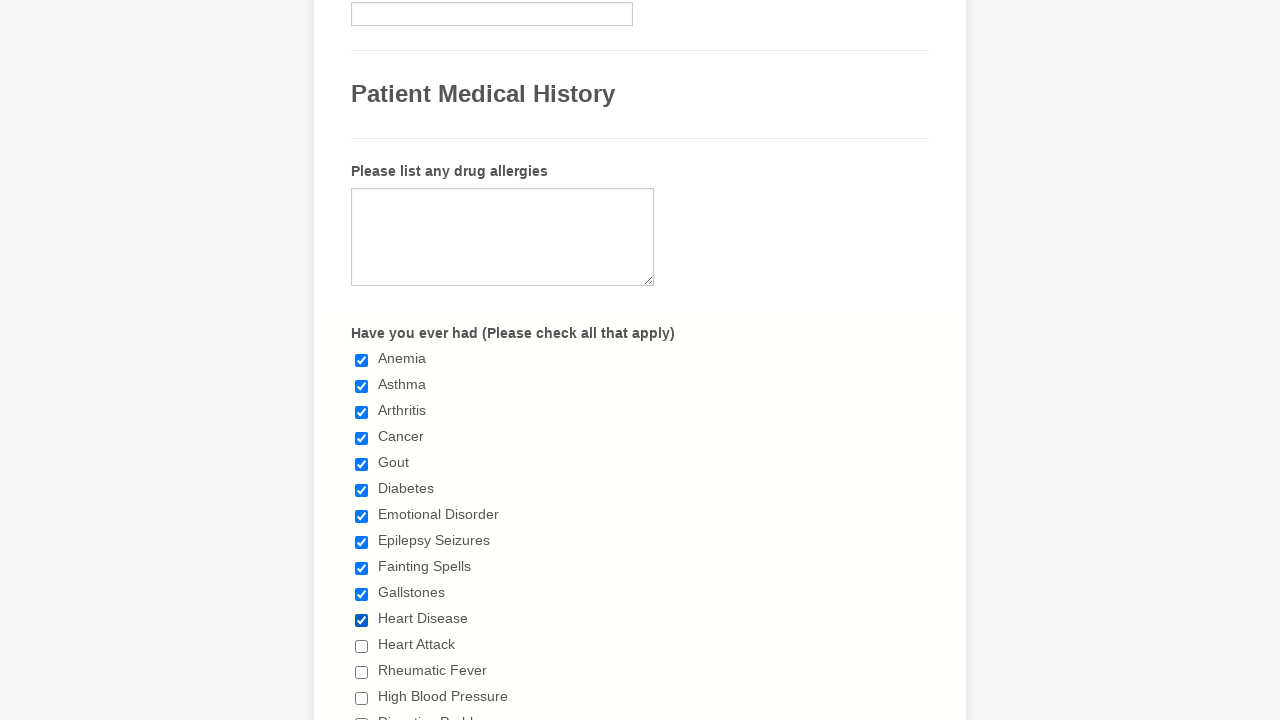

Clicked checkbox 12 to select it at (362, 646) on span.form-checkbox-item>input >> nth=11
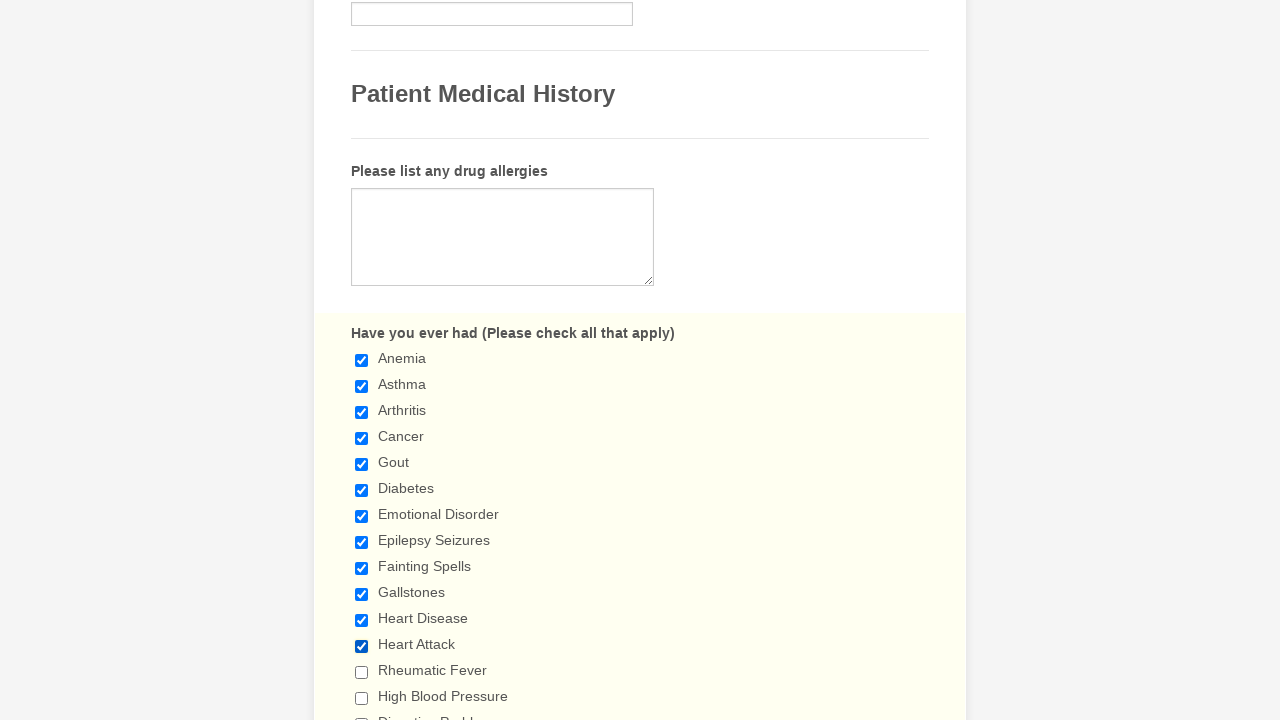

Clicked checkbox 13 to select it at (362, 672) on span.form-checkbox-item>input >> nth=12
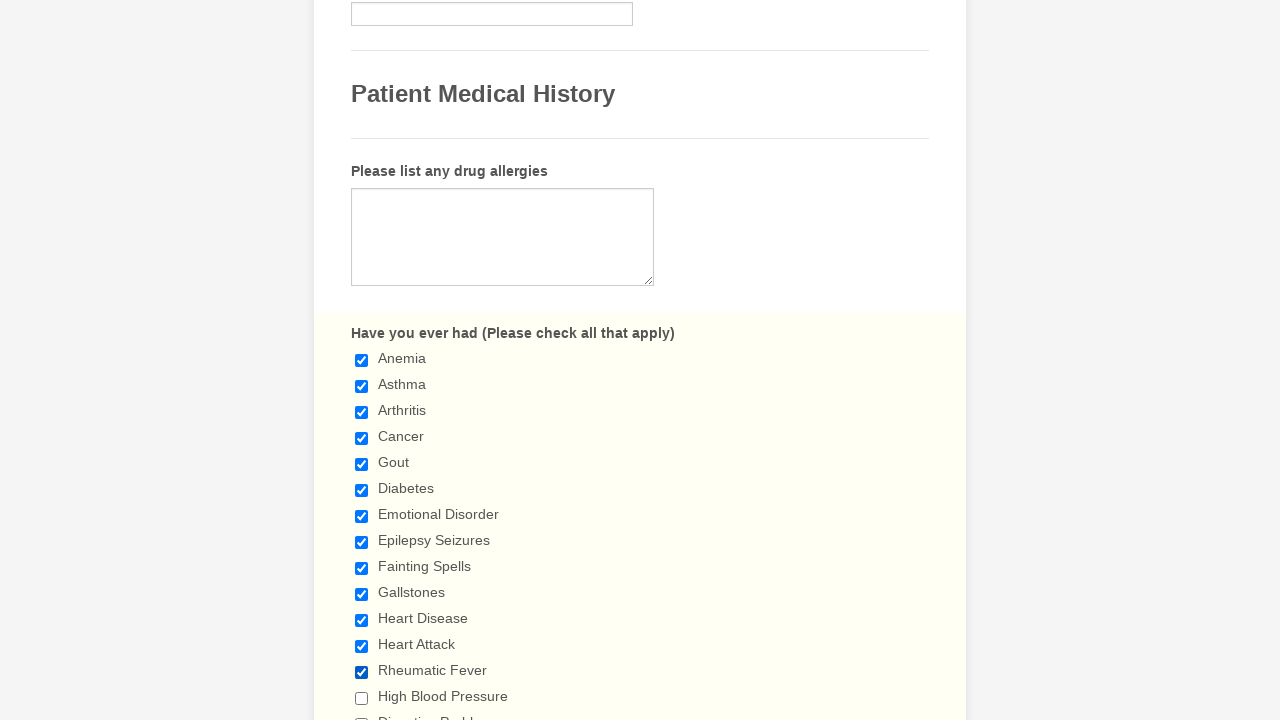

Clicked checkbox 14 to select it at (362, 698) on span.form-checkbox-item>input >> nth=13
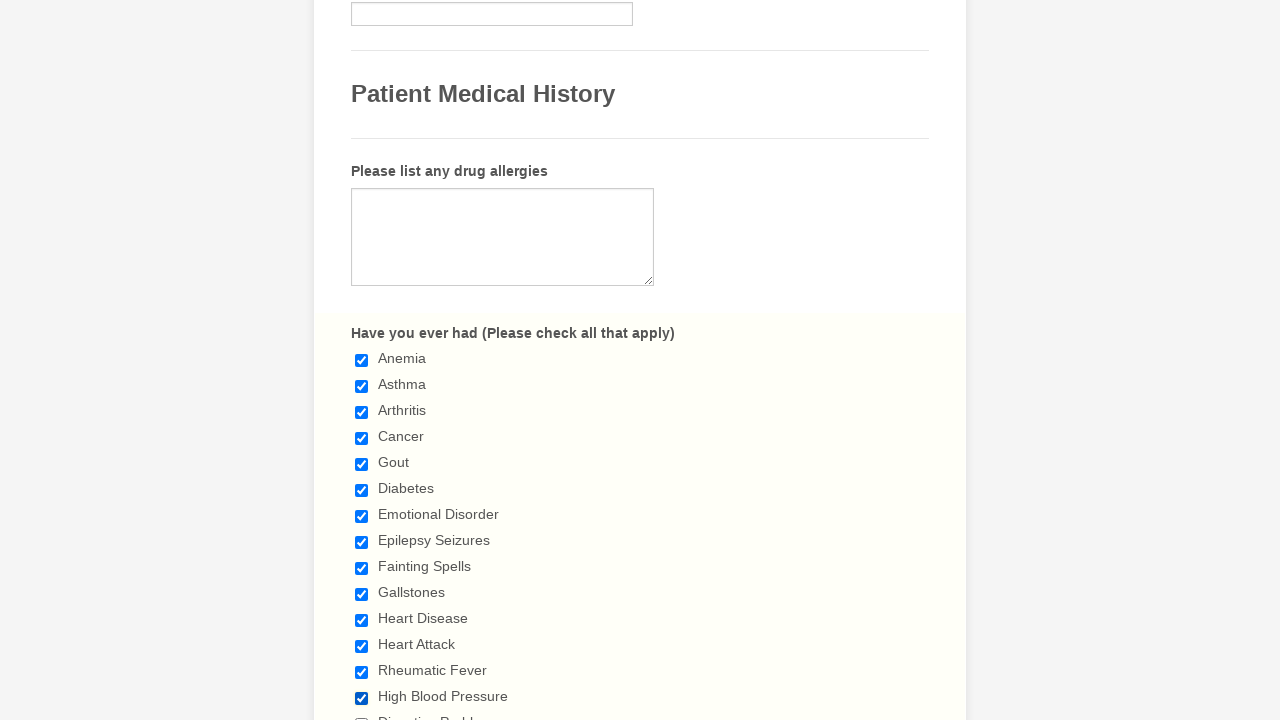

Clicked checkbox 15 to select it at (362, 714) on span.form-checkbox-item>input >> nth=14
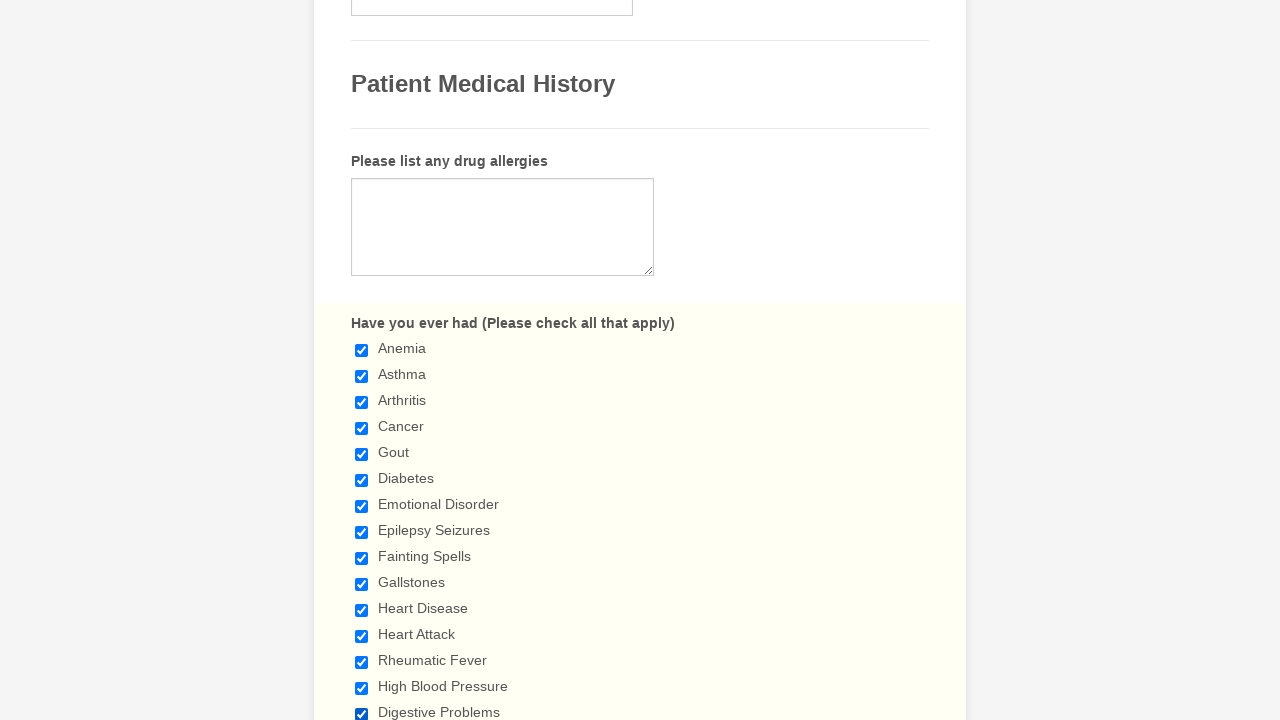

Clicked checkbox 16 to select it at (362, 360) on span.form-checkbox-item>input >> nth=15
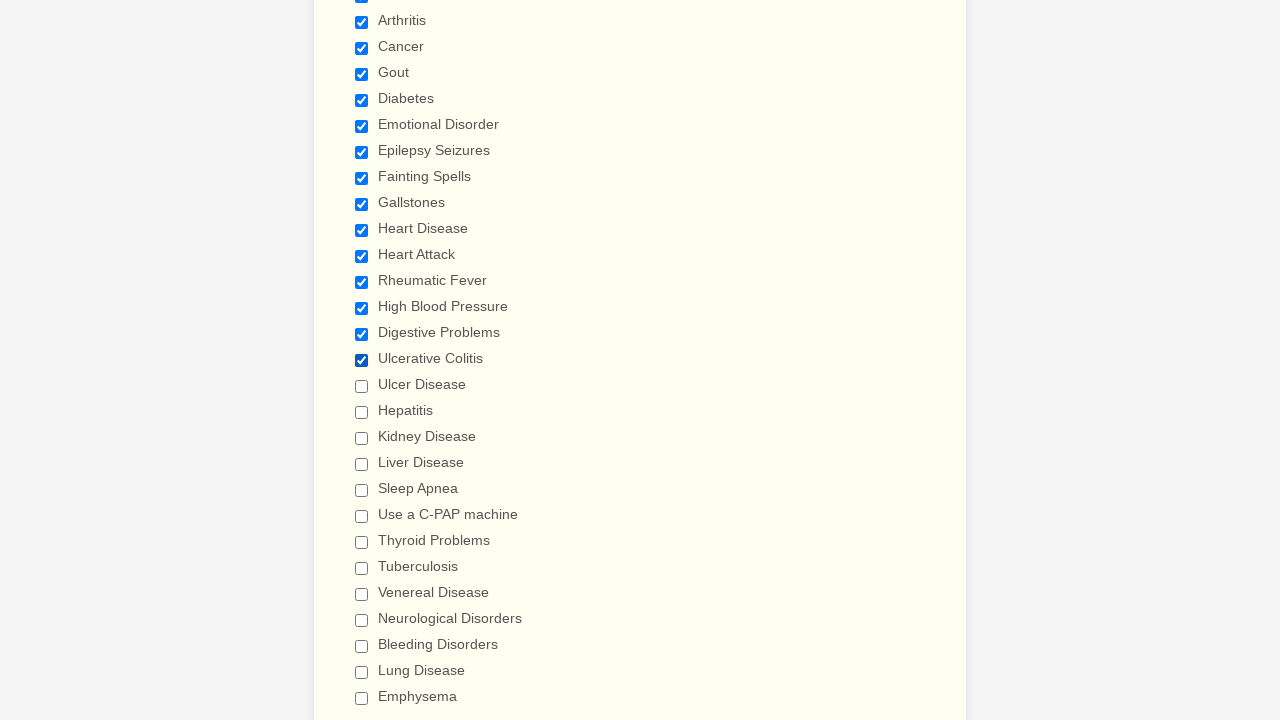

Clicked checkbox 17 to select it at (362, 386) on span.form-checkbox-item>input >> nth=16
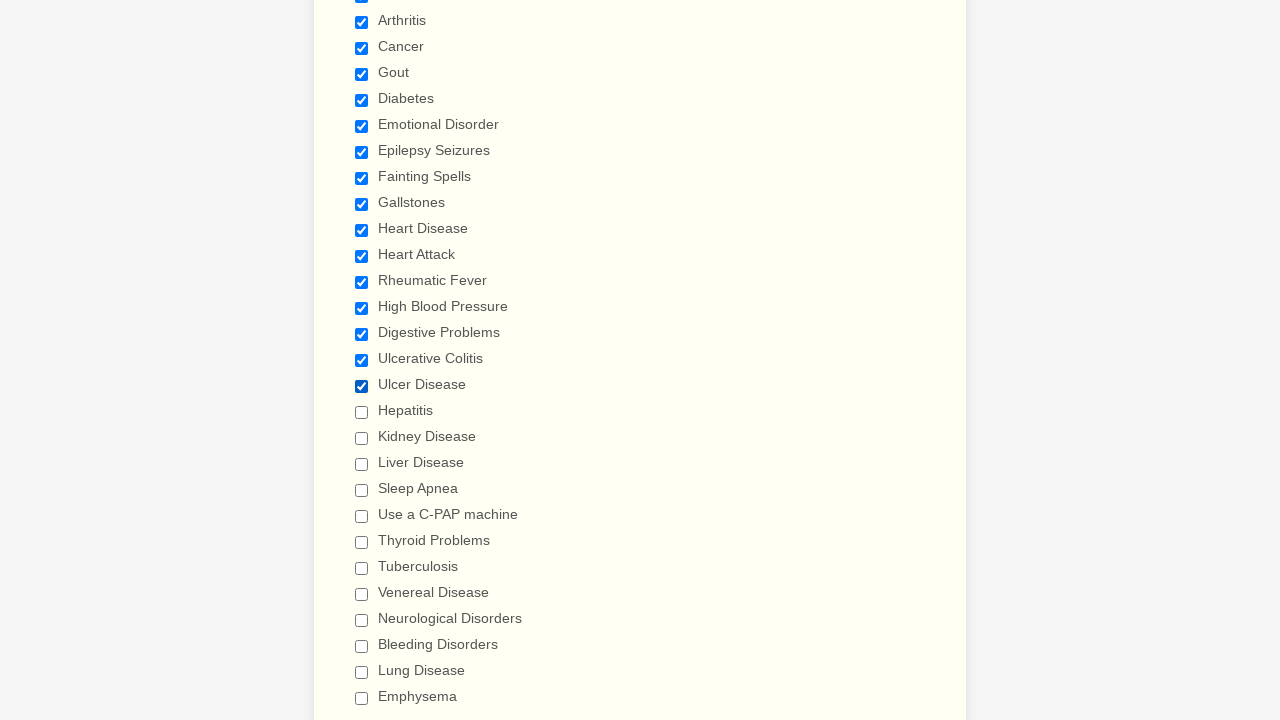

Clicked checkbox 18 to select it at (362, 412) on span.form-checkbox-item>input >> nth=17
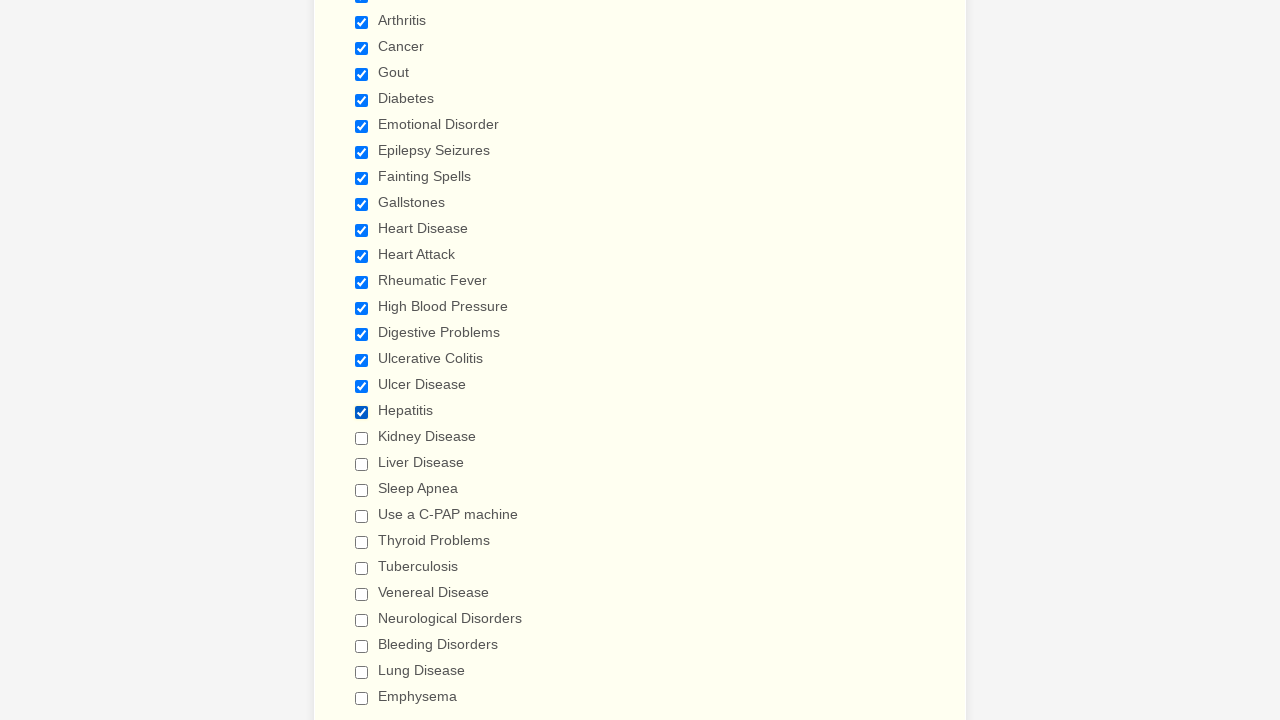

Clicked checkbox 19 to select it at (362, 438) on span.form-checkbox-item>input >> nth=18
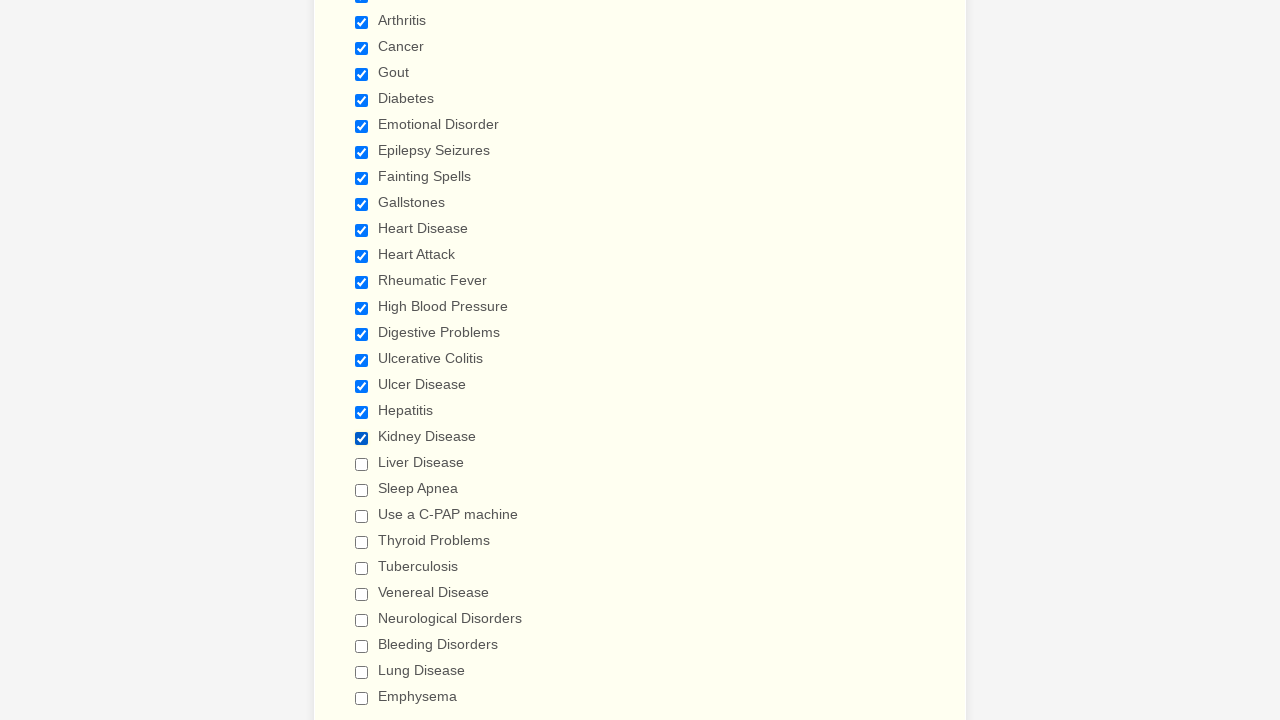

Clicked checkbox 20 to select it at (362, 464) on span.form-checkbox-item>input >> nth=19
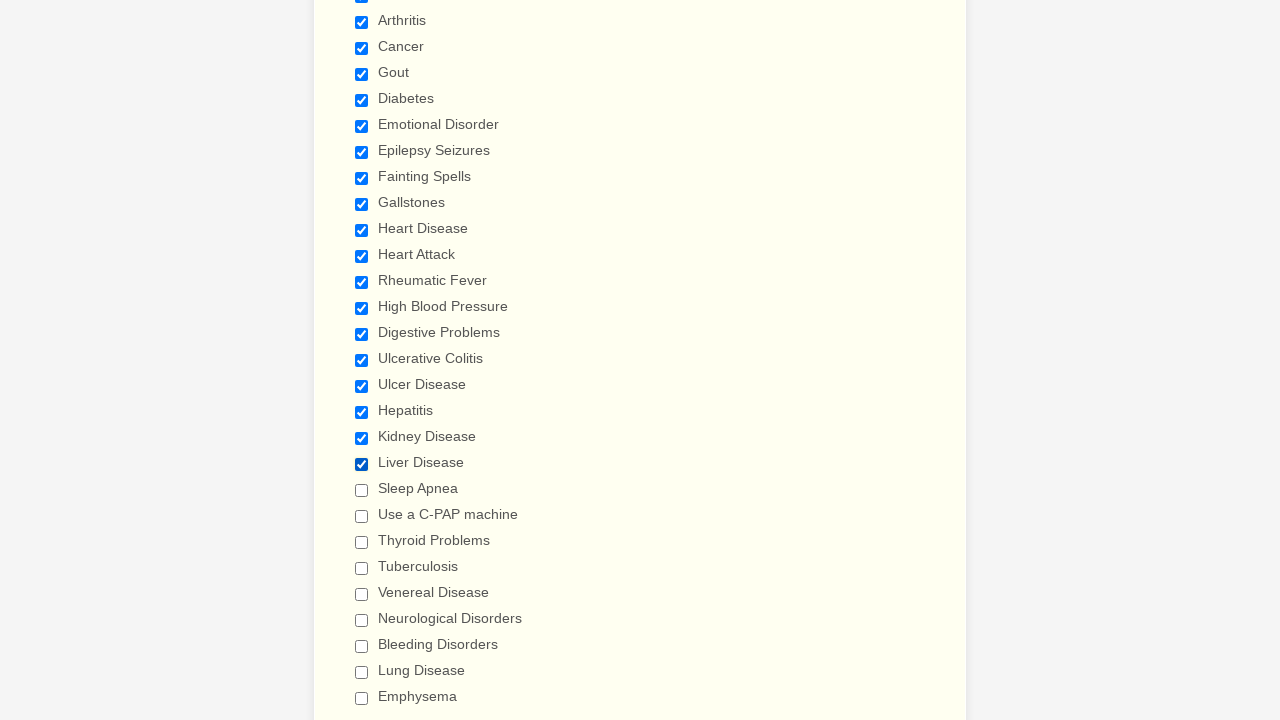

Clicked checkbox 21 to select it at (362, 490) on span.form-checkbox-item>input >> nth=20
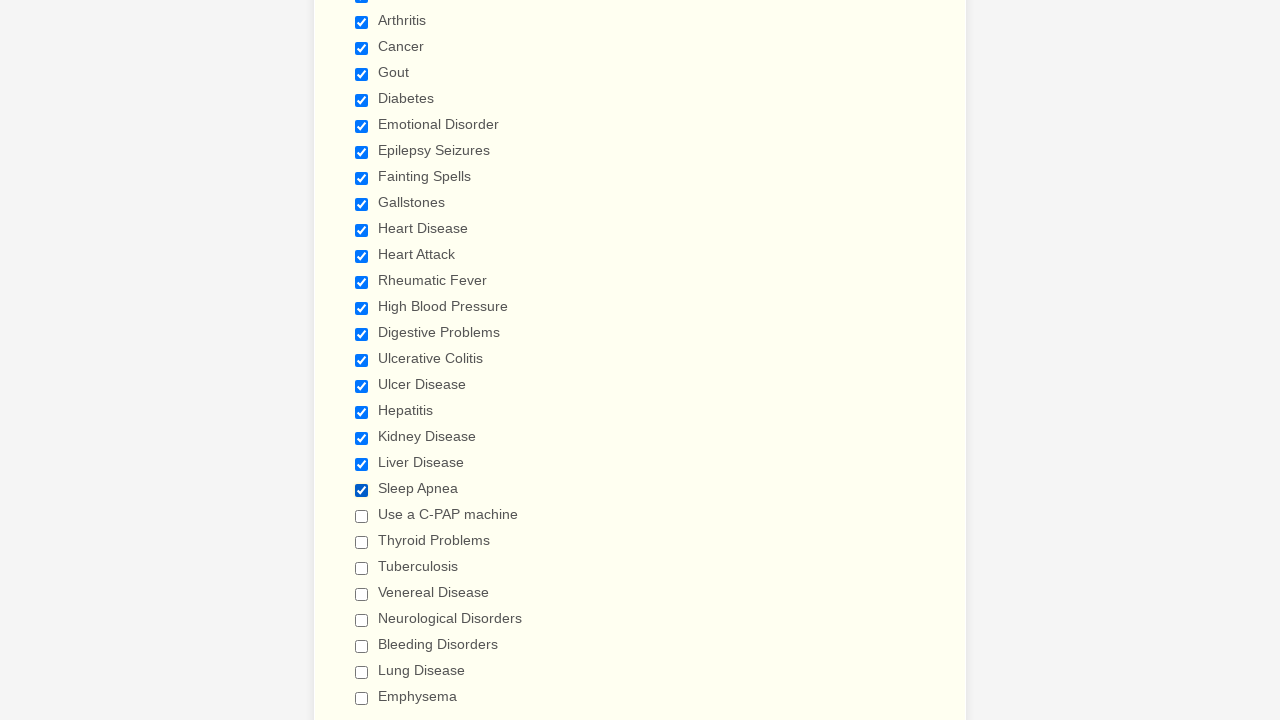

Clicked checkbox 22 to select it at (362, 516) on span.form-checkbox-item>input >> nth=21
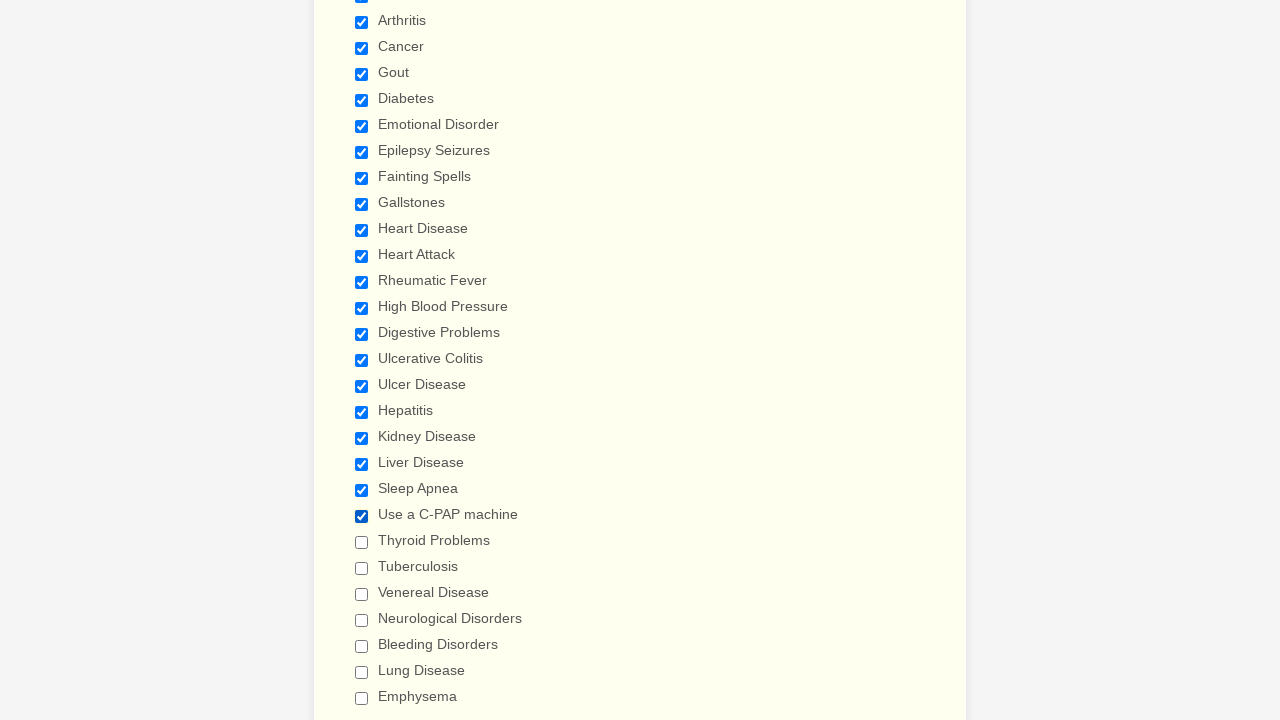

Clicked checkbox 23 to select it at (362, 542) on span.form-checkbox-item>input >> nth=22
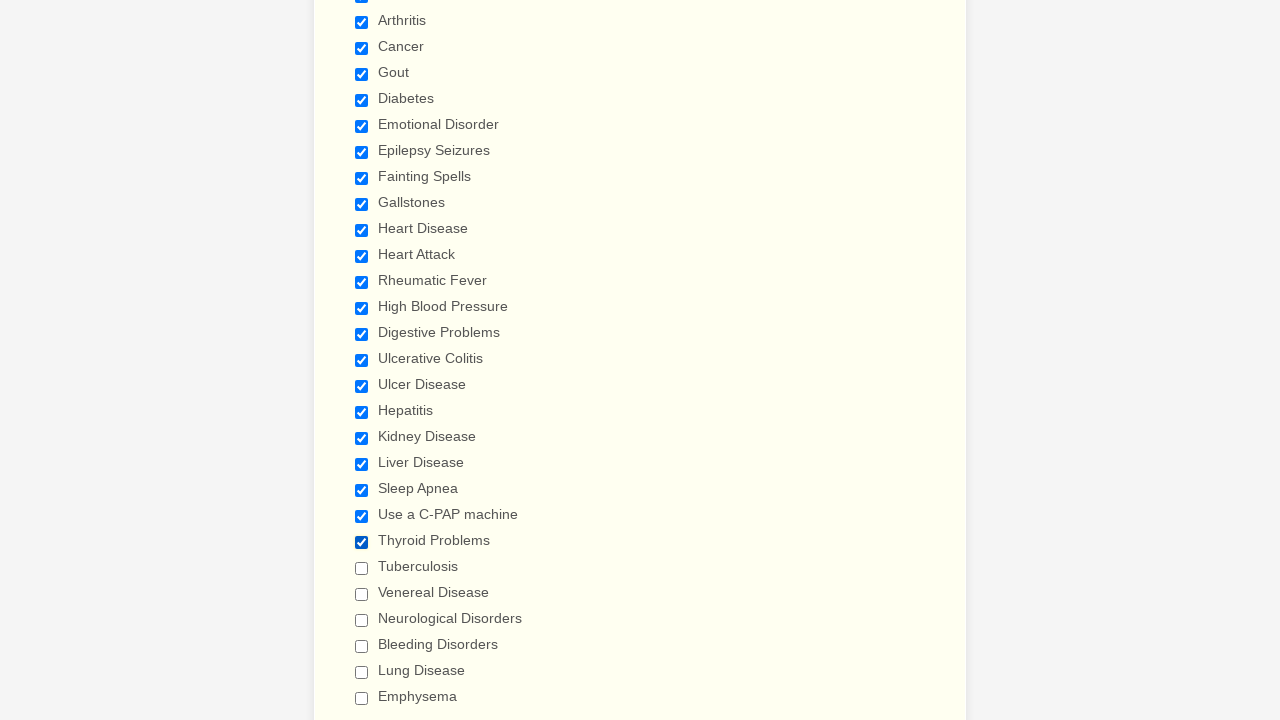

Clicked checkbox 24 to select it at (362, 568) on span.form-checkbox-item>input >> nth=23
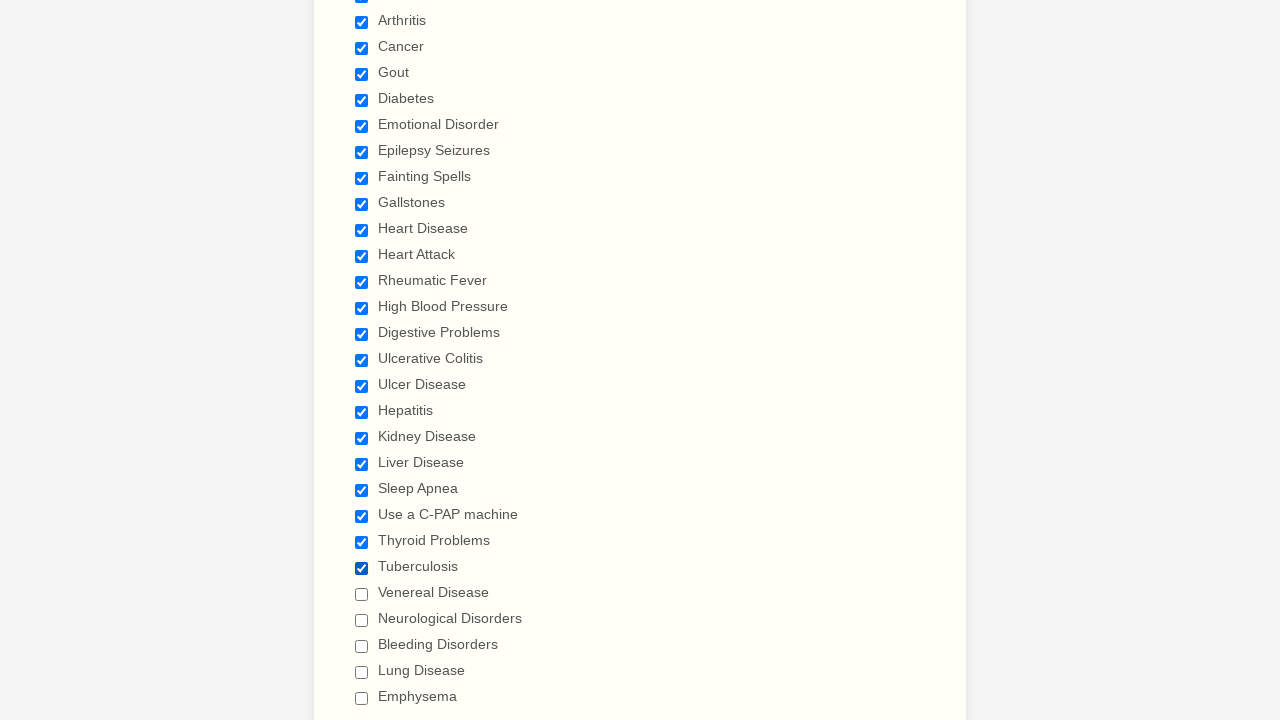

Clicked checkbox 25 to select it at (362, 594) on span.form-checkbox-item>input >> nth=24
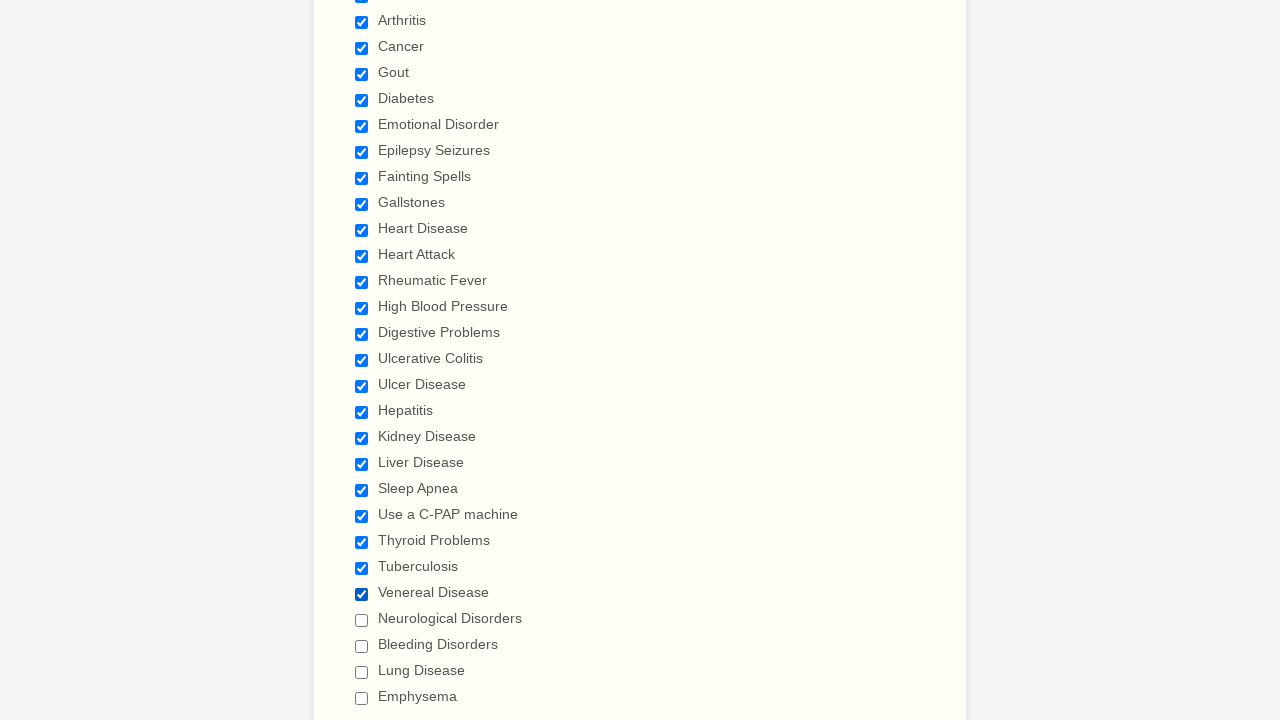

Clicked checkbox 26 to select it at (362, 620) on span.form-checkbox-item>input >> nth=25
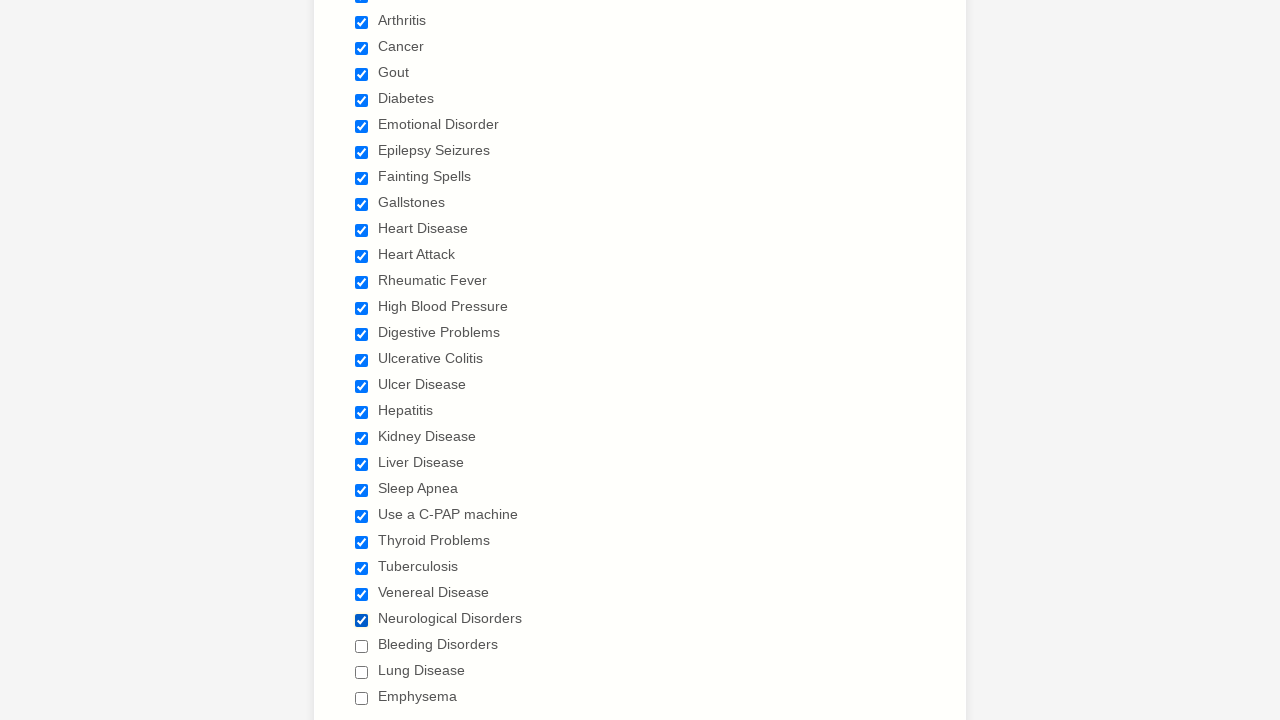

Clicked checkbox 27 to select it at (362, 646) on span.form-checkbox-item>input >> nth=26
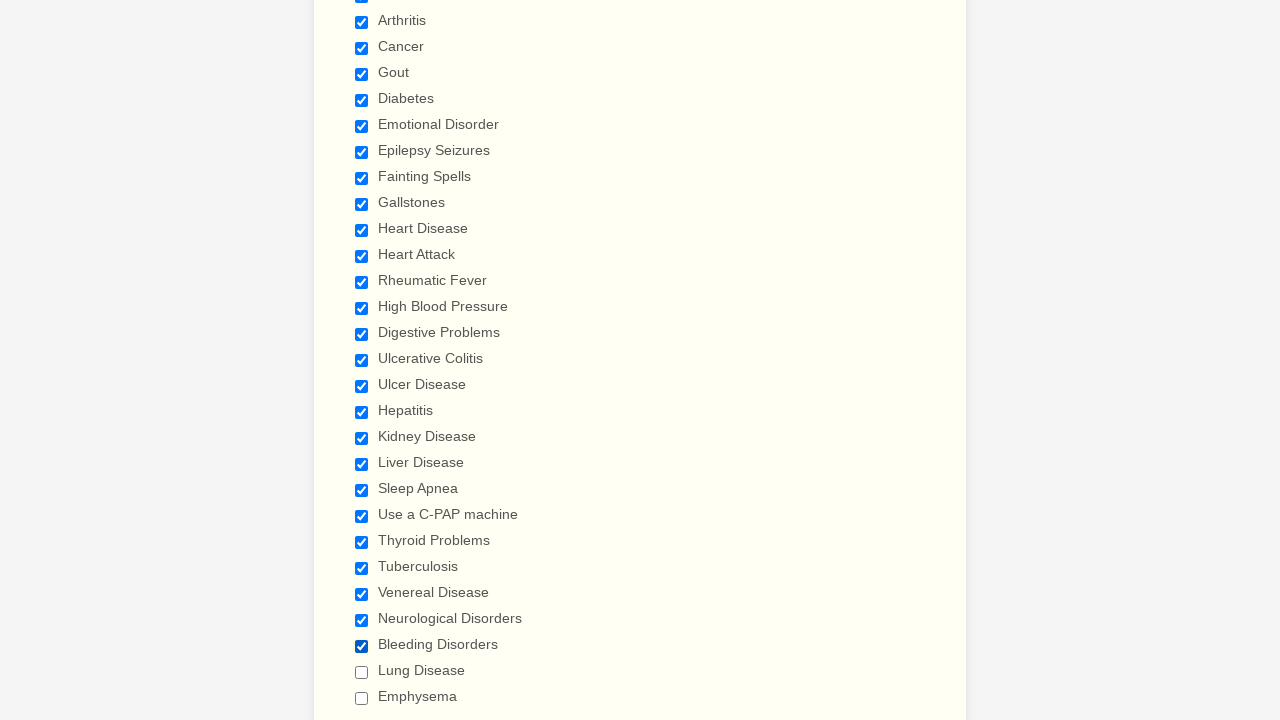

Clicked checkbox 28 to select it at (362, 672) on span.form-checkbox-item>input >> nth=27
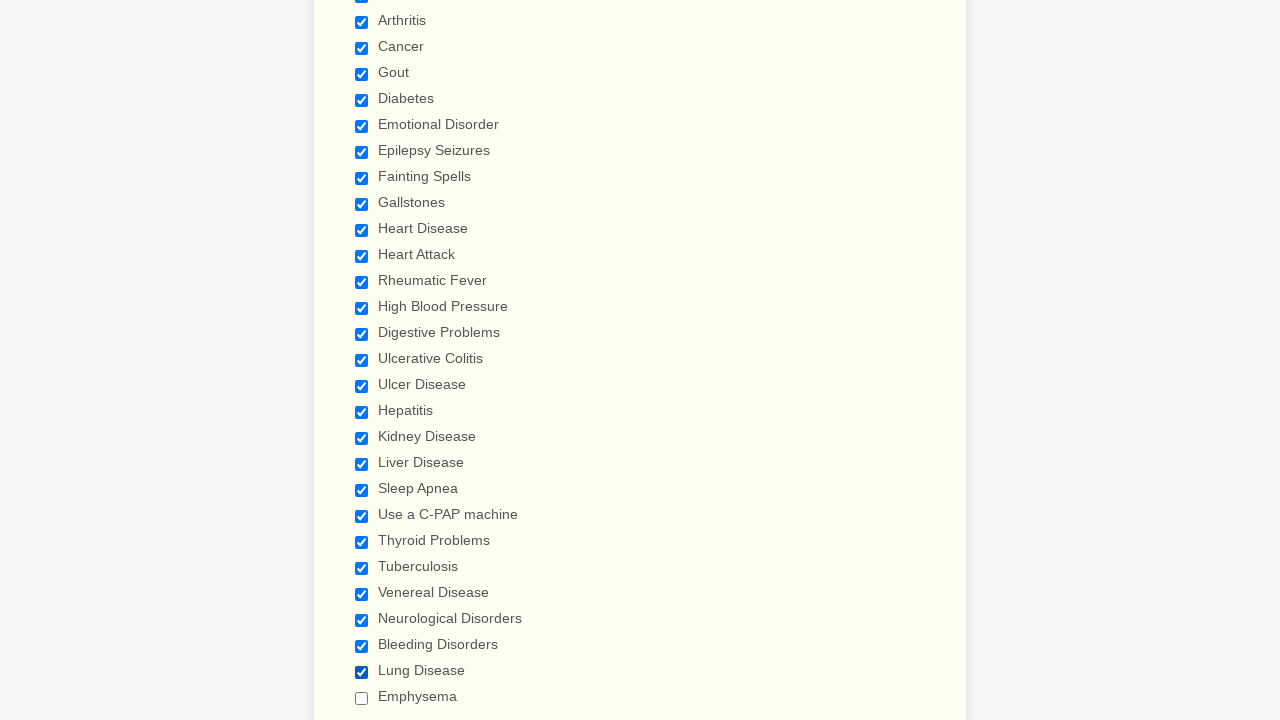

Clicked checkbox 29 to select it at (362, 698) on span.form-checkbox-item>input >> nth=28
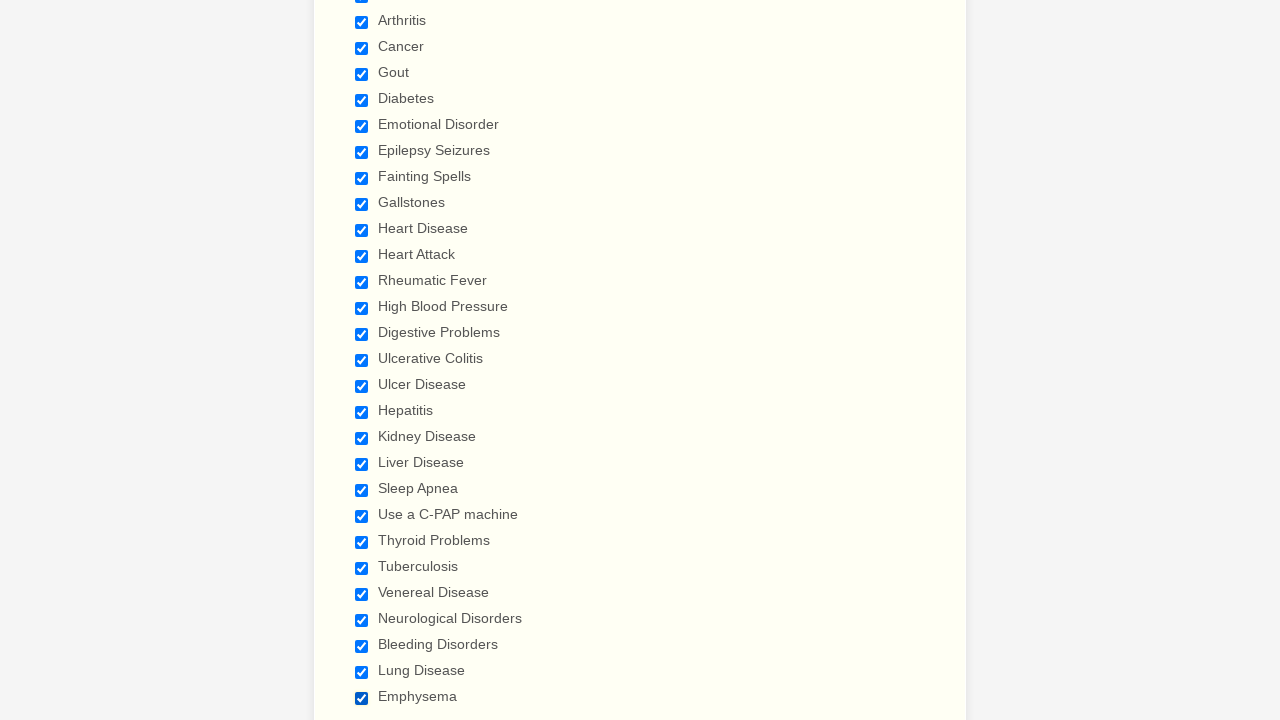

Verified checkbox 1 is selected
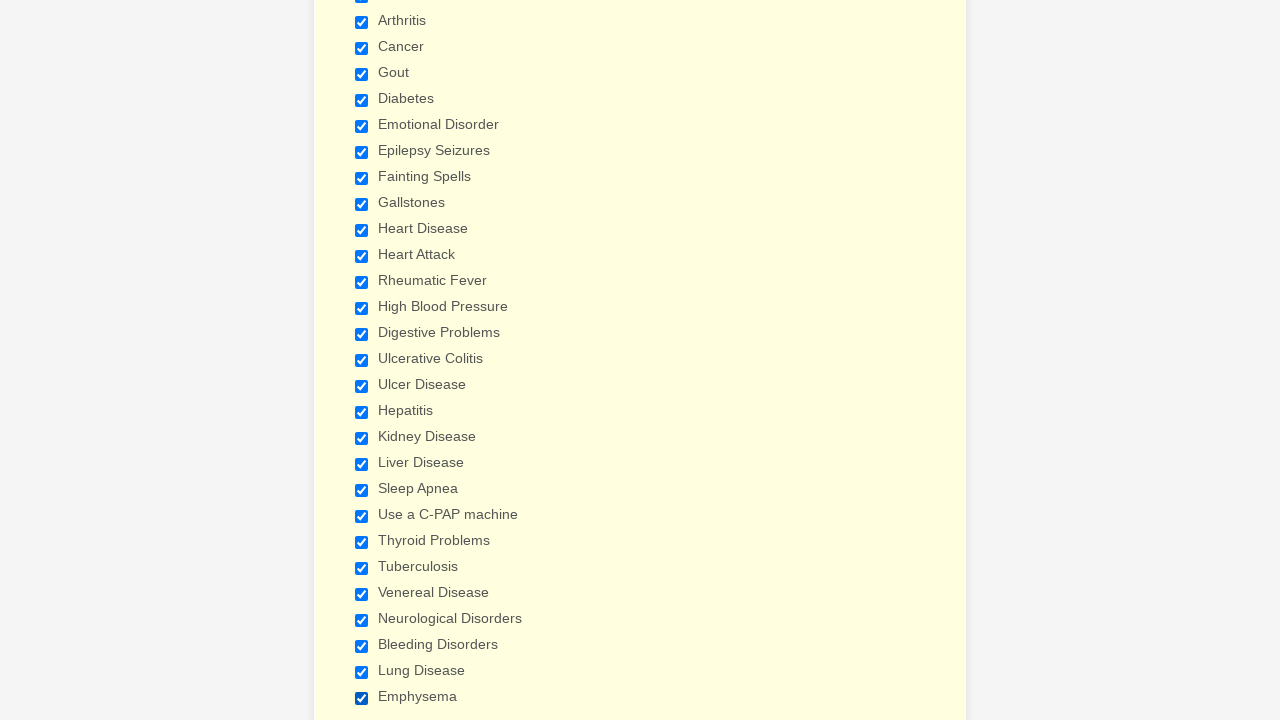

Verified checkbox 2 is selected
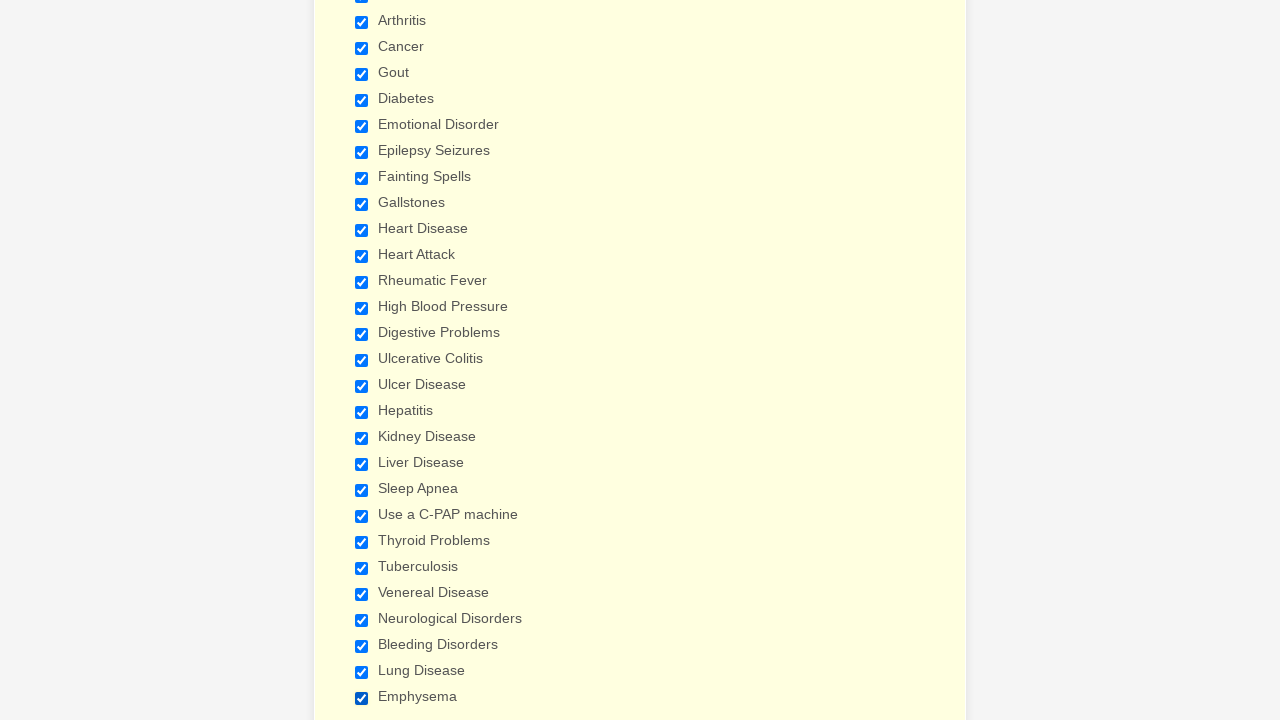

Verified checkbox 3 is selected
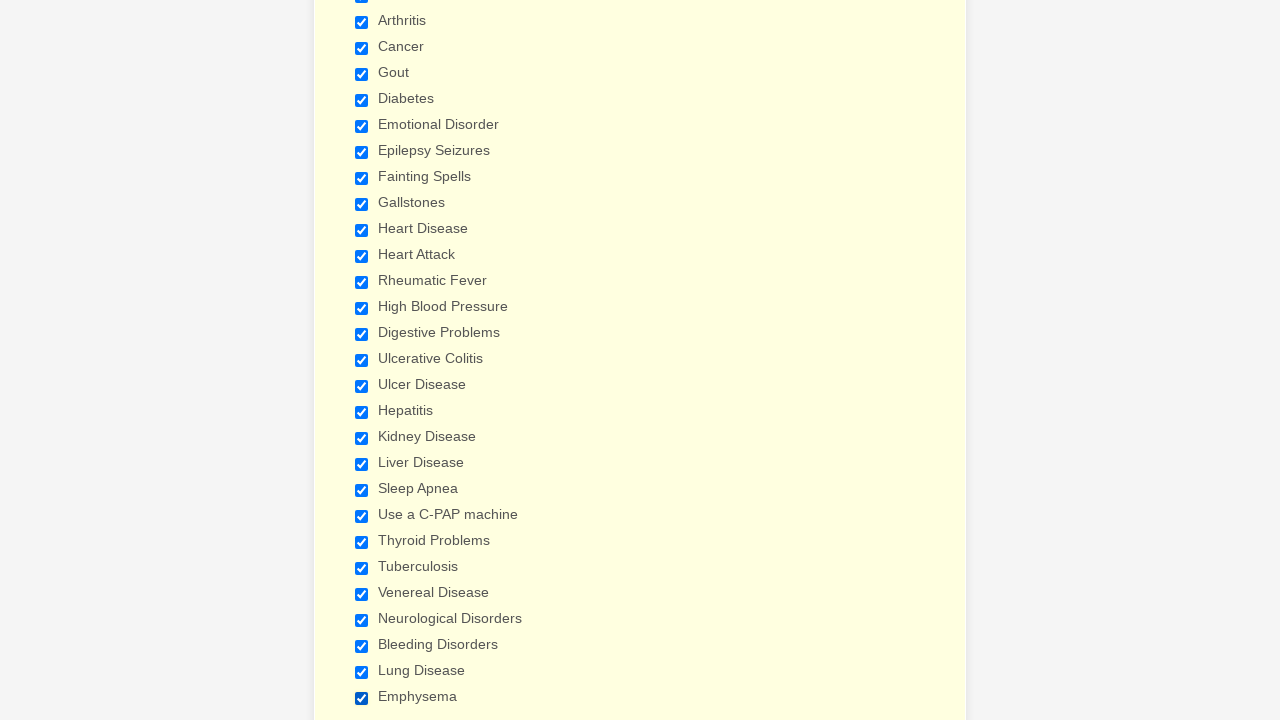

Verified checkbox 4 is selected
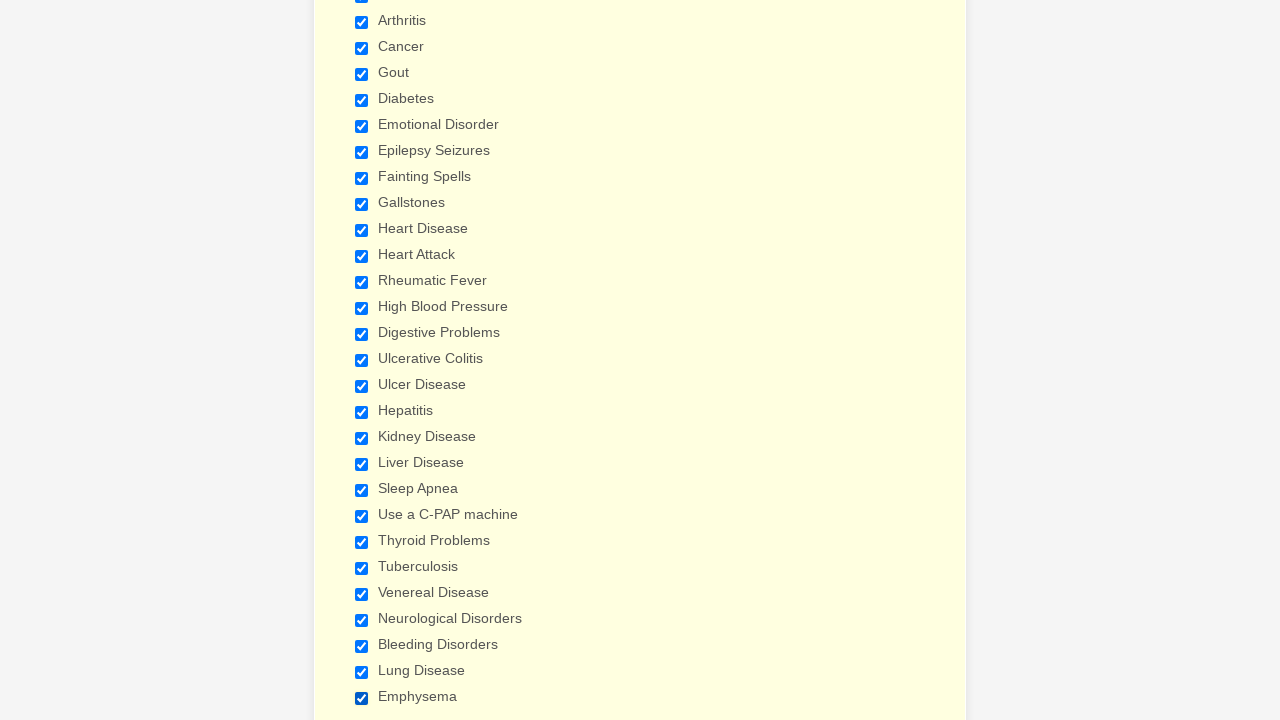

Verified checkbox 5 is selected
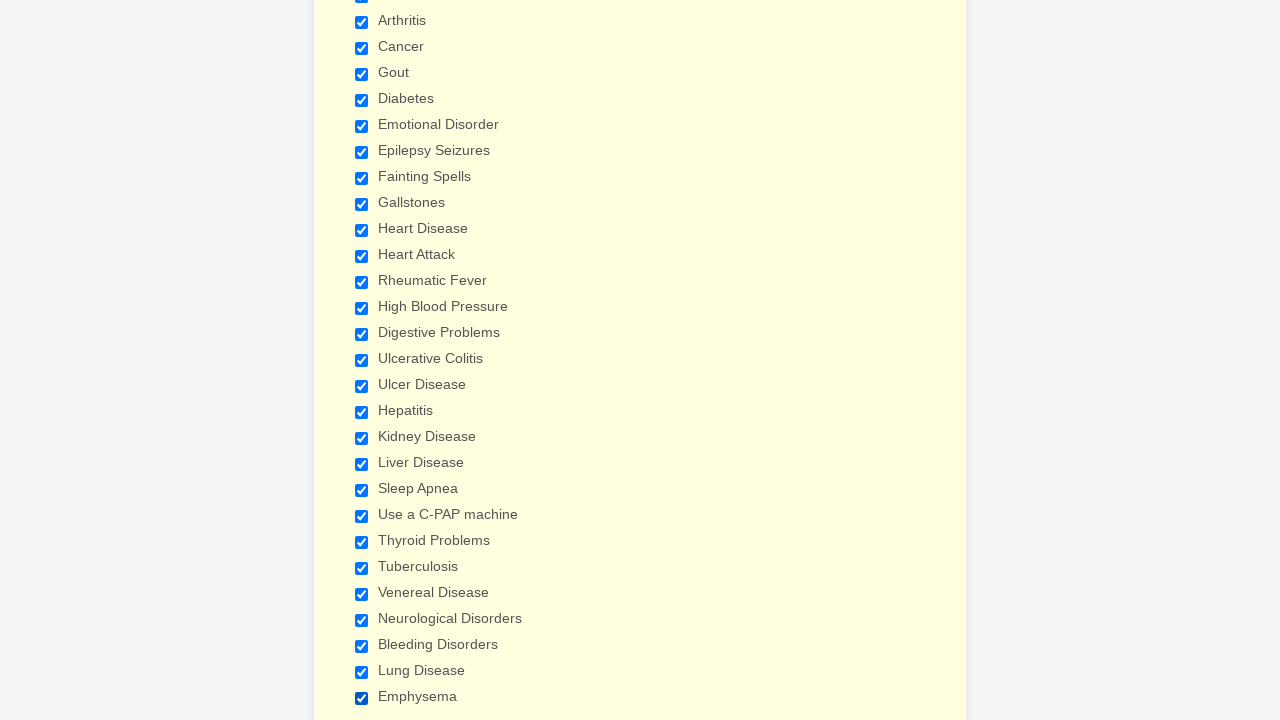

Verified checkbox 6 is selected
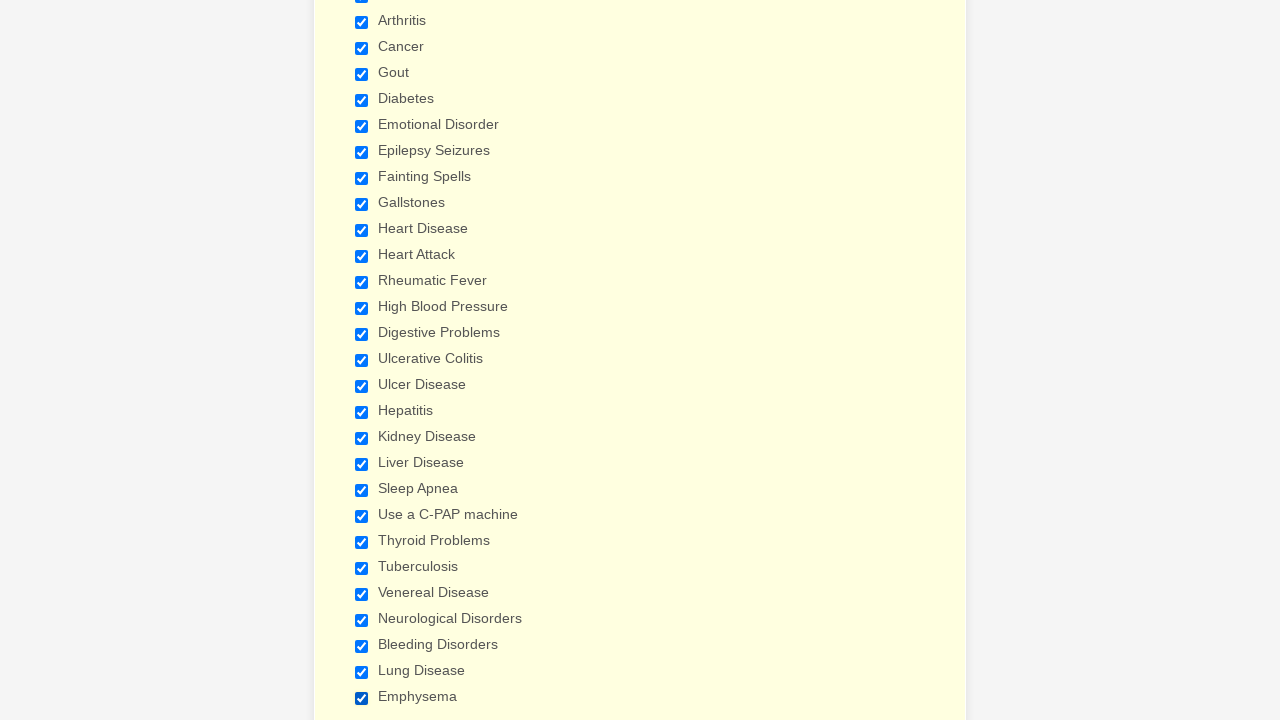

Verified checkbox 7 is selected
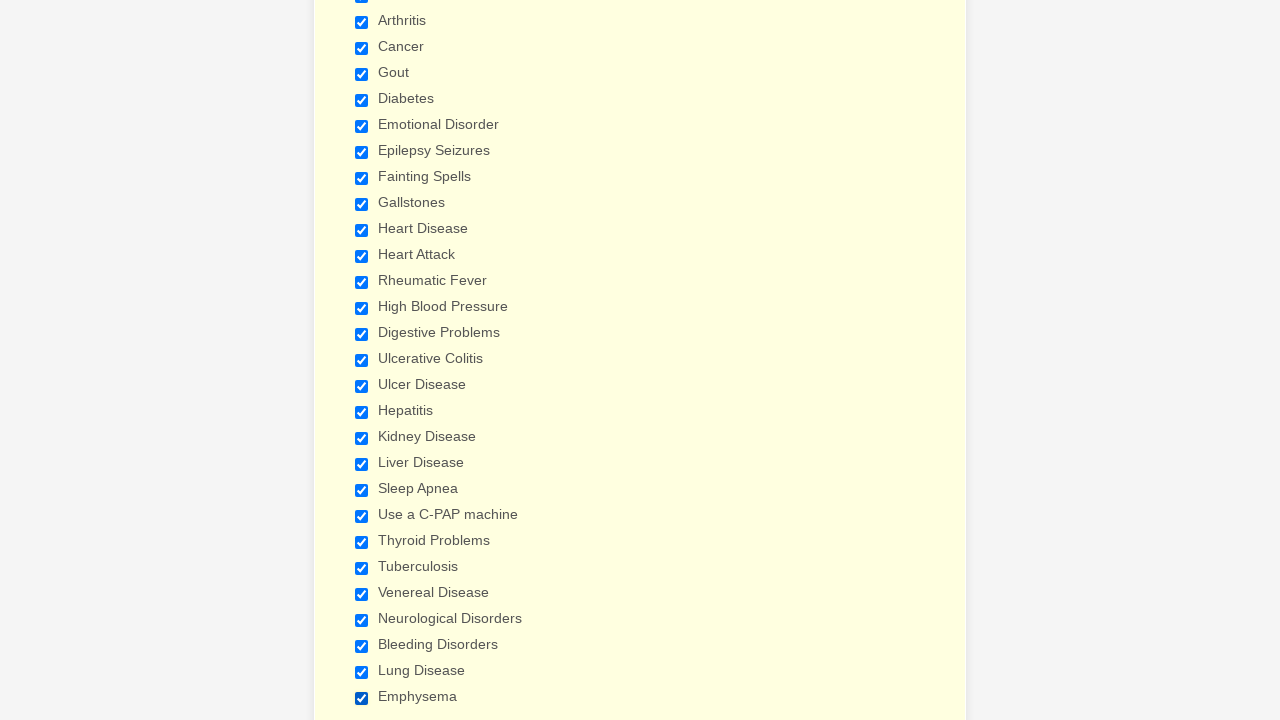

Verified checkbox 8 is selected
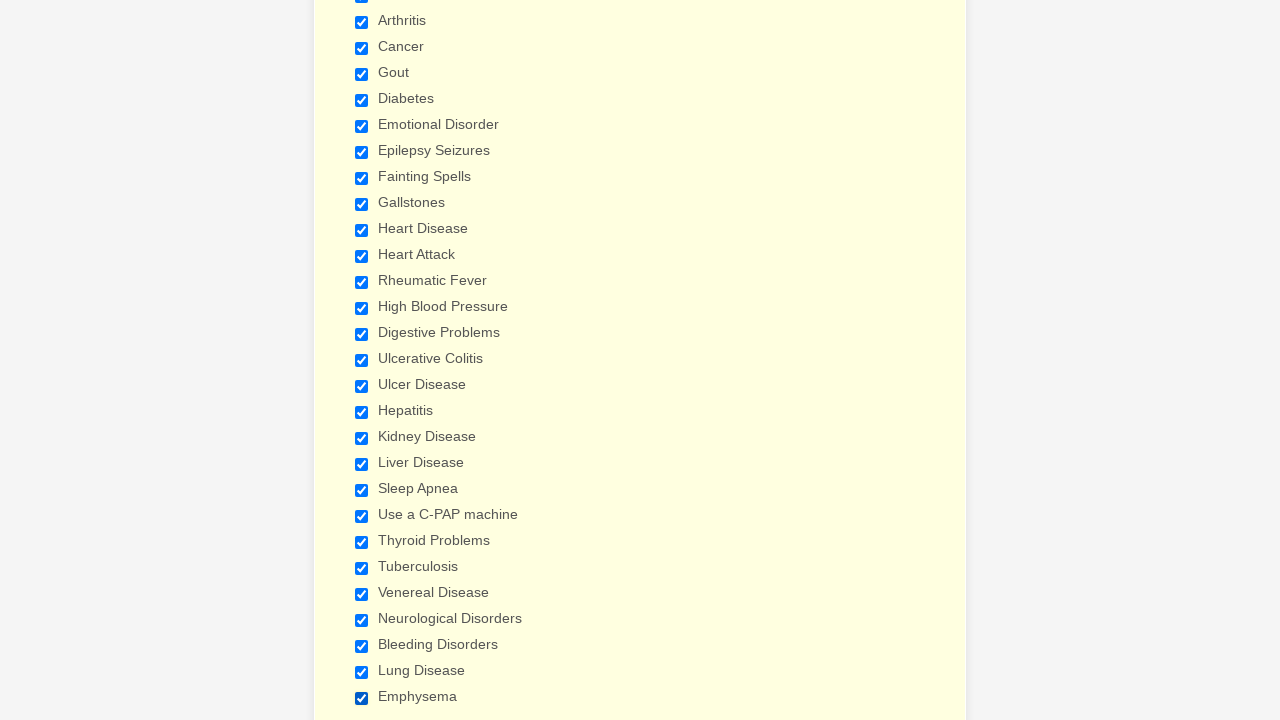

Verified checkbox 9 is selected
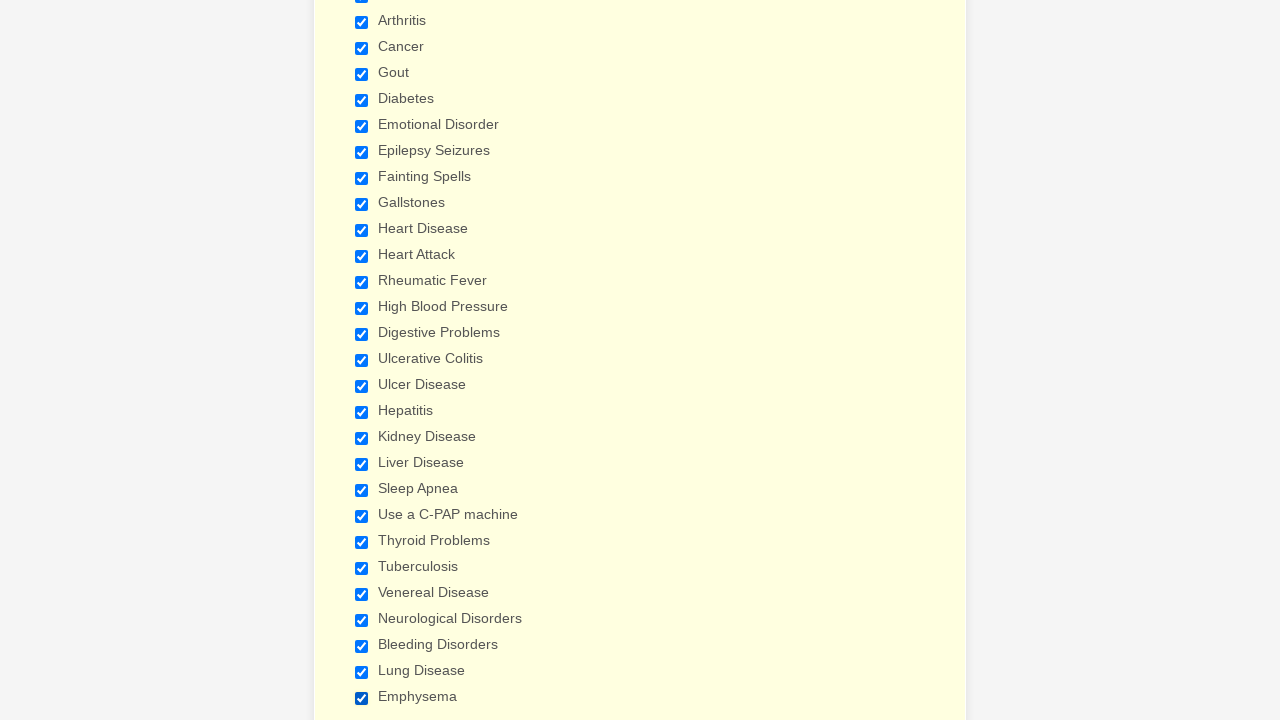

Verified checkbox 10 is selected
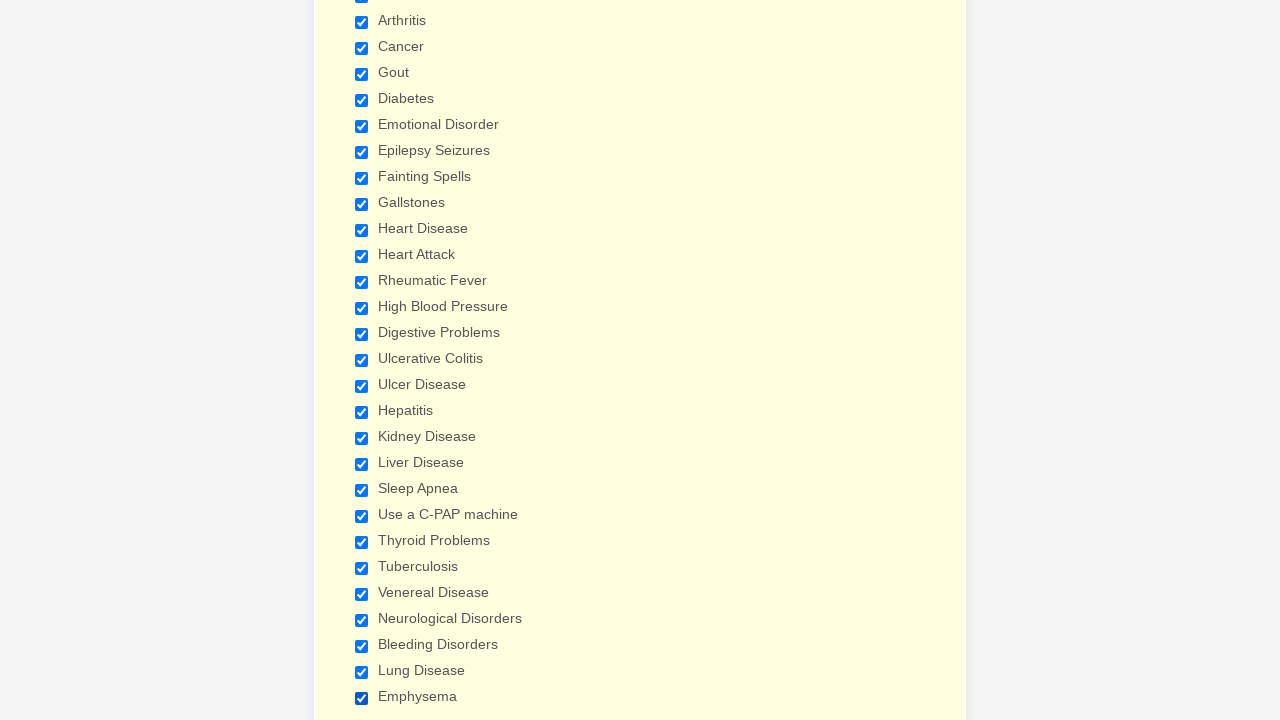

Verified checkbox 11 is selected
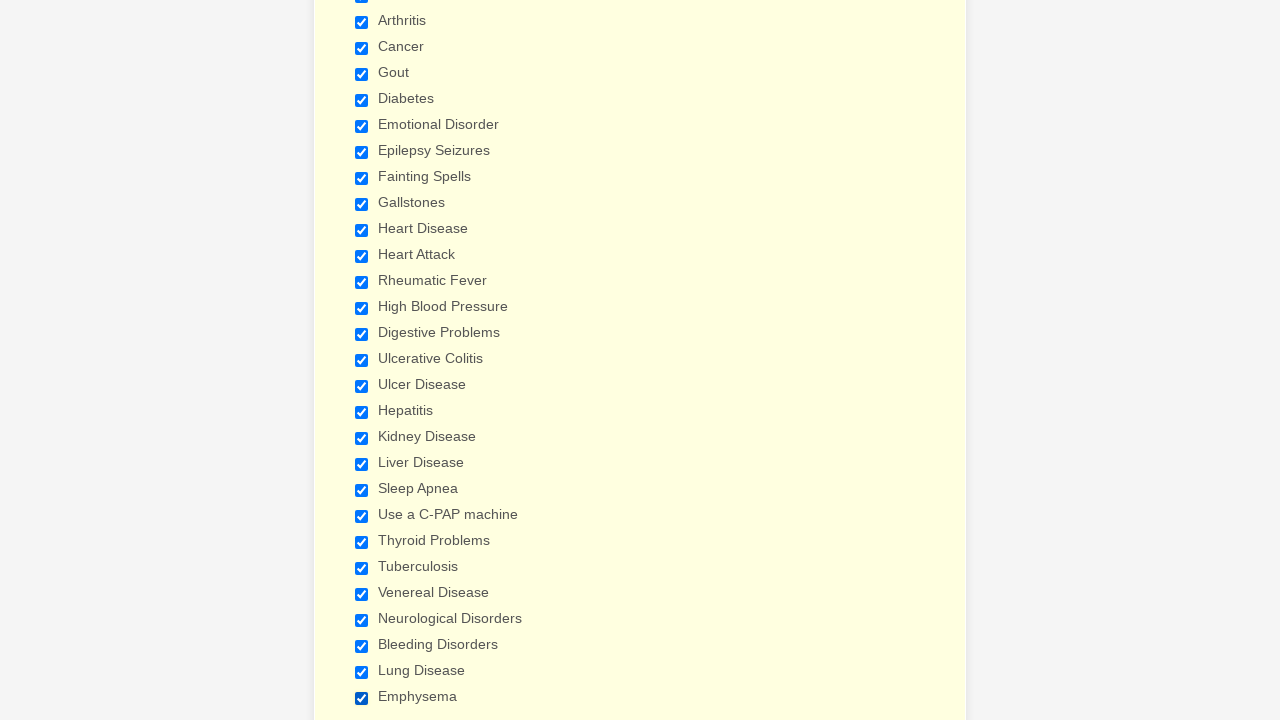

Verified checkbox 12 is selected
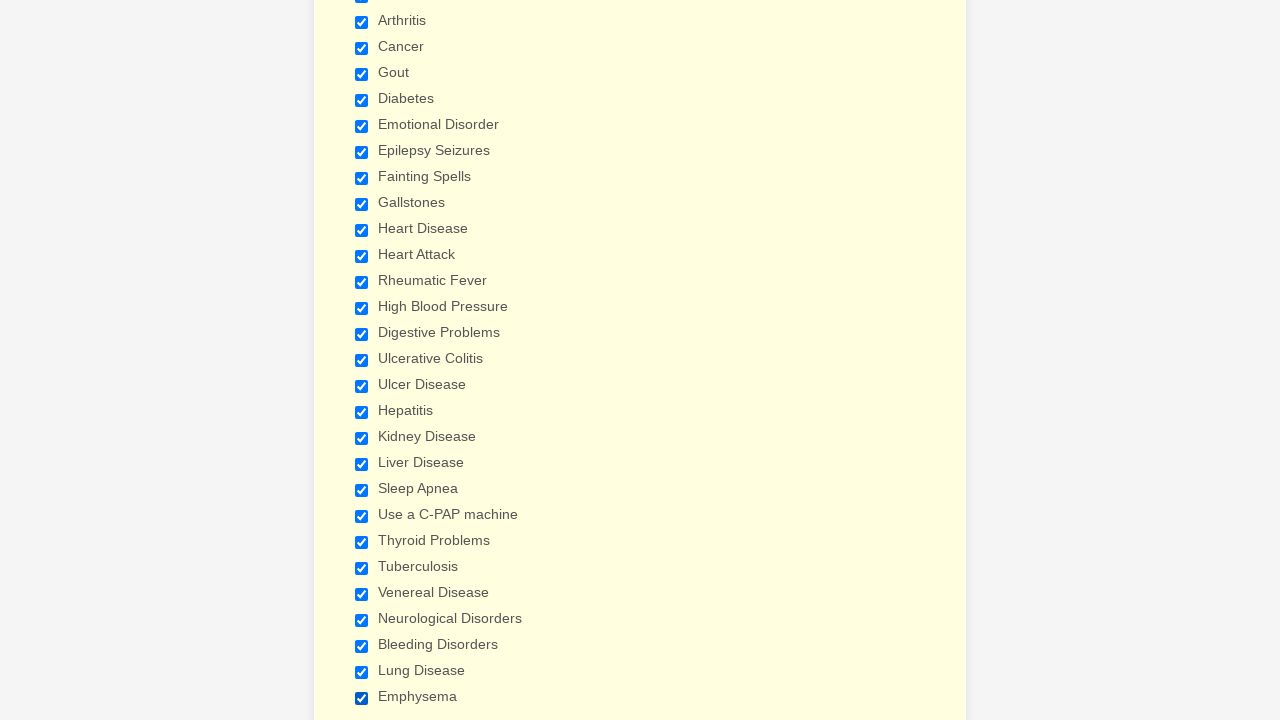

Verified checkbox 13 is selected
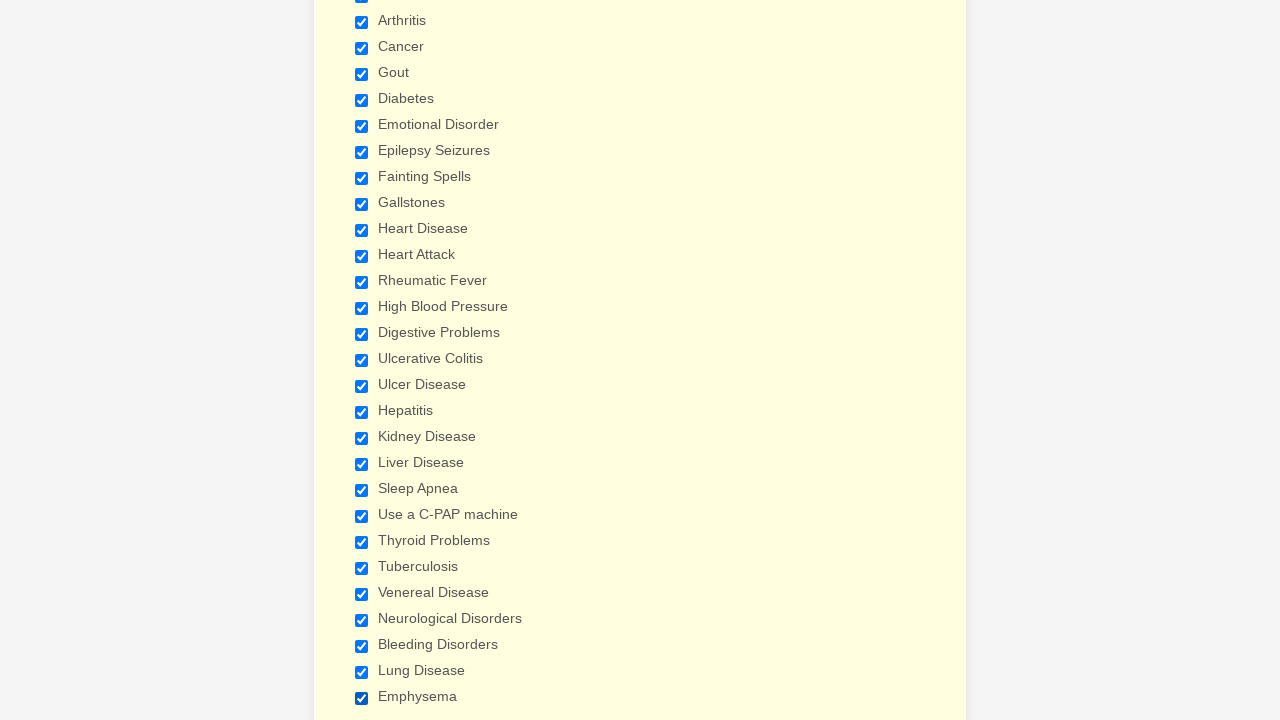

Verified checkbox 14 is selected
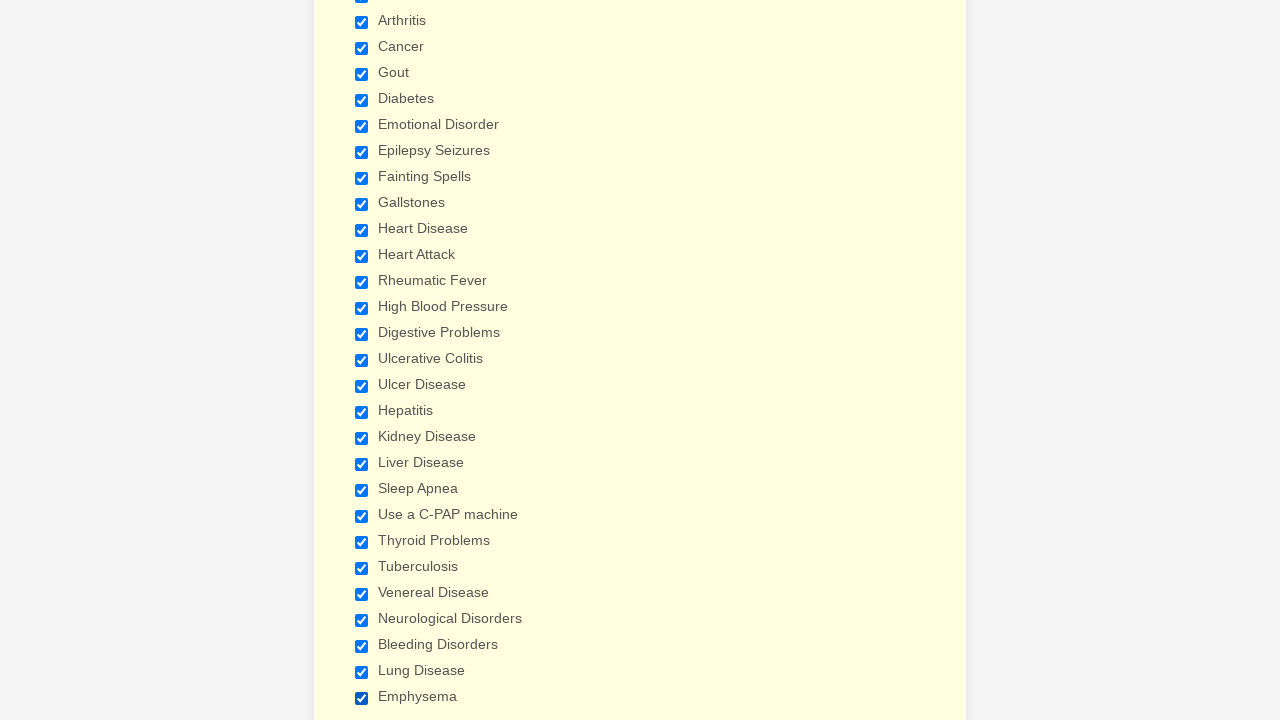

Verified checkbox 15 is selected
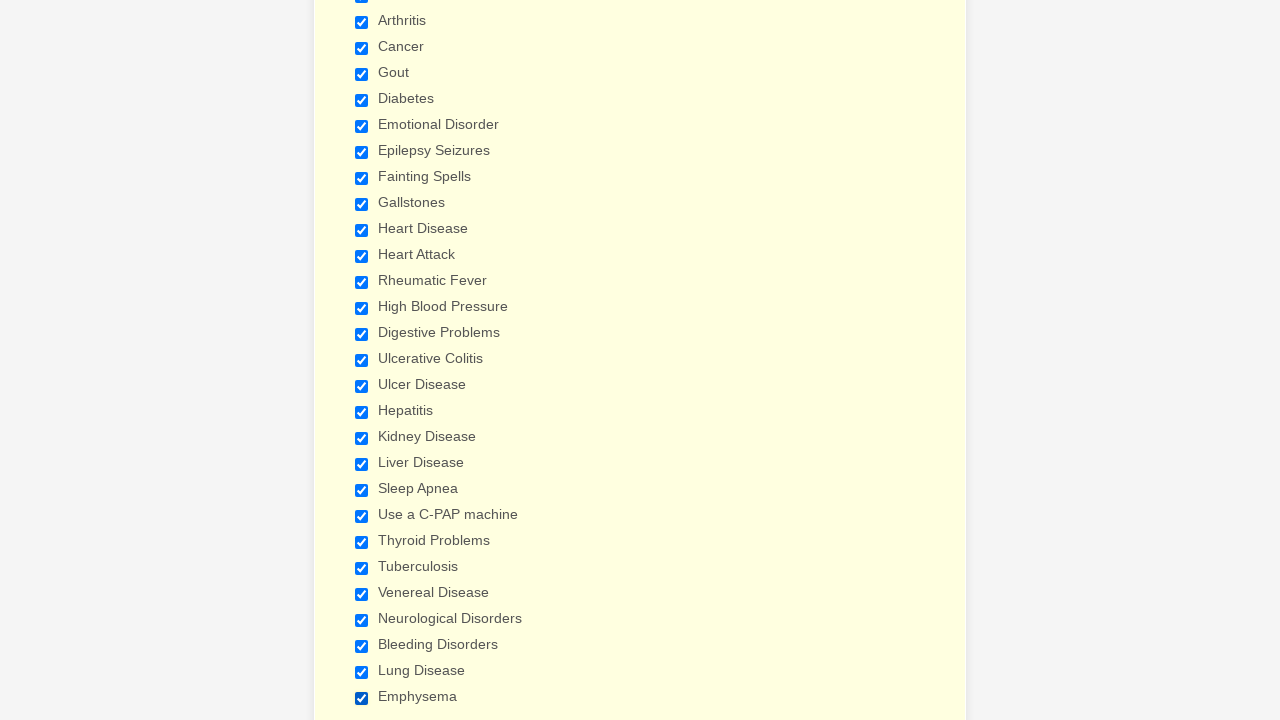

Verified checkbox 16 is selected
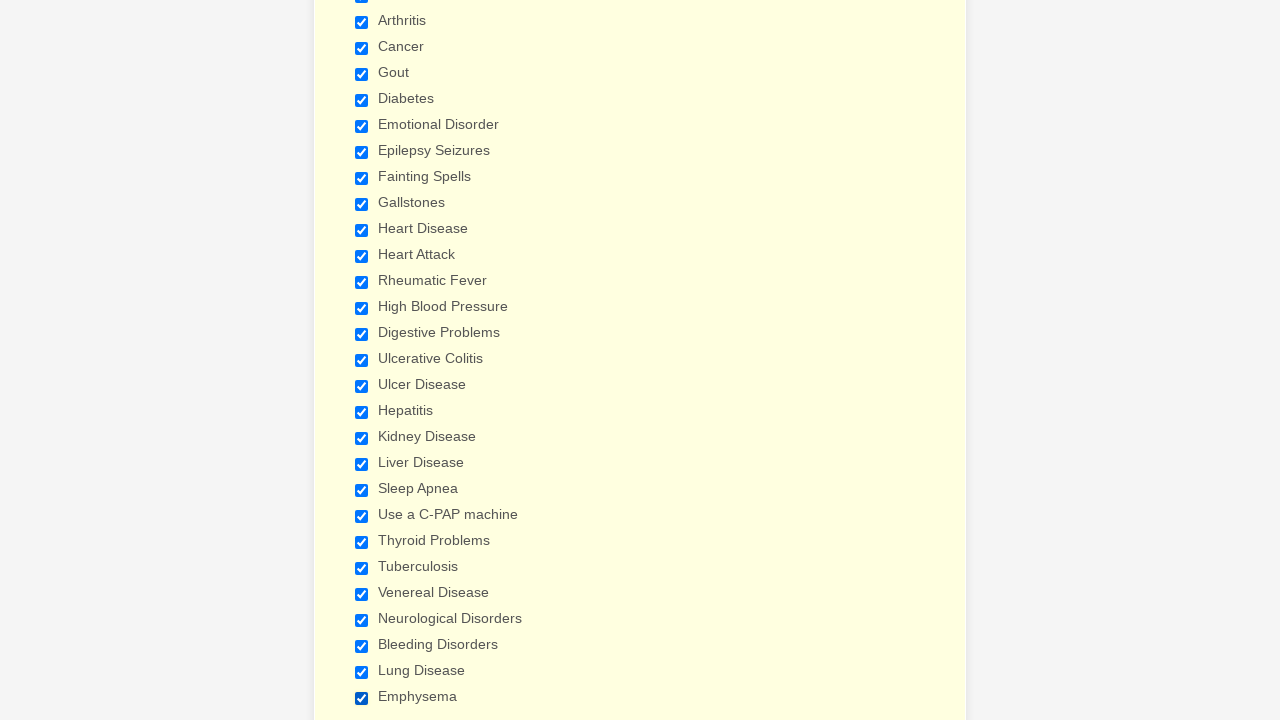

Verified checkbox 17 is selected
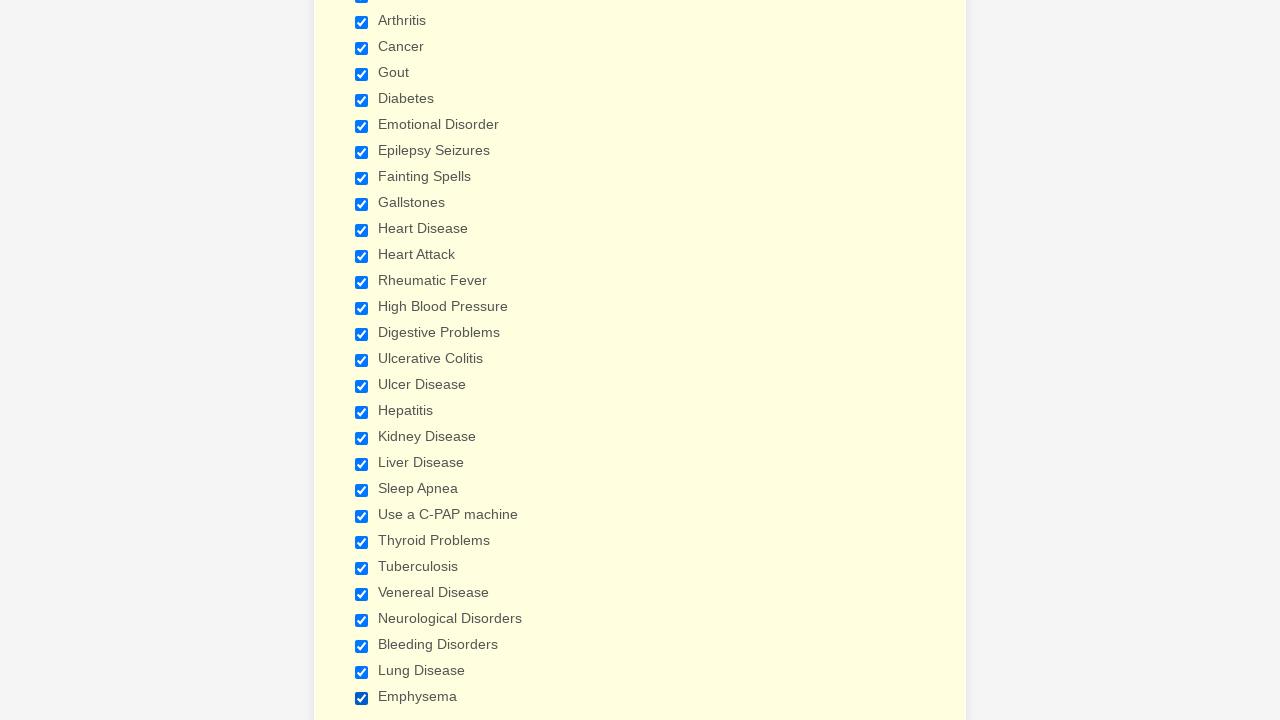

Verified checkbox 18 is selected
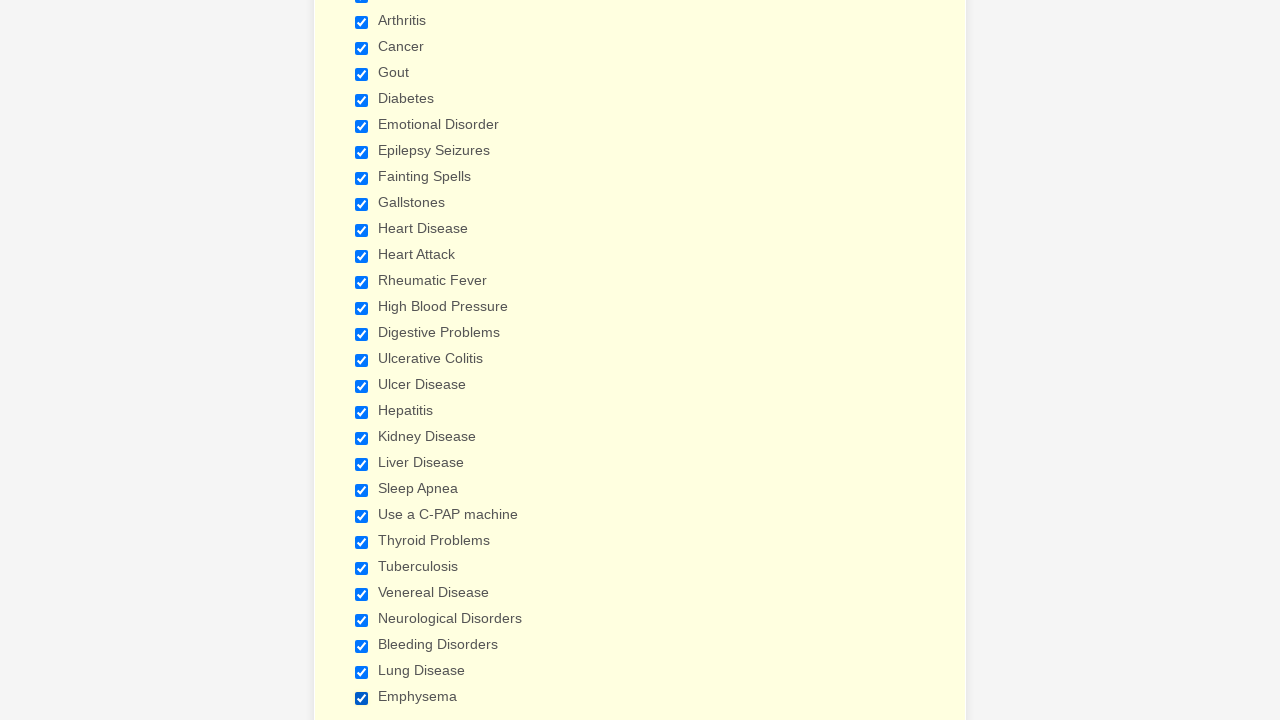

Verified checkbox 19 is selected
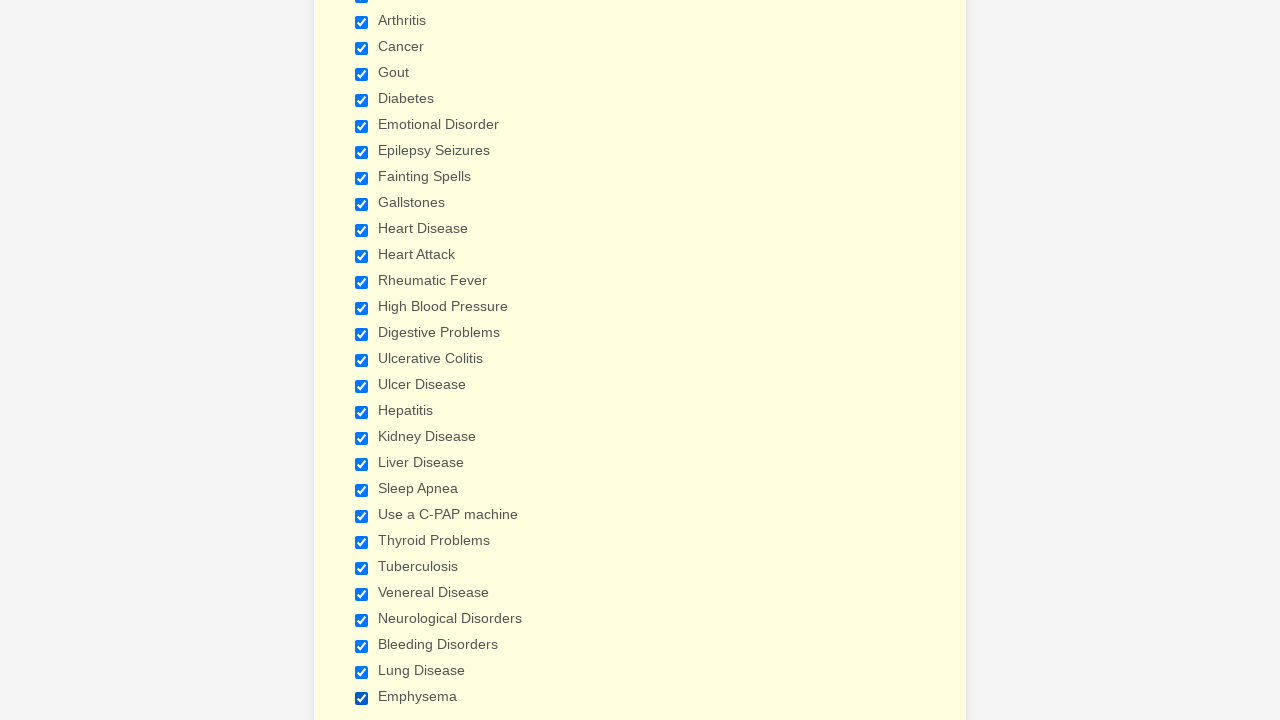

Verified checkbox 20 is selected
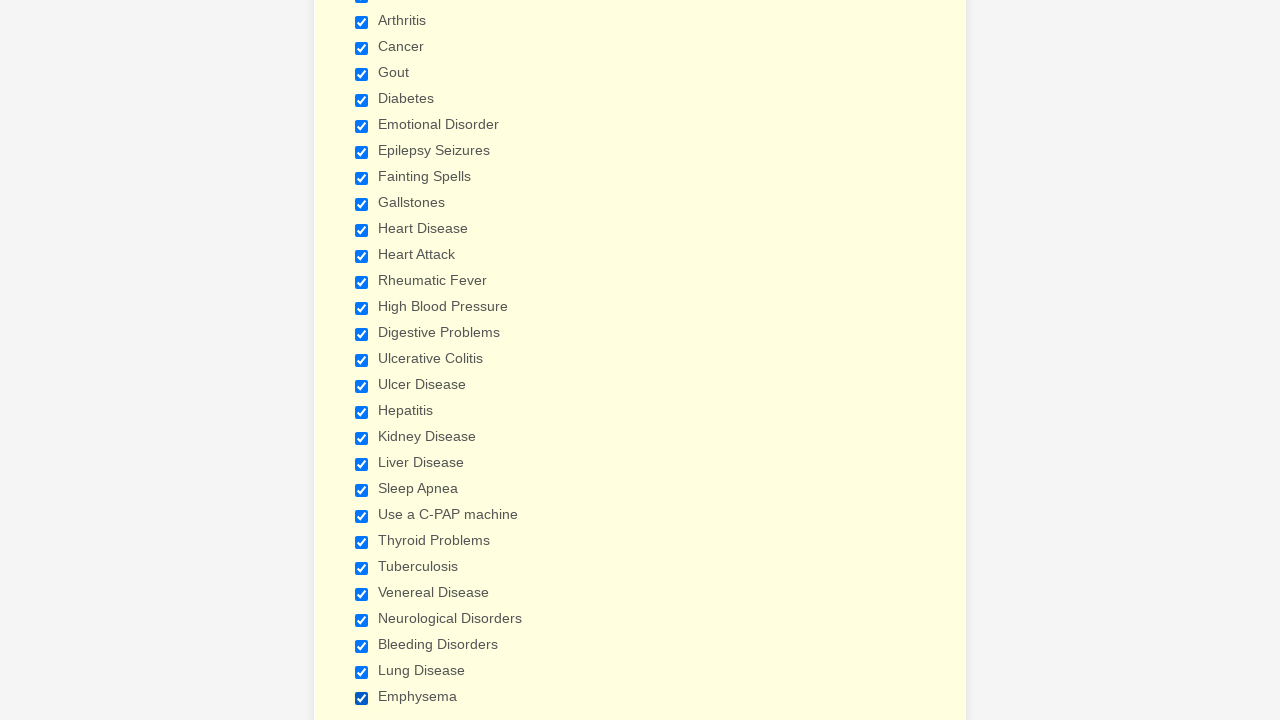

Verified checkbox 21 is selected
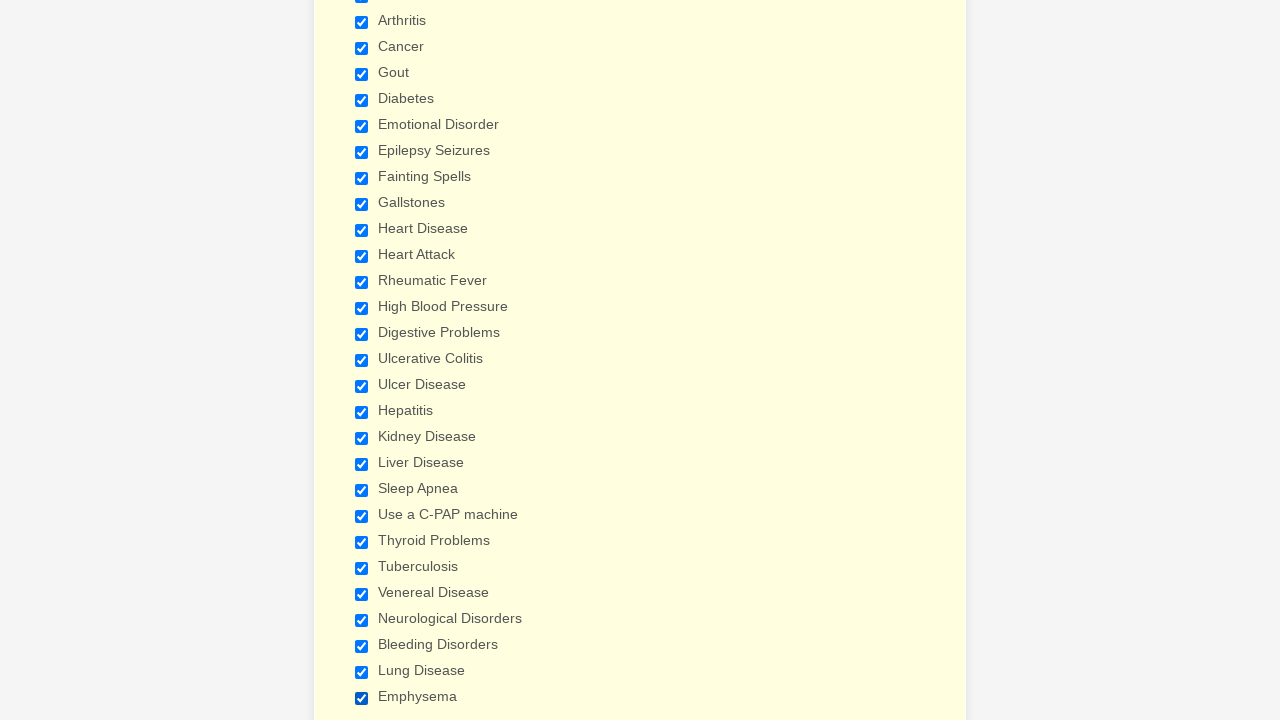

Verified checkbox 22 is selected
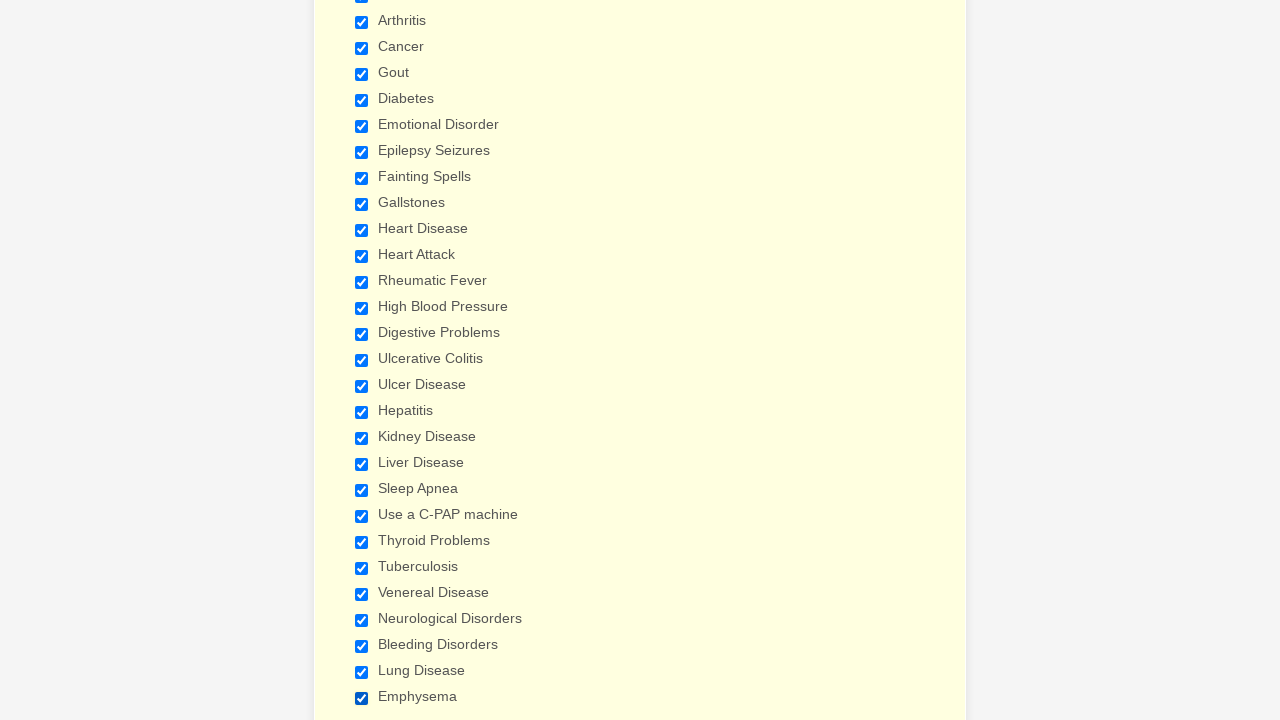

Verified checkbox 23 is selected
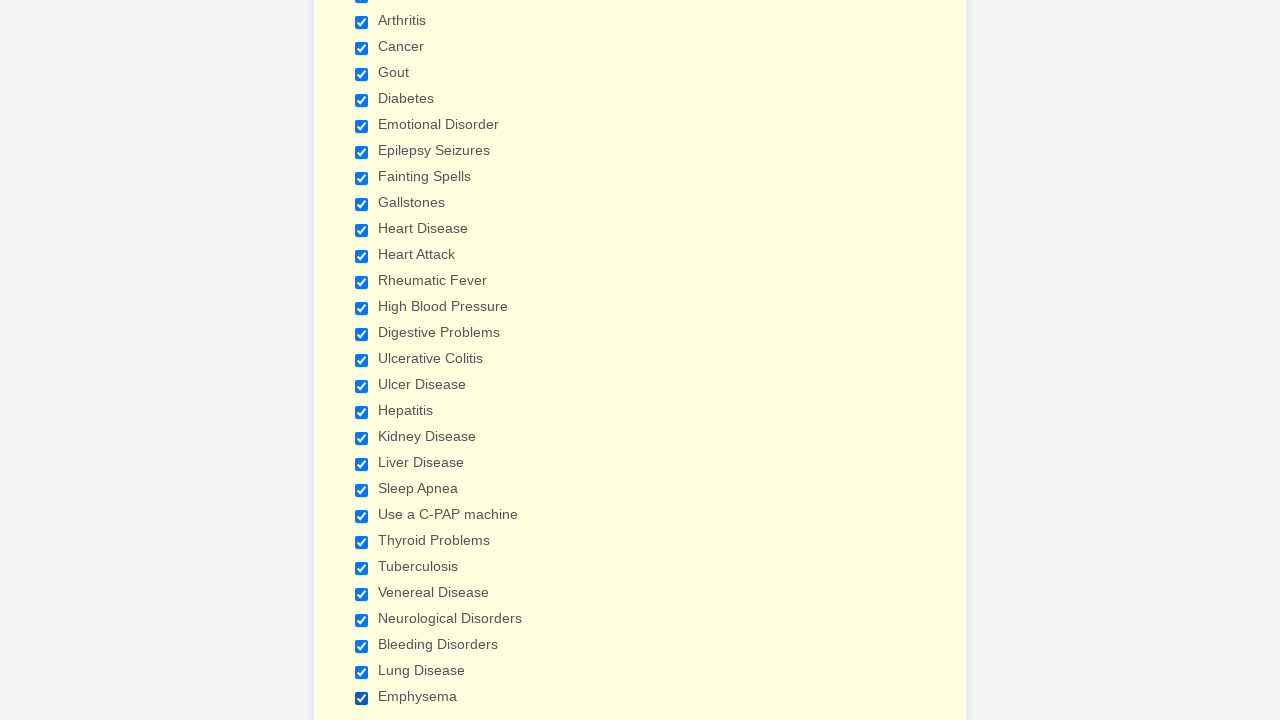

Verified checkbox 24 is selected
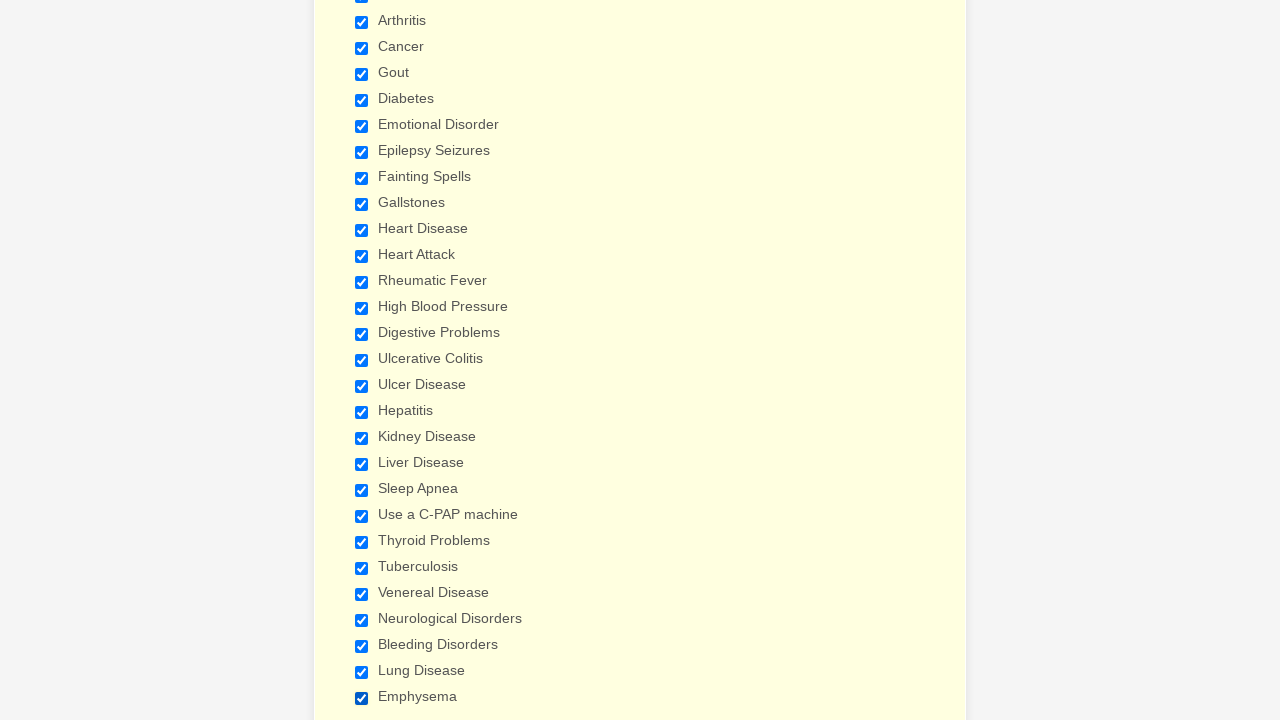

Verified checkbox 25 is selected
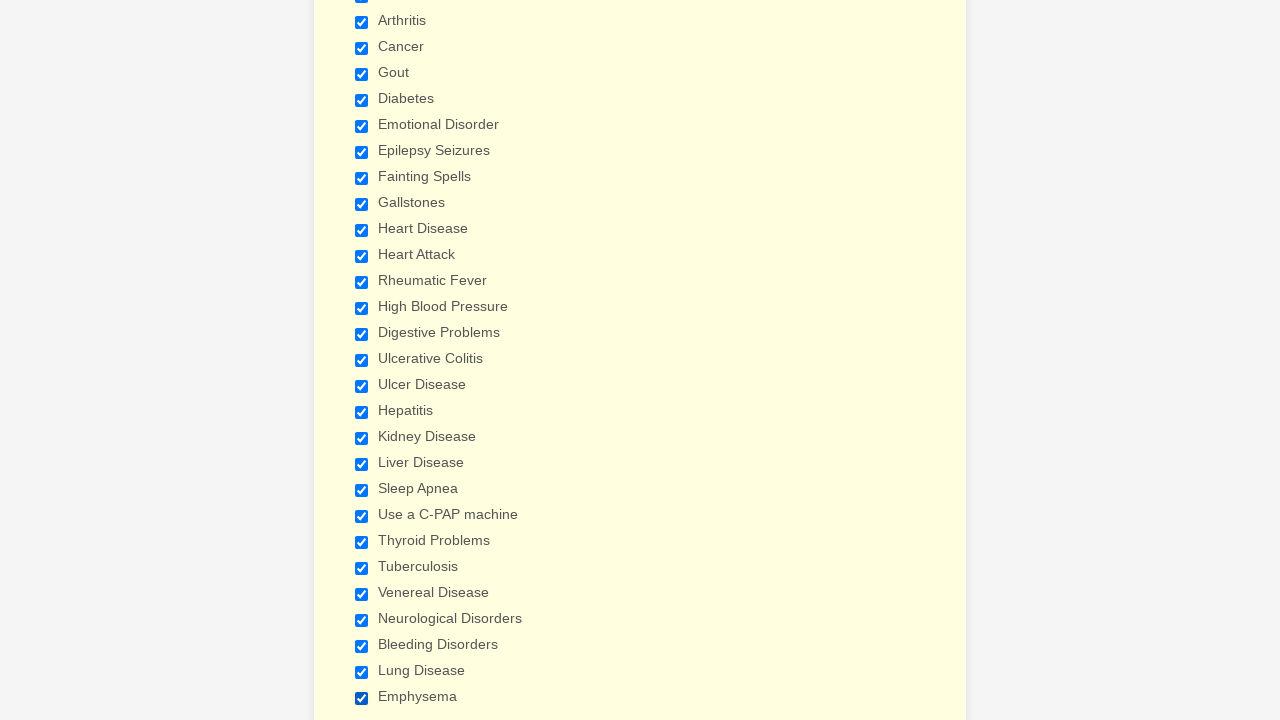

Verified checkbox 26 is selected
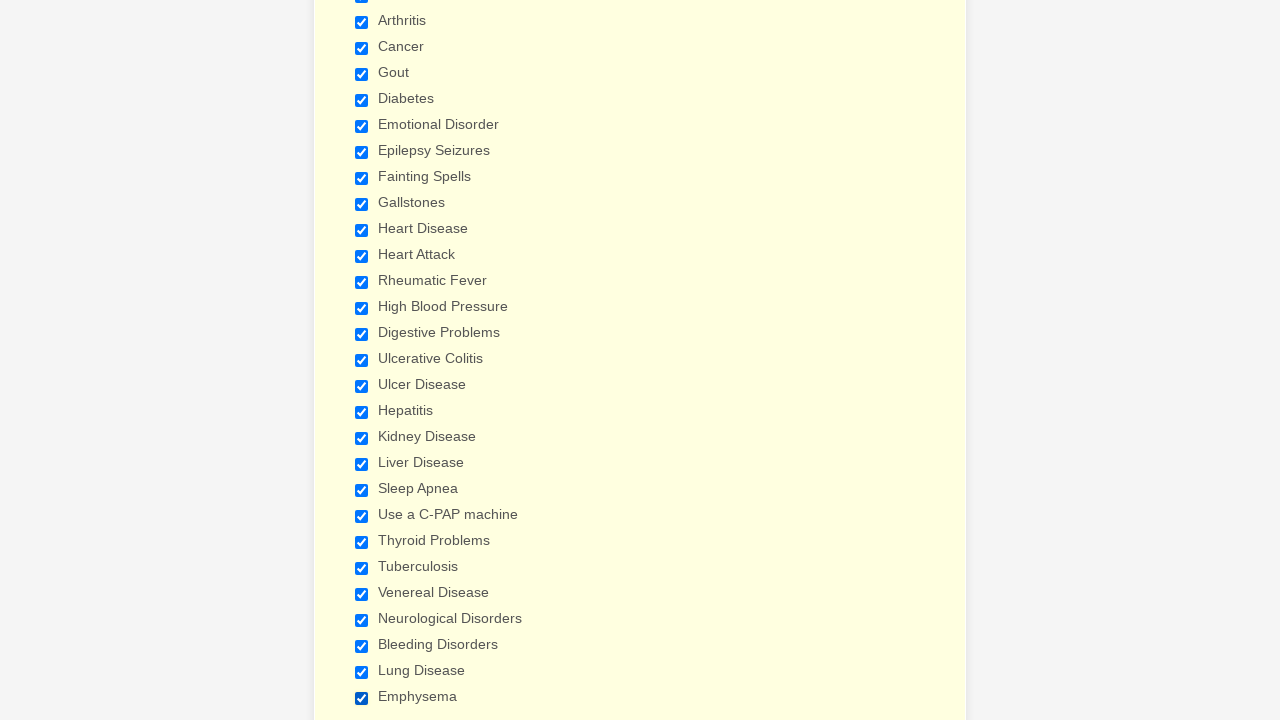

Verified checkbox 27 is selected
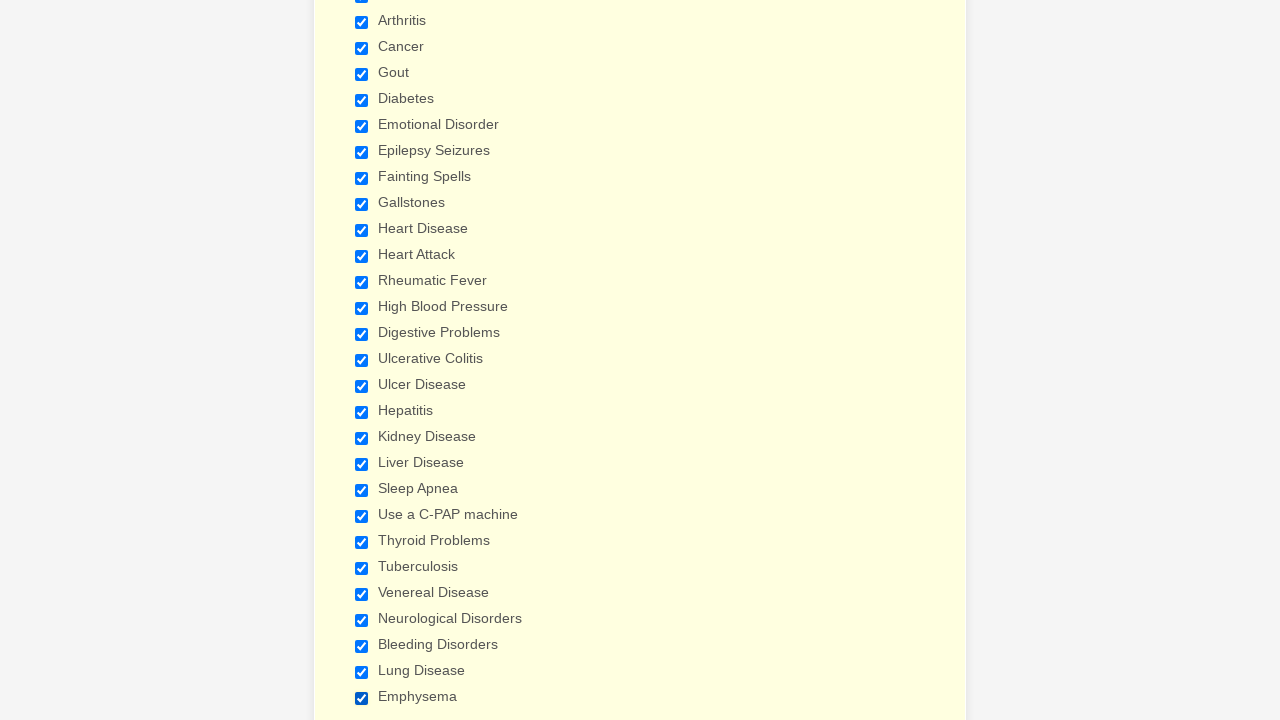

Verified checkbox 28 is selected
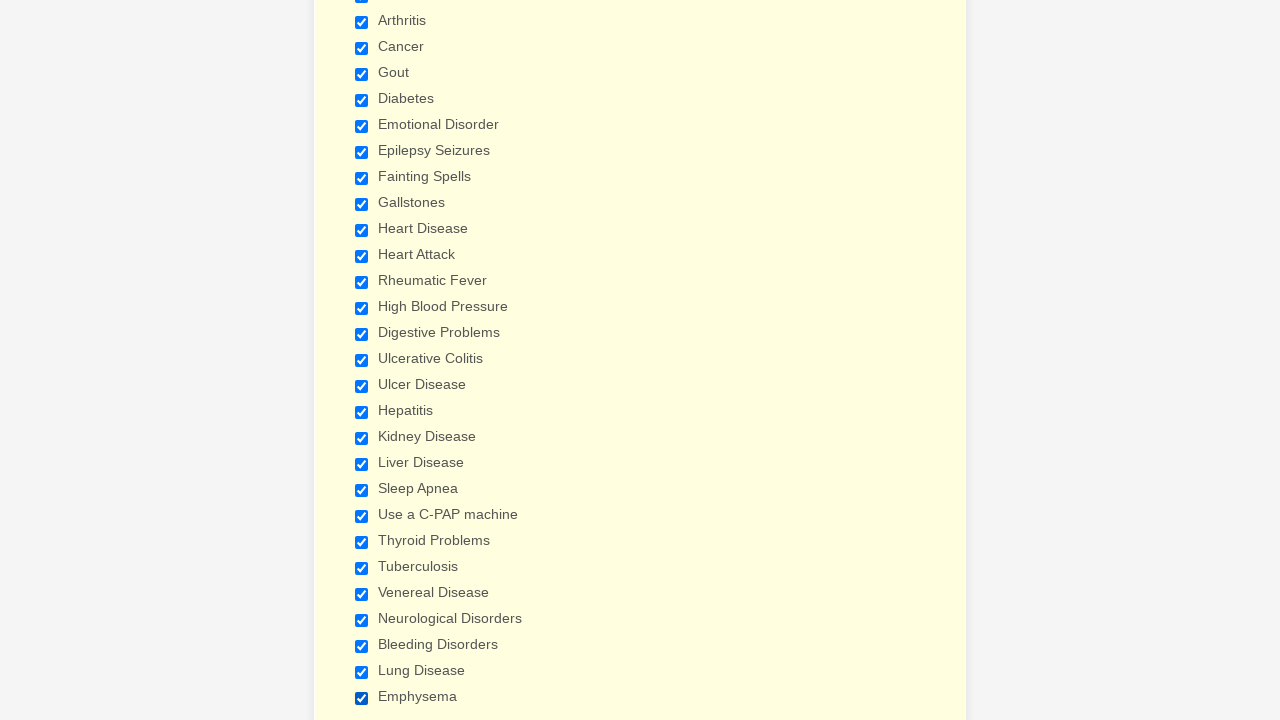

Verified checkbox 29 is selected
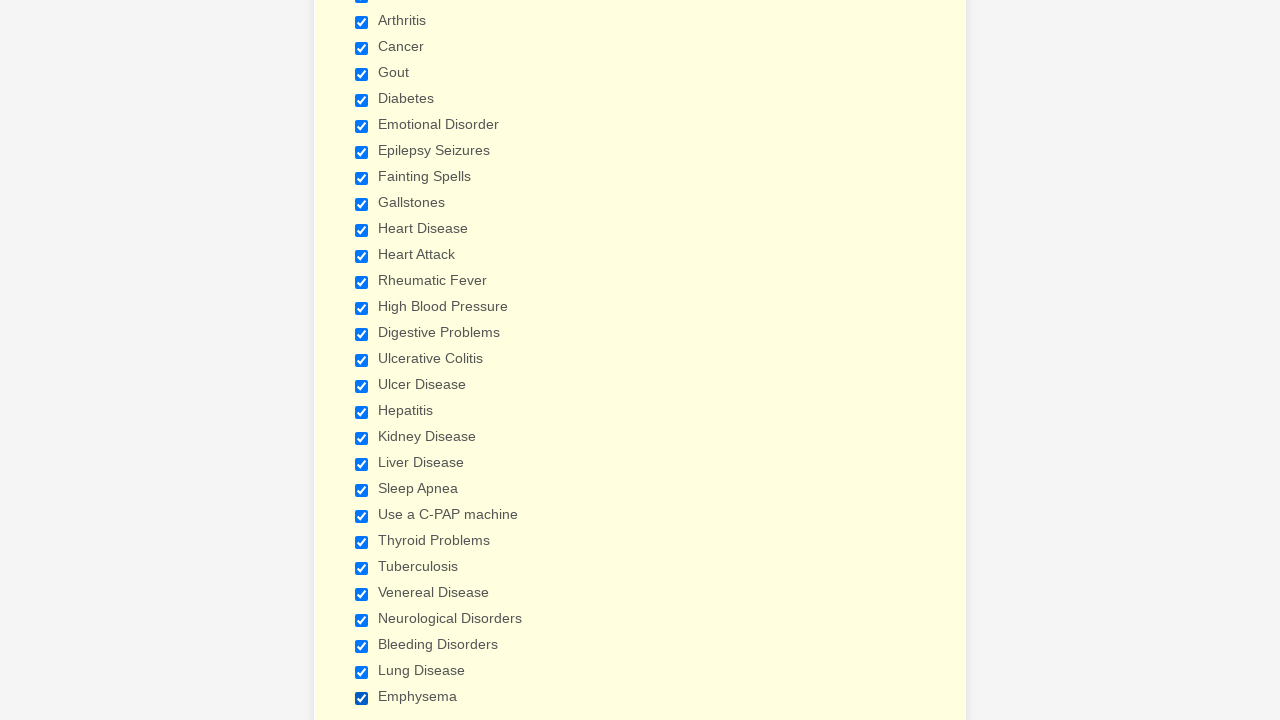

Clicked checkbox 1 to deselect it at (362, 360) on span.form-checkbox-item>input >> nth=0
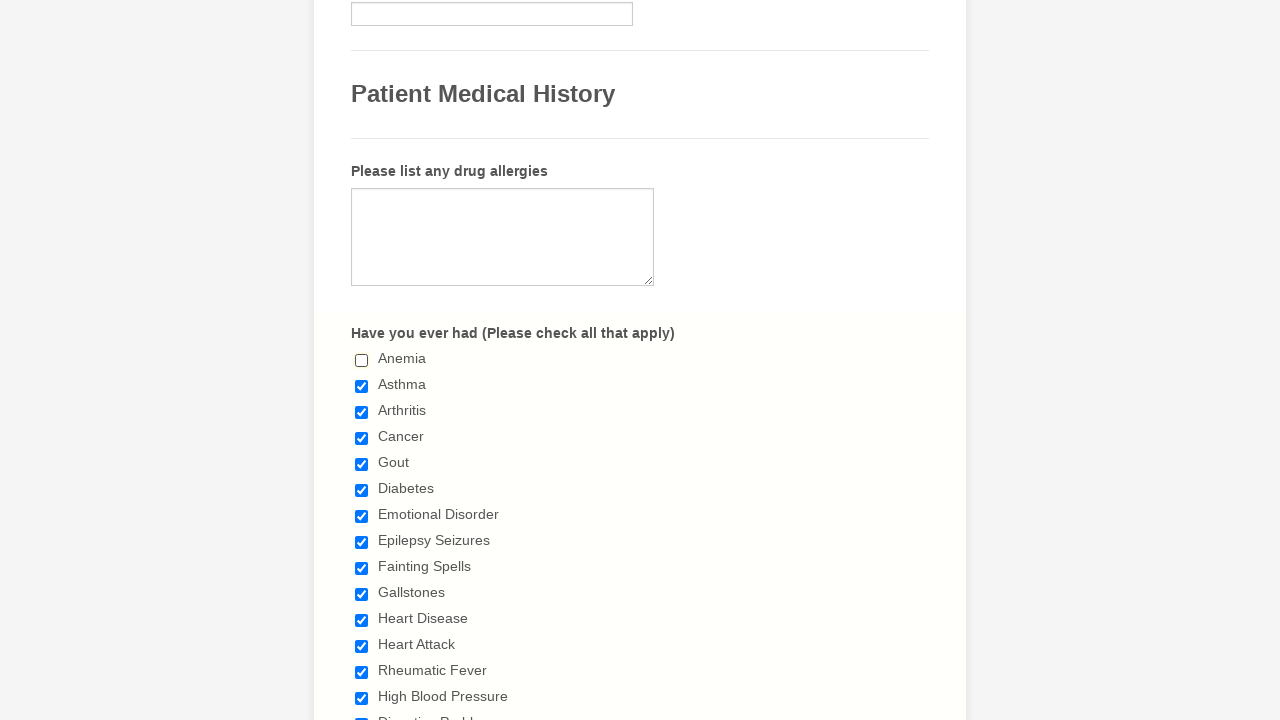

Clicked checkbox 2 to deselect it at (362, 386) on span.form-checkbox-item>input >> nth=1
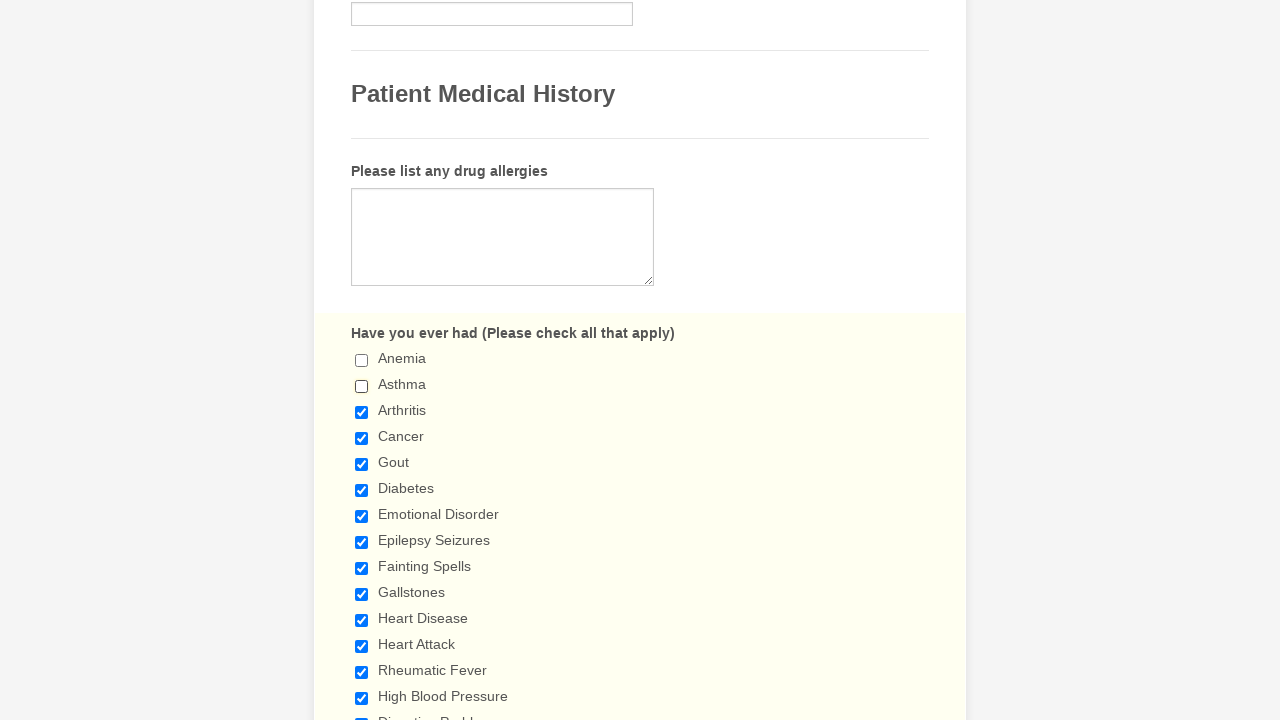

Clicked checkbox 3 to deselect it at (362, 412) on span.form-checkbox-item>input >> nth=2
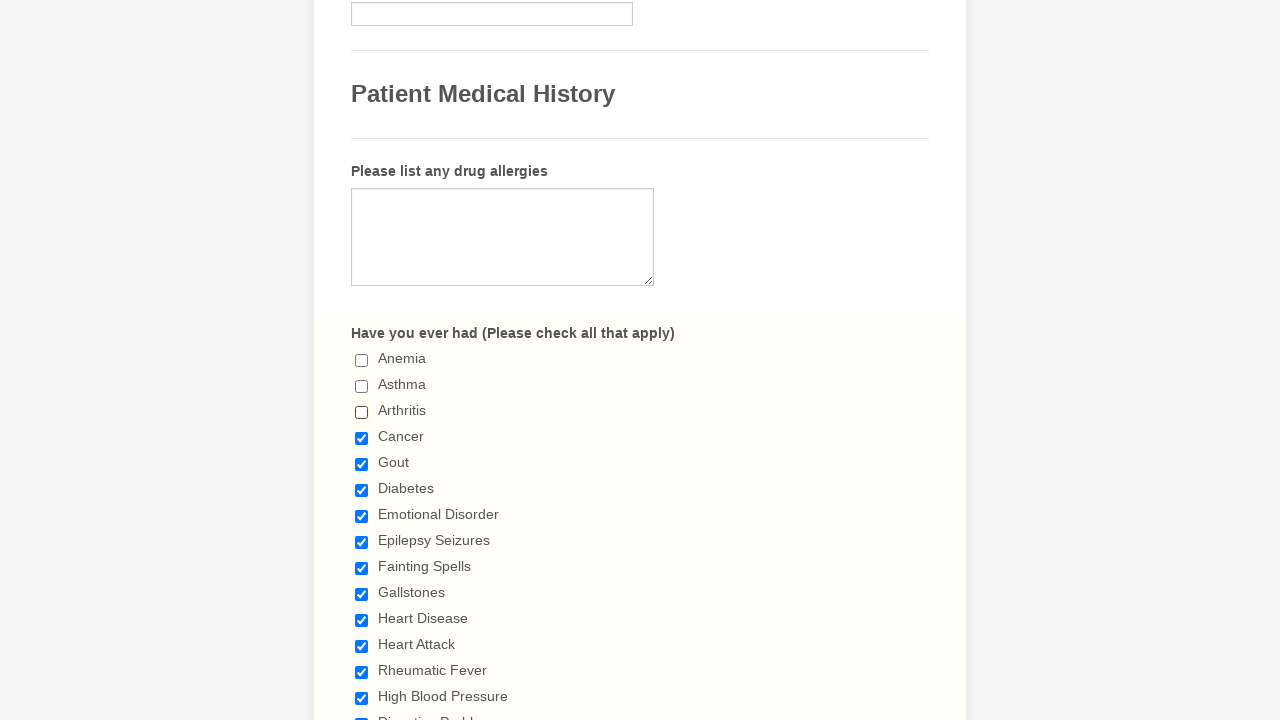

Clicked checkbox 4 to deselect it at (362, 438) on span.form-checkbox-item>input >> nth=3
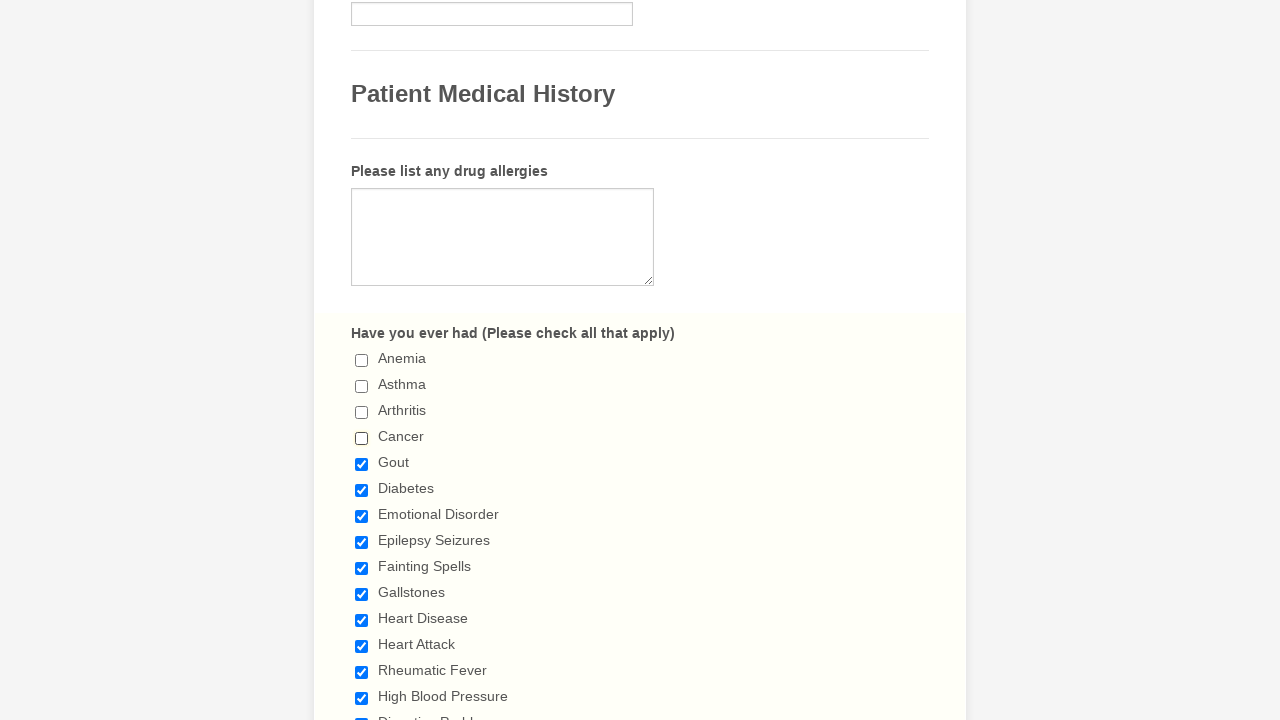

Clicked checkbox 5 to deselect it at (362, 464) on span.form-checkbox-item>input >> nth=4
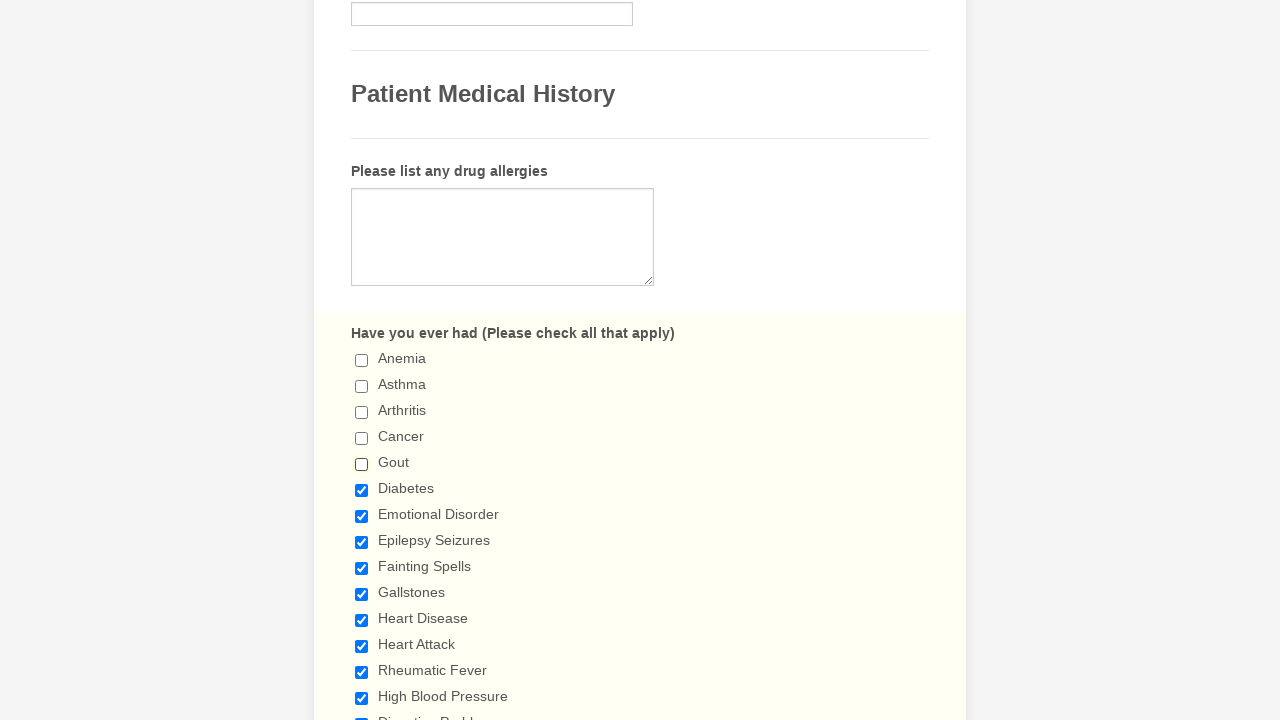

Clicked checkbox 6 to deselect it at (362, 490) on span.form-checkbox-item>input >> nth=5
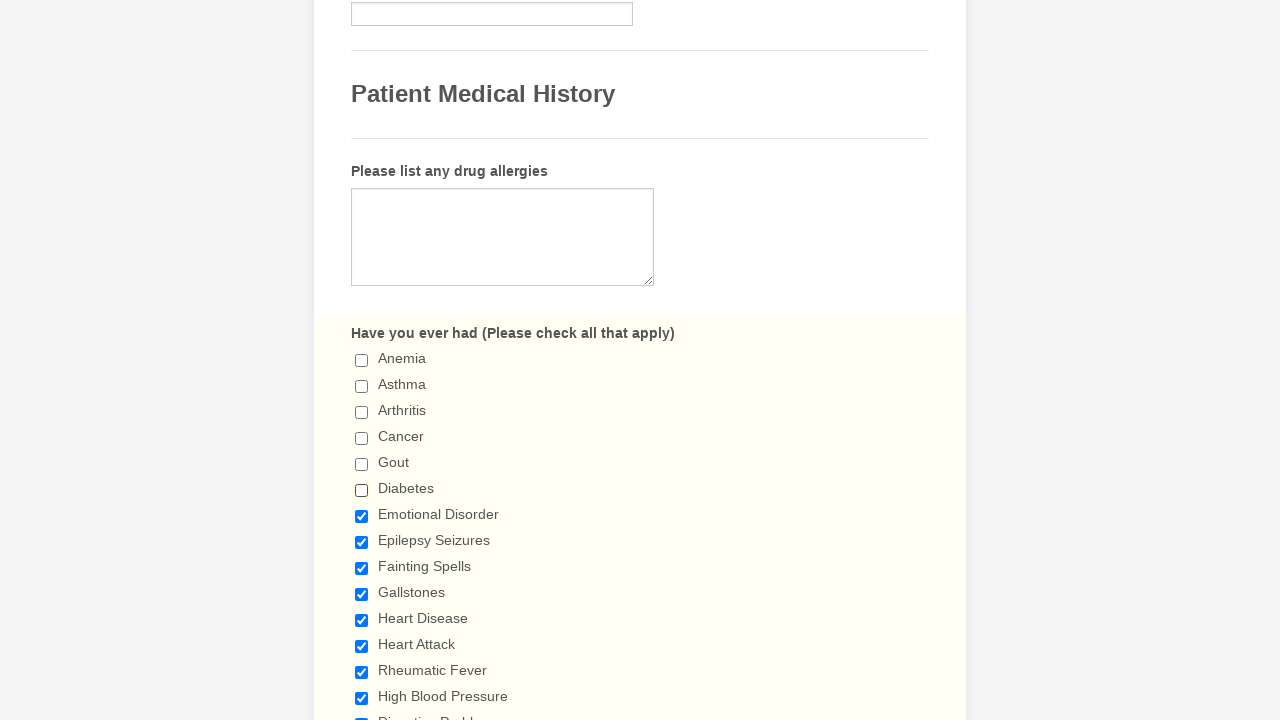

Clicked checkbox 7 to deselect it at (362, 516) on span.form-checkbox-item>input >> nth=6
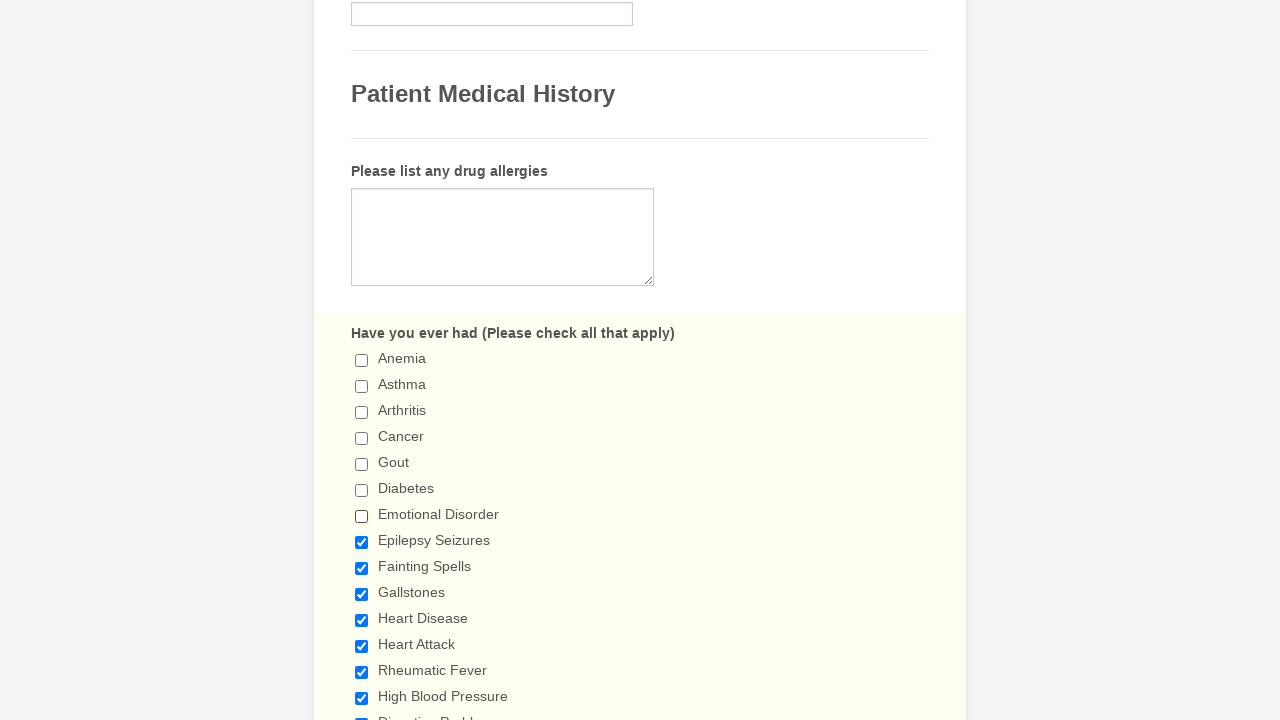

Clicked checkbox 8 to deselect it at (362, 542) on span.form-checkbox-item>input >> nth=7
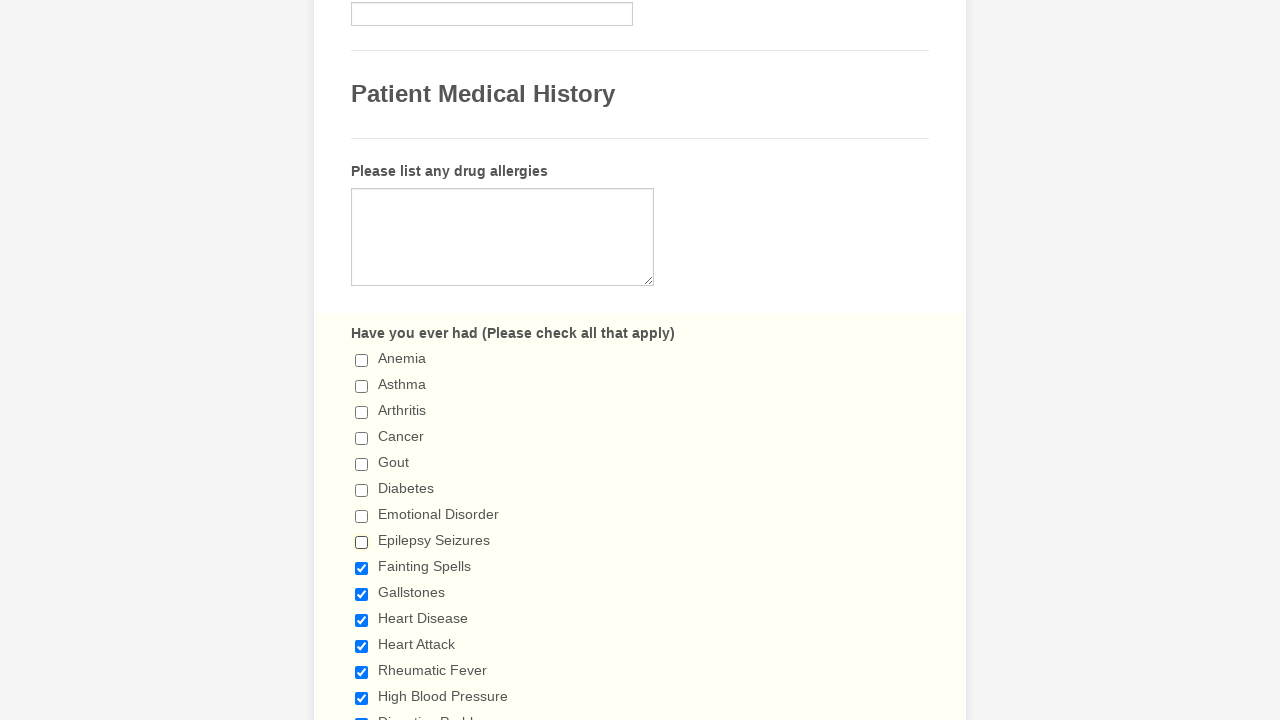

Clicked checkbox 9 to deselect it at (362, 568) on span.form-checkbox-item>input >> nth=8
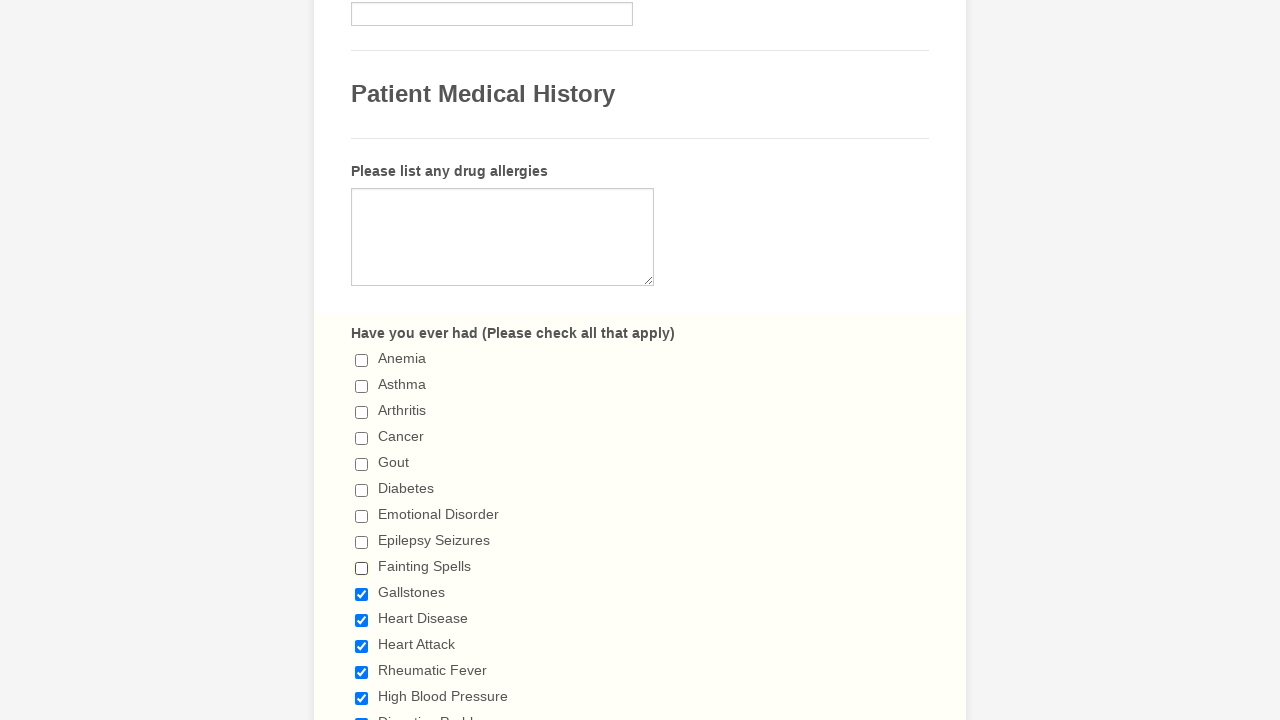

Clicked checkbox 10 to deselect it at (362, 594) on span.form-checkbox-item>input >> nth=9
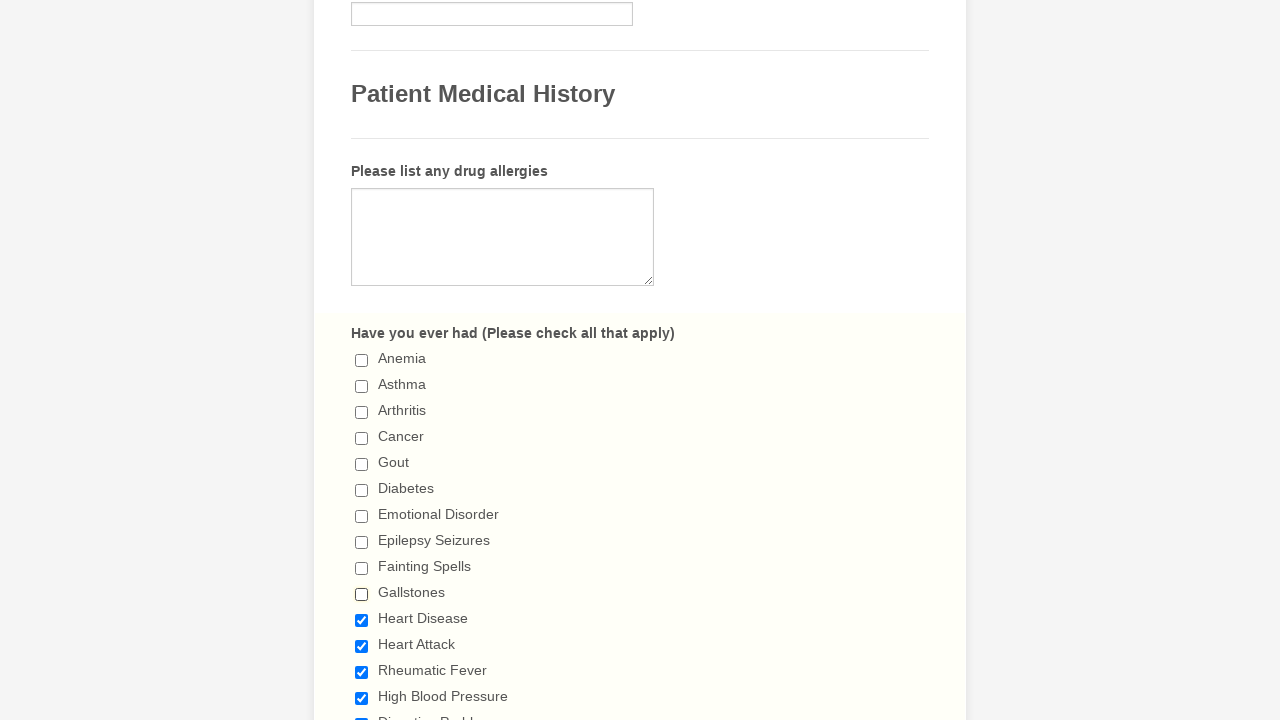

Clicked checkbox 11 to deselect it at (362, 620) on span.form-checkbox-item>input >> nth=10
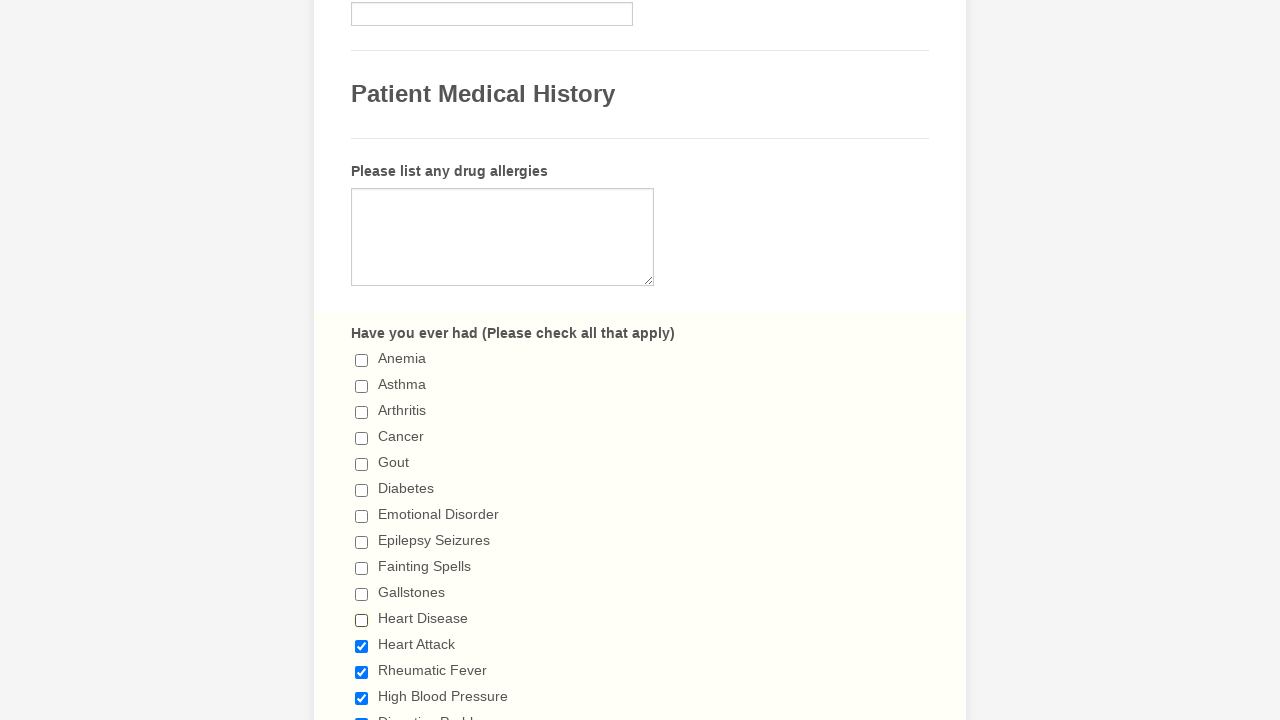

Clicked checkbox 12 to deselect it at (362, 646) on span.form-checkbox-item>input >> nth=11
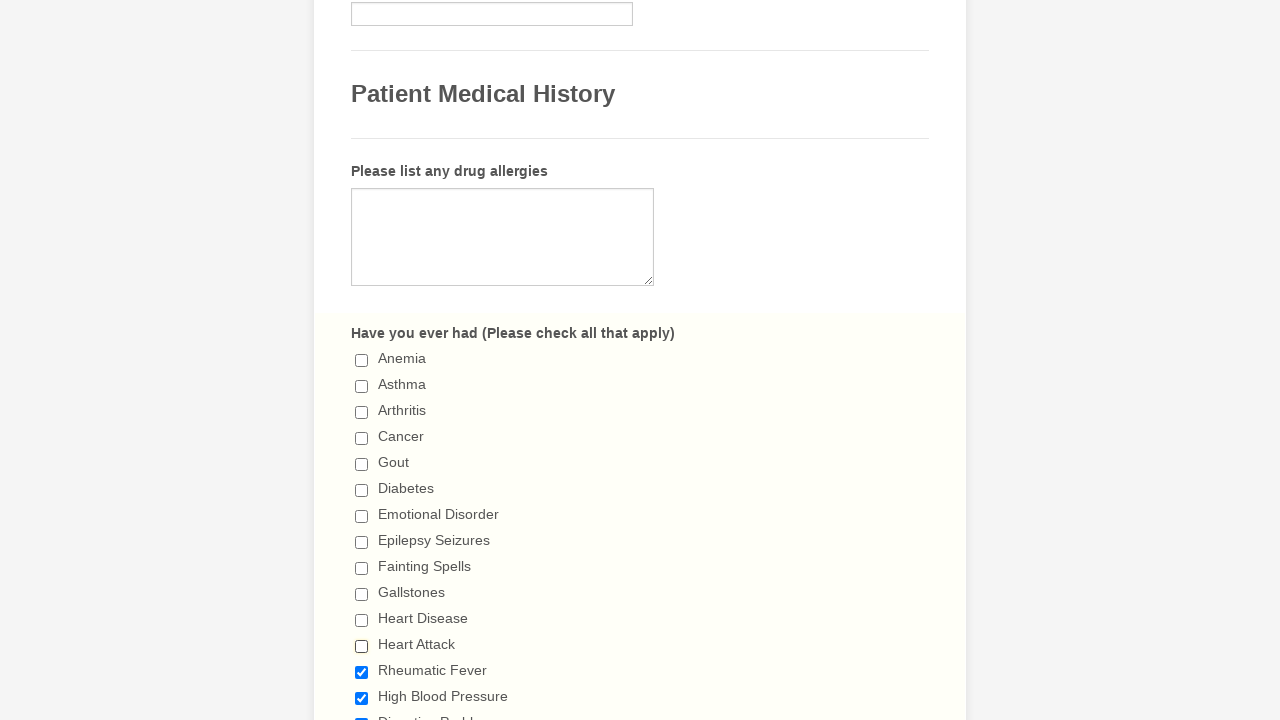

Clicked checkbox 13 to deselect it at (362, 672) on span.form-checkbox-item>input >> nth=12
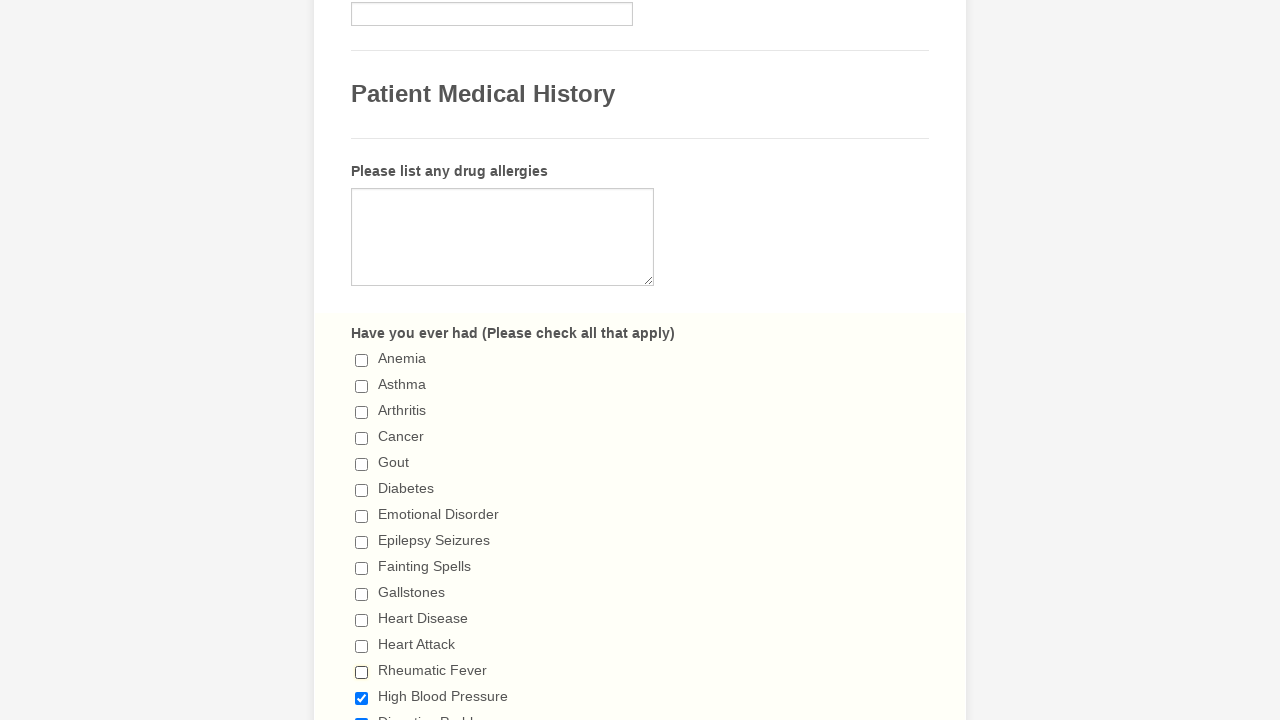

Clicked checkbox 14 to deselect it at (362, 698) on span.form-checkbox-item>input >> nth=13
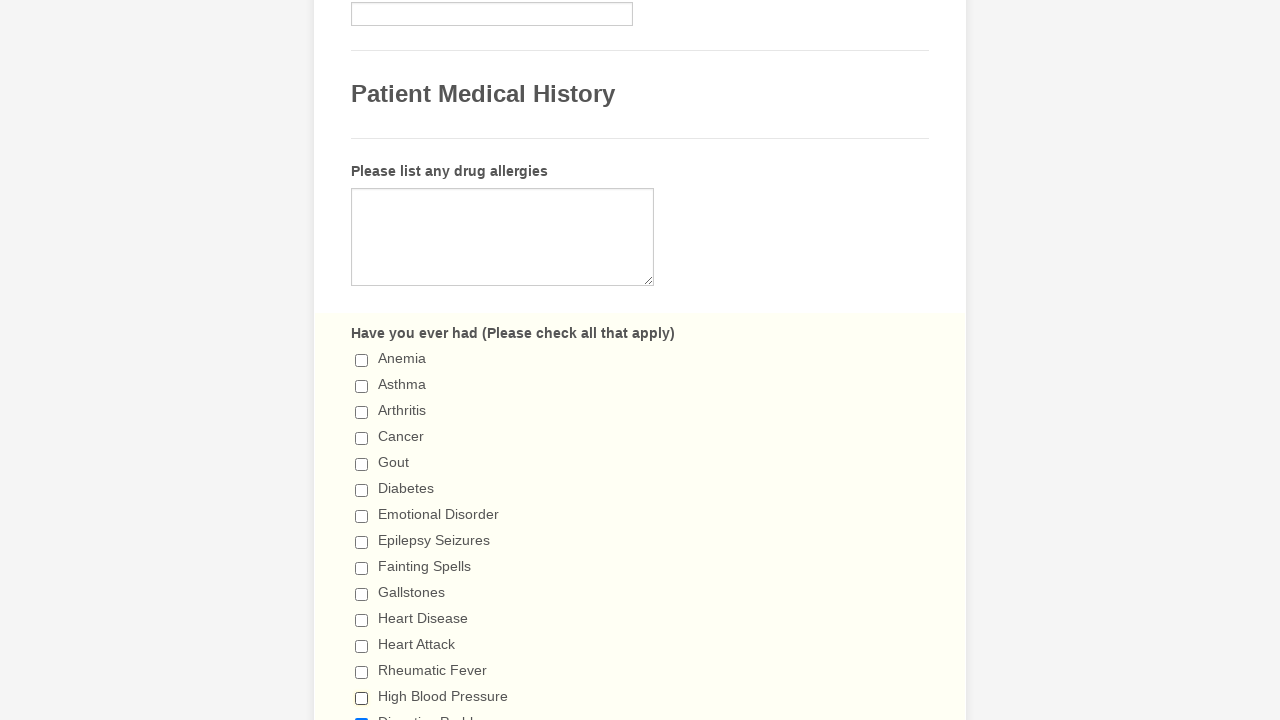

Clicked checkbox 15 to deselect it at (362, 714) on span.form-checkbox-item>input >> nth=14
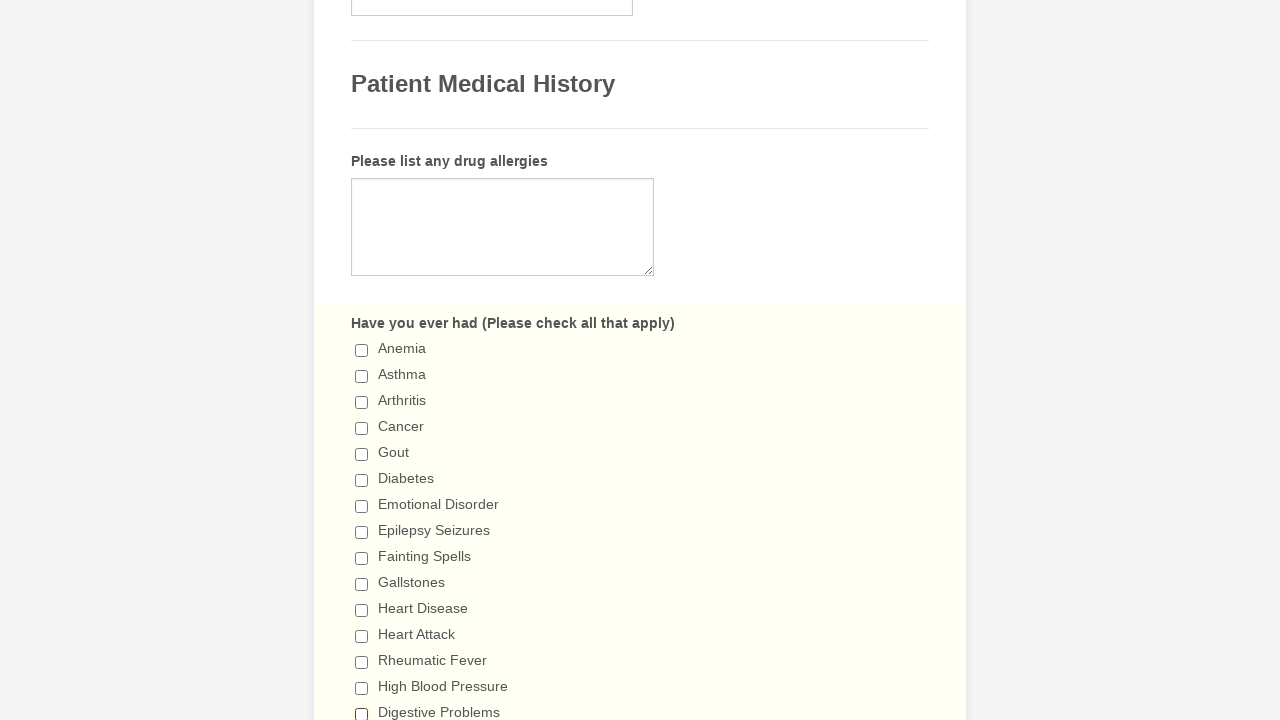

Clicked checkbox 16 to deselect it at (362, 360) on span.form-checkbox-item>input >> nth=15
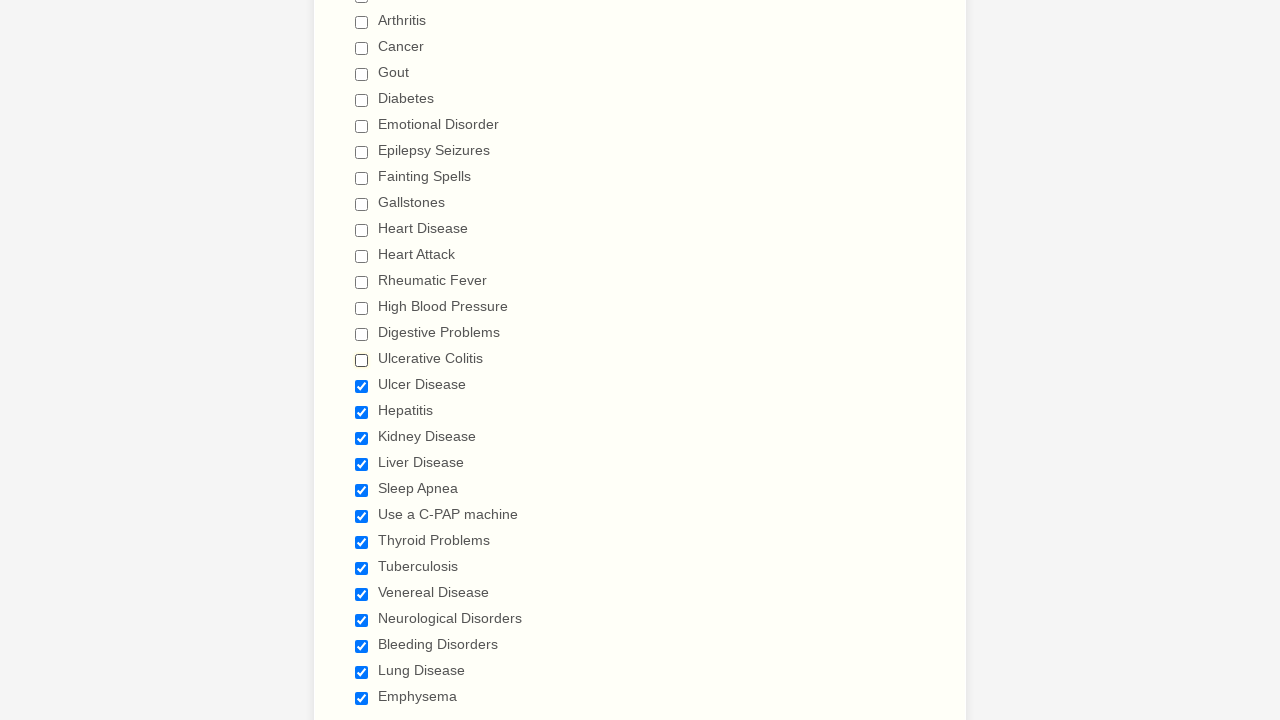

Clicked checkbox 17 to deselect it at (362, 386) on span.form-checkbox-item>input >> nth=16
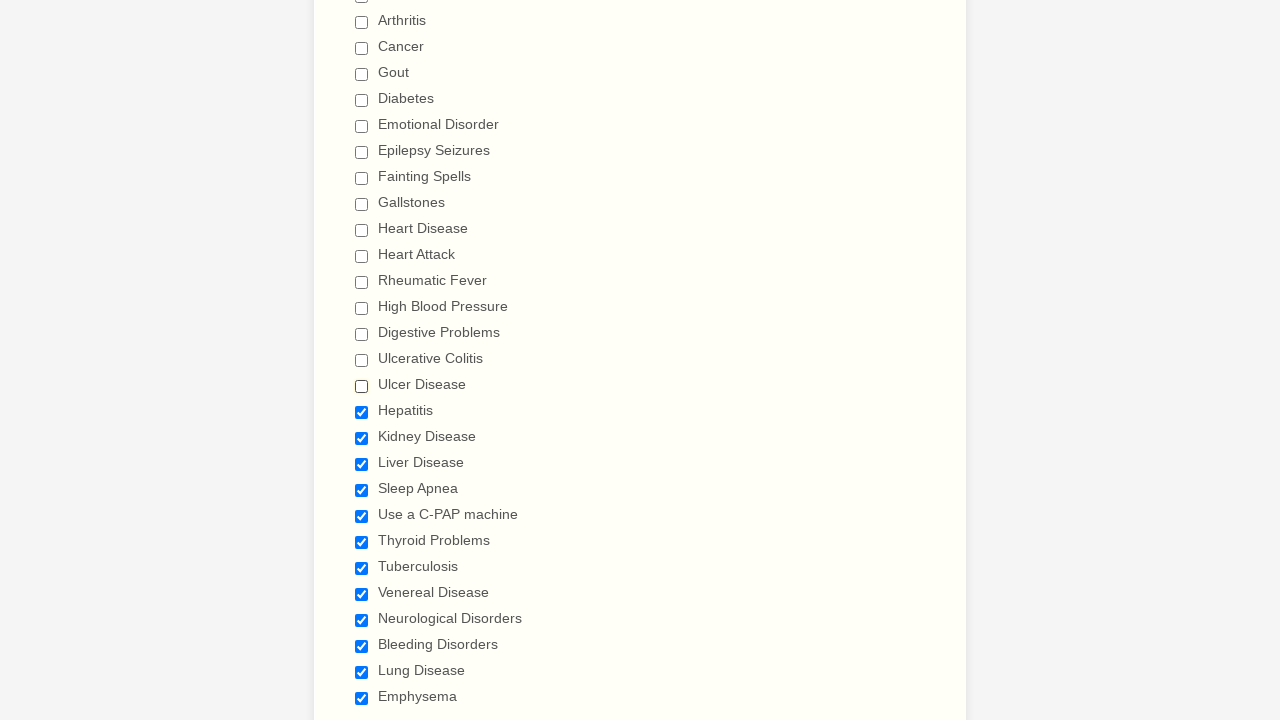

Clicked checkbox 18 to deselect it at (362, 412) on span.form-checkbox-item>input >> nth=17
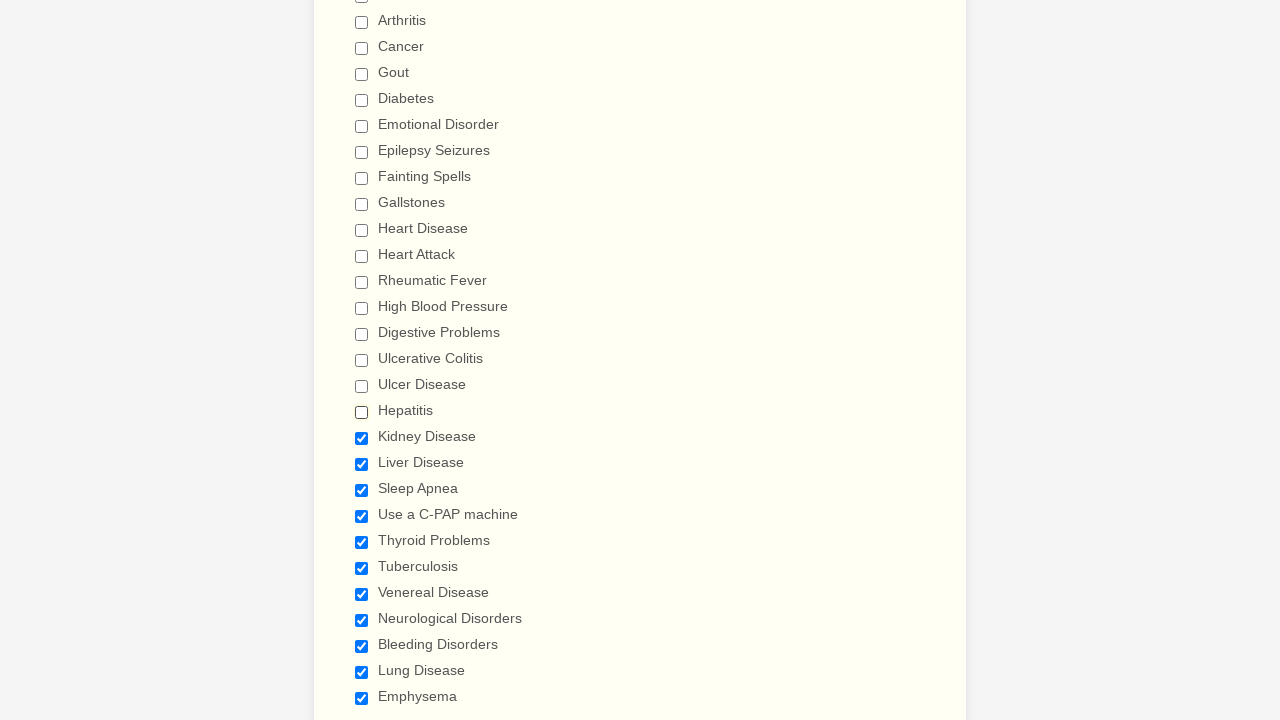

Clicked checkbox 19 to deselect it at (362, 438) on span.form-checkbox-item>input >> nth=18
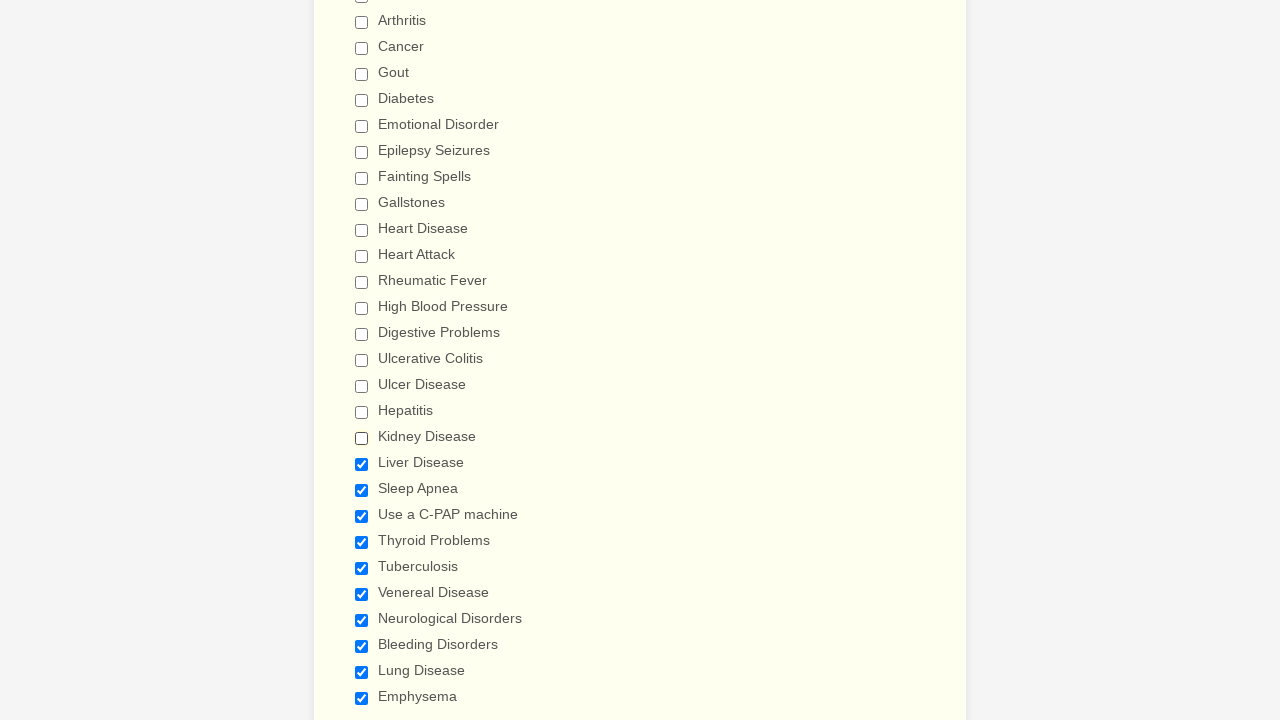

Clicked checkbox 20 to deselect it at (362, 464) on span.form-checkbox-item>input >> nth=19
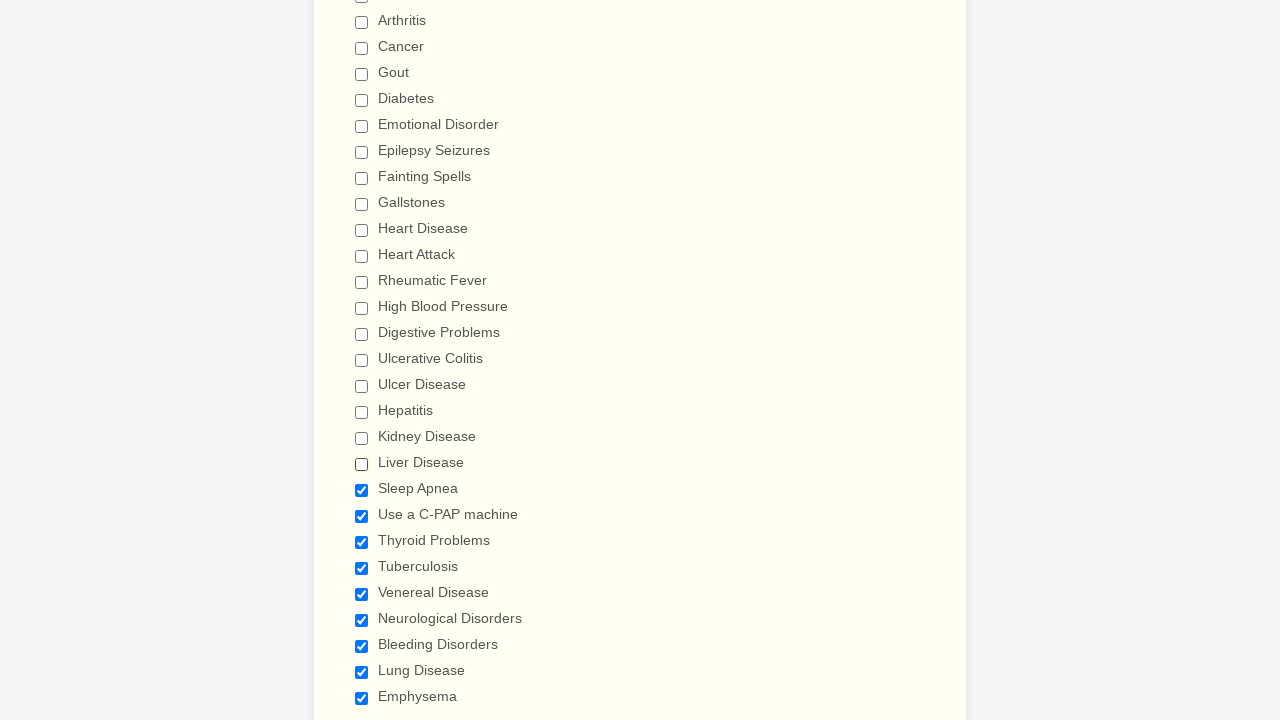

Clicked checkbox 21 to deselect it at (362, 490) on span.form-checkbox-item>input >> nth=20
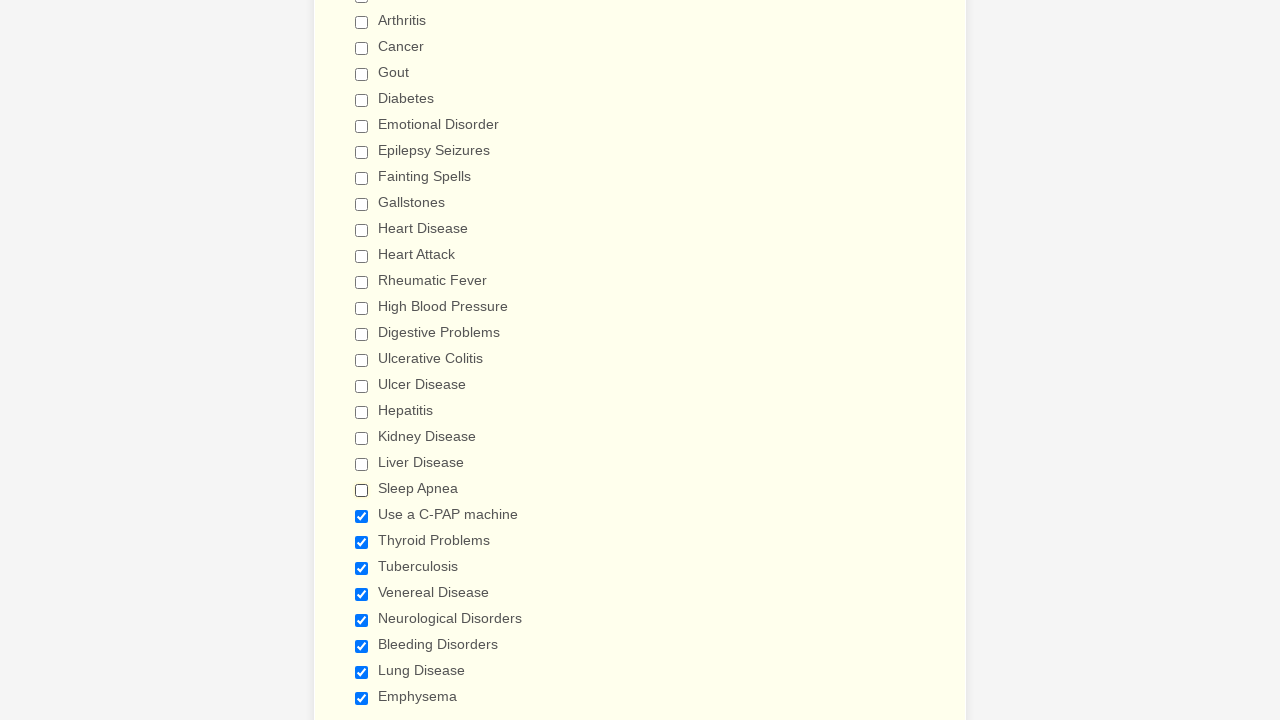

Clicked checkbox 22 to deselect it at (362, 516) on span.form-checkbox-item>input >> nth=21
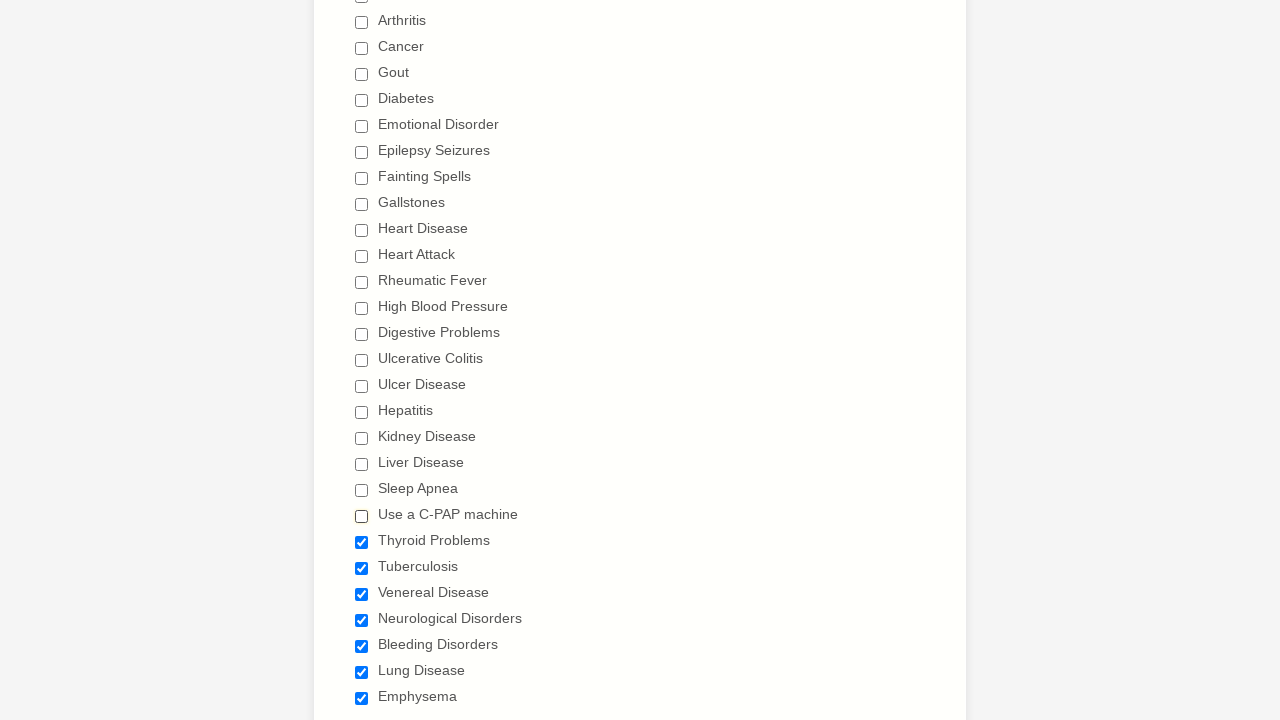

Clicked checkbox 23 to deselect it at (362, 542) on span.form-checkbox-item>input >> nth=22
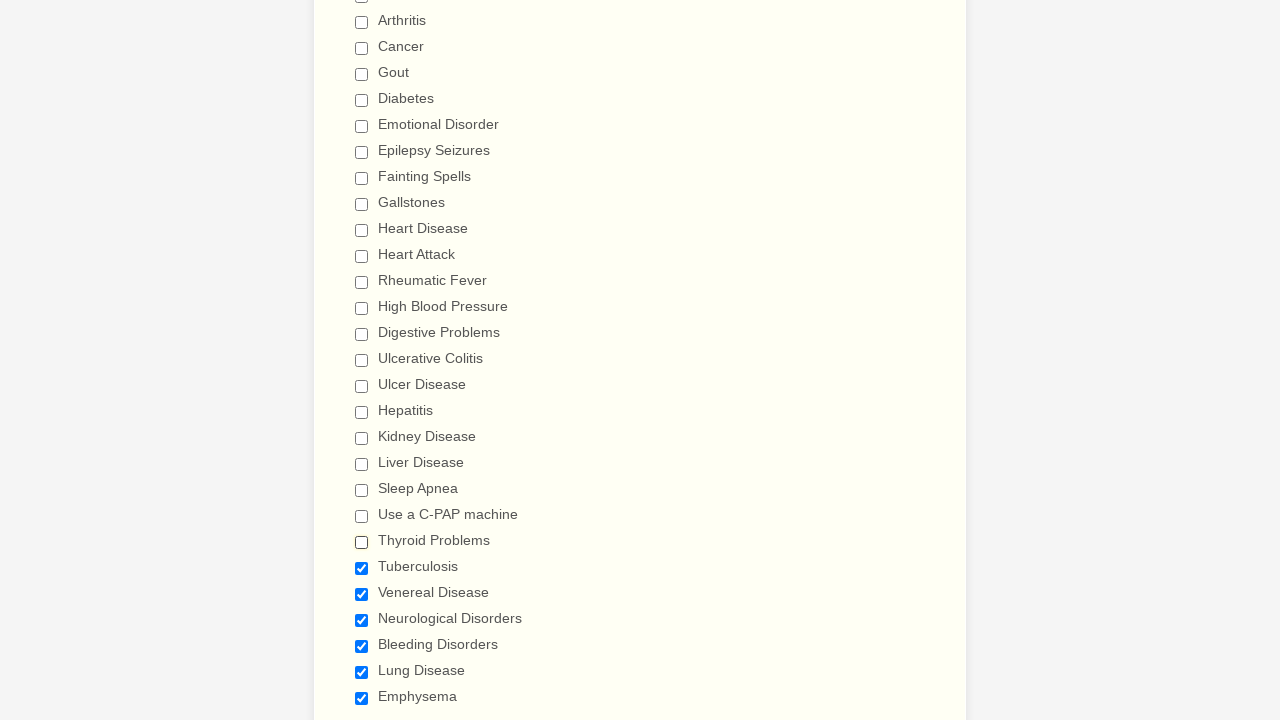

Clicked checkbox 24 to deselect it at (362, 568) on span.form-checkbox-item>input >> nth=23
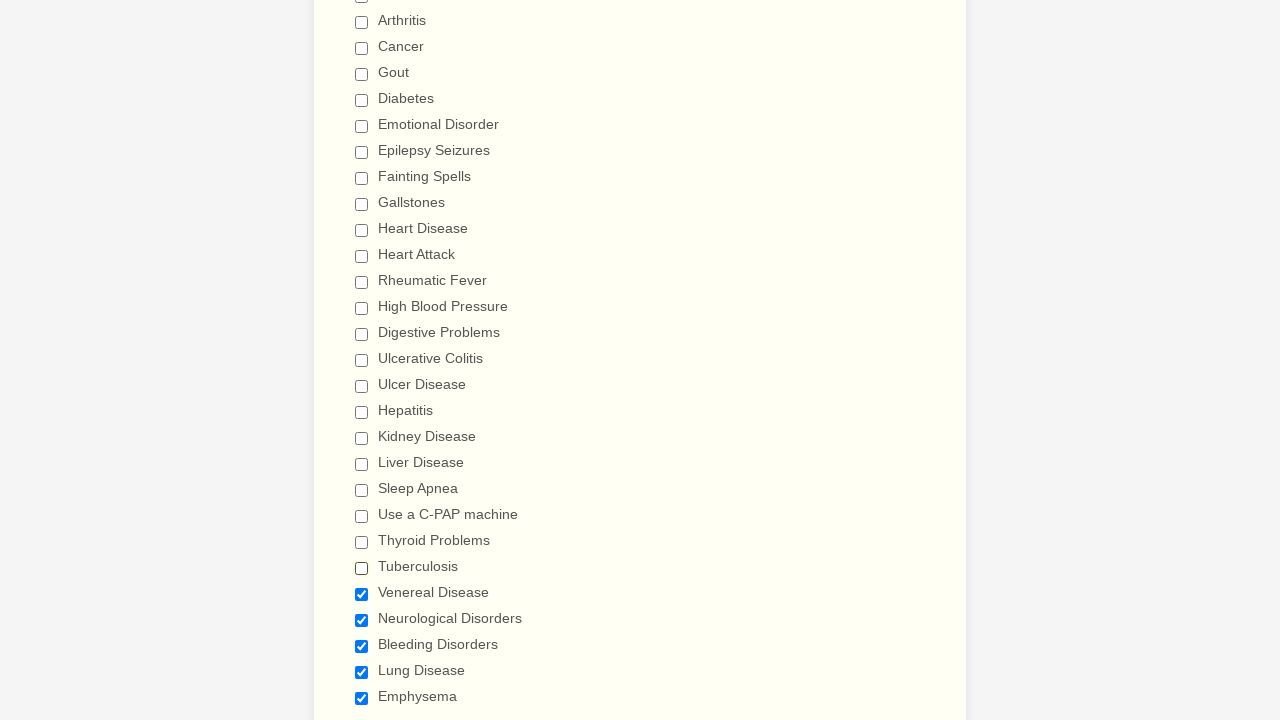

Clicked checkbox 25 to deselect it at (362, 594) on span.form-checkbox-item>input >> nth=24
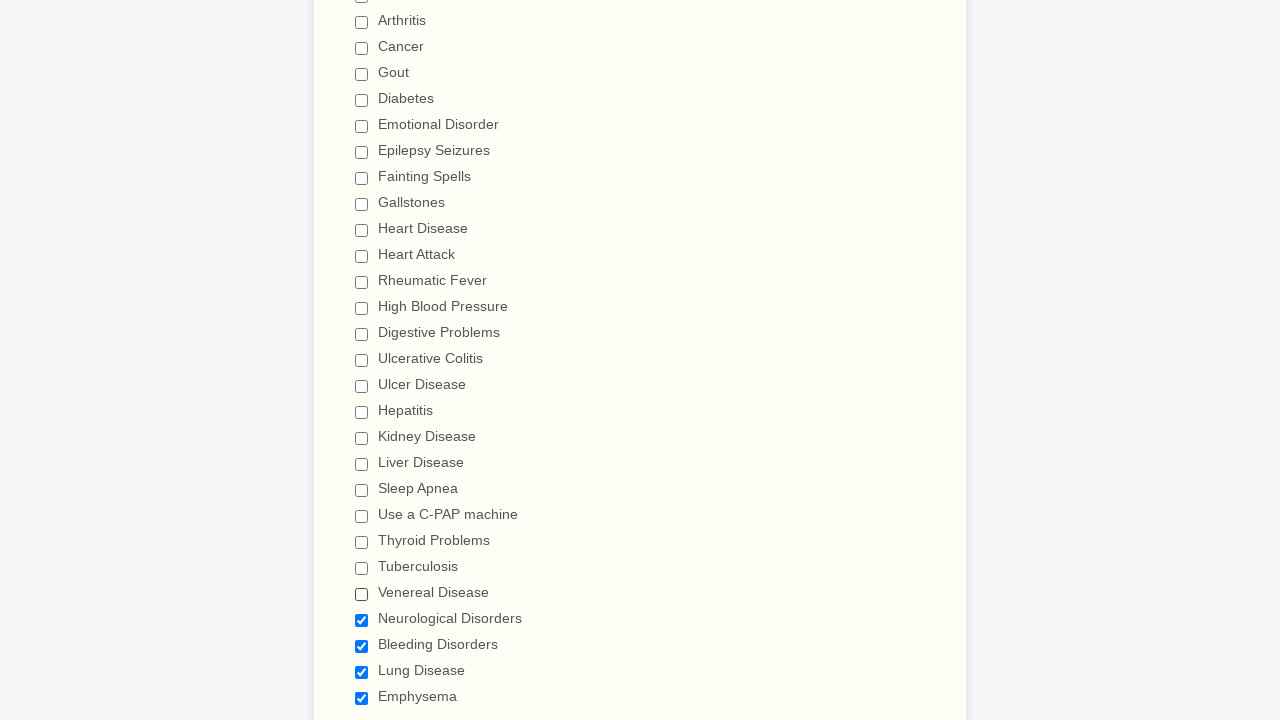

Clicked checkbox 26 to deselect it at (362, 620) on span.form-checkbox-item>input >> nth=25
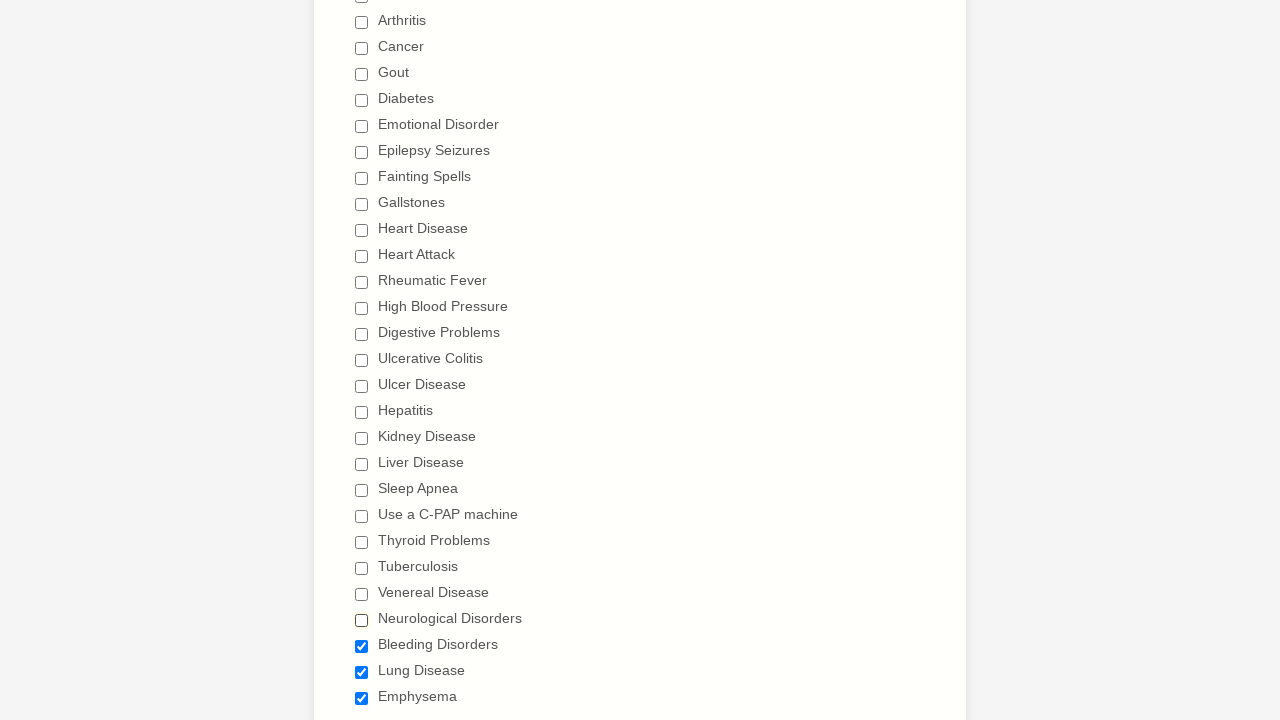

Clicked checkbox 27 to deselect it at (362, 646) on span.form-checkbox-item>input >> nth=26
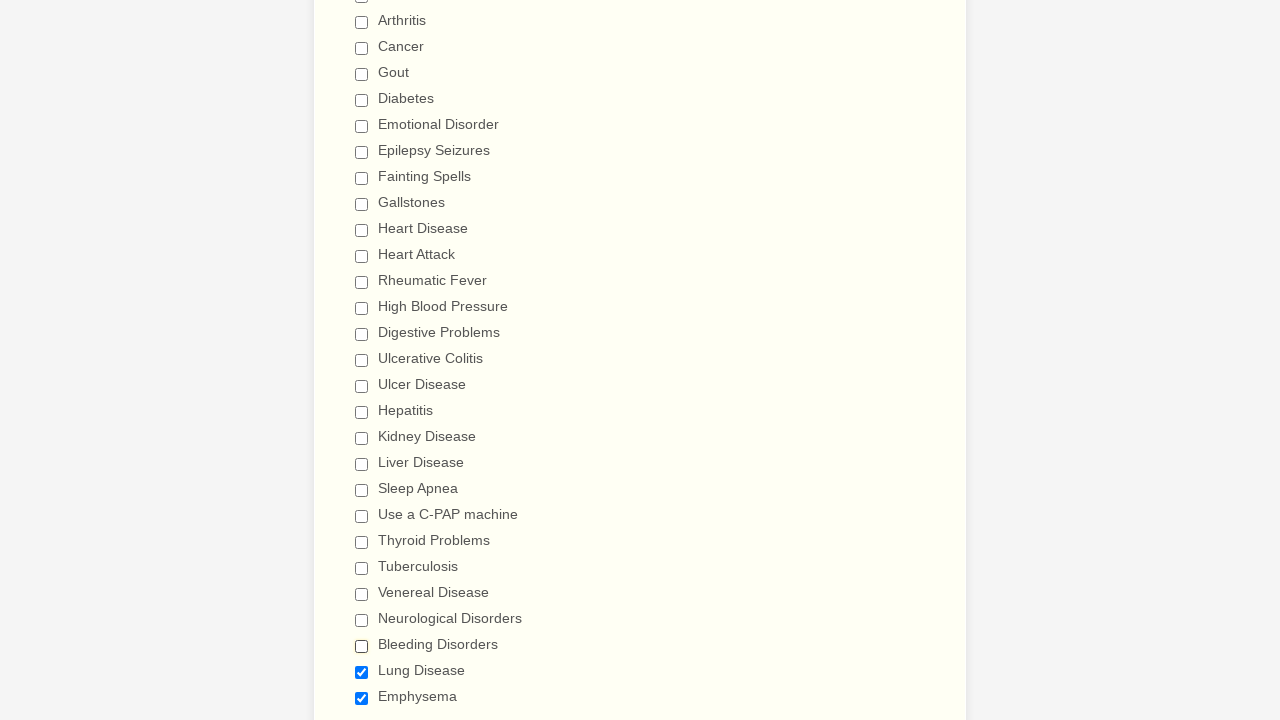

Clicked checkbox 28 to deselect it at (362, 672) on span.form-checkbox-item>input >> nth=27
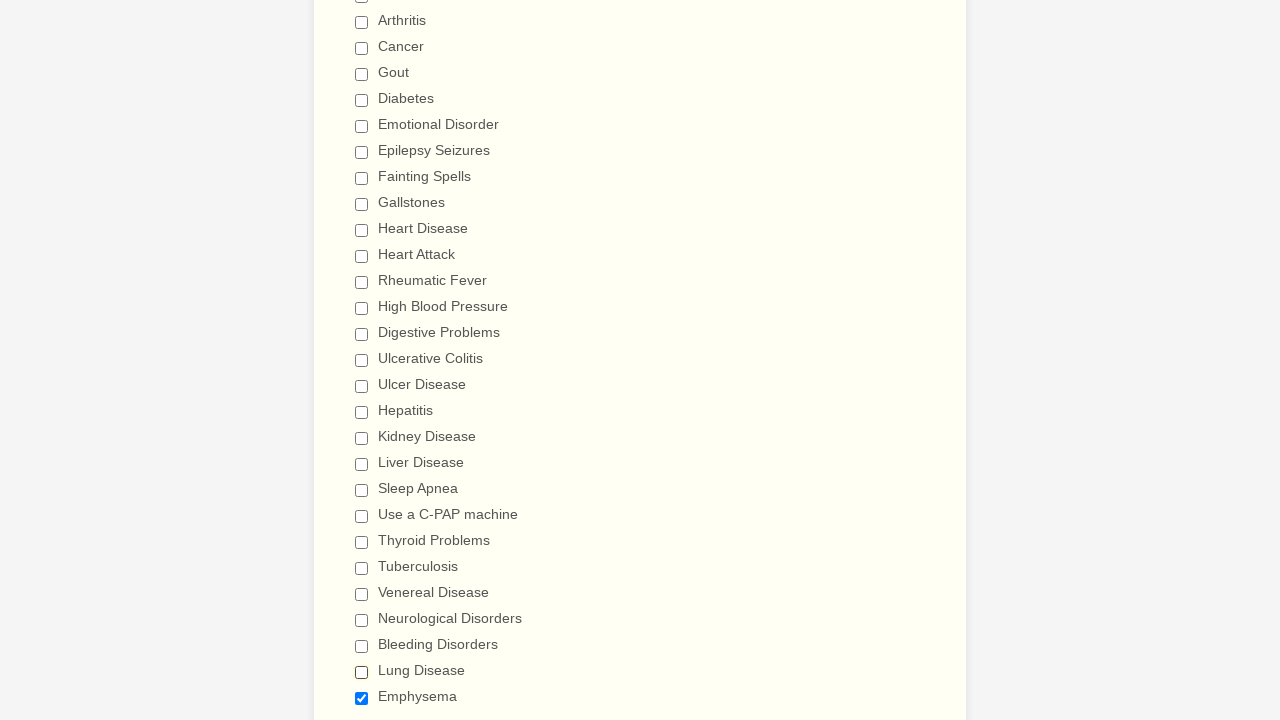

Clicked checkbox 29 to deselect it at (362, 698) on span.form-checkbox-item>input >> nth=28
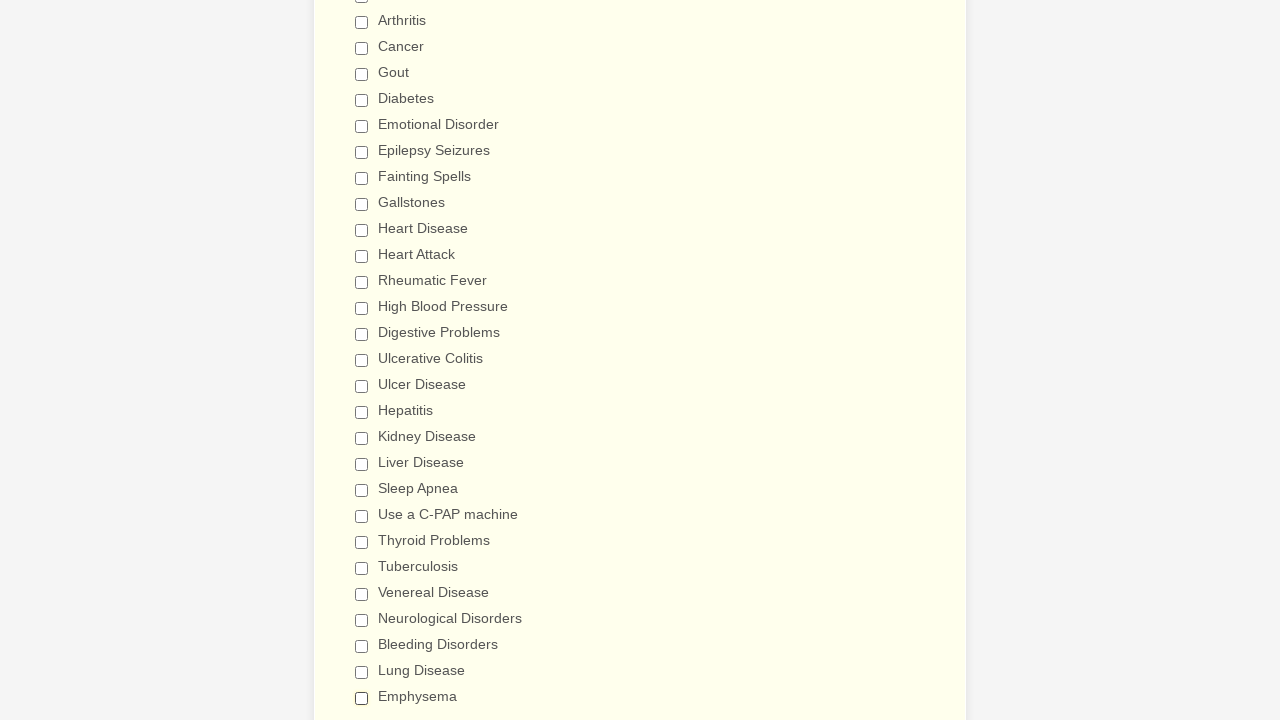

Verified checkbox 1 is deselected
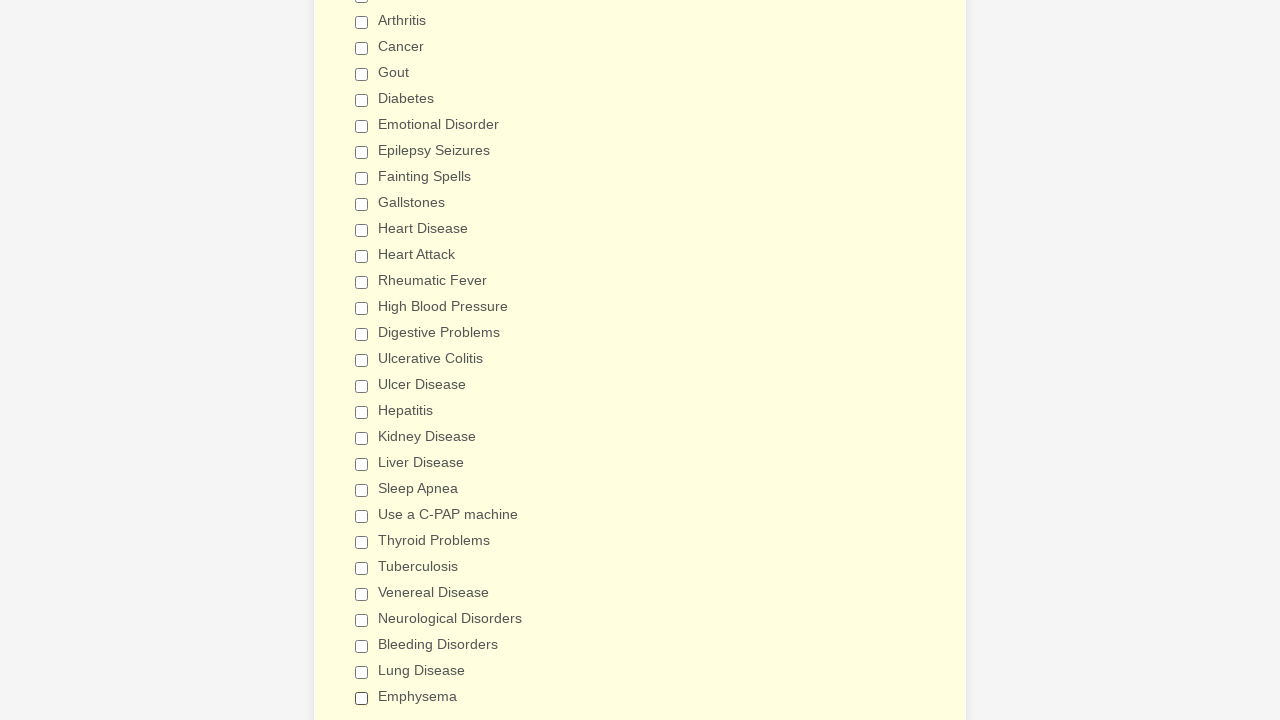

Verified checkbox 2 is deselected
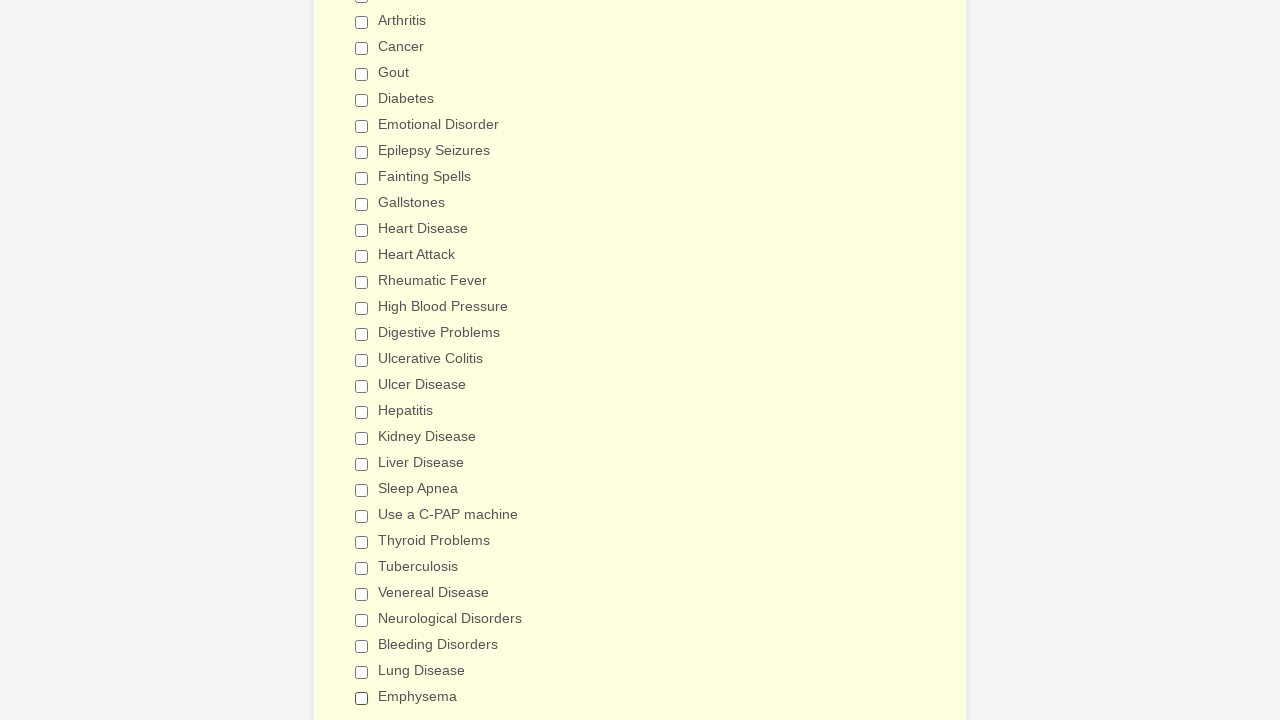

Verified checkbox 3 is deselected
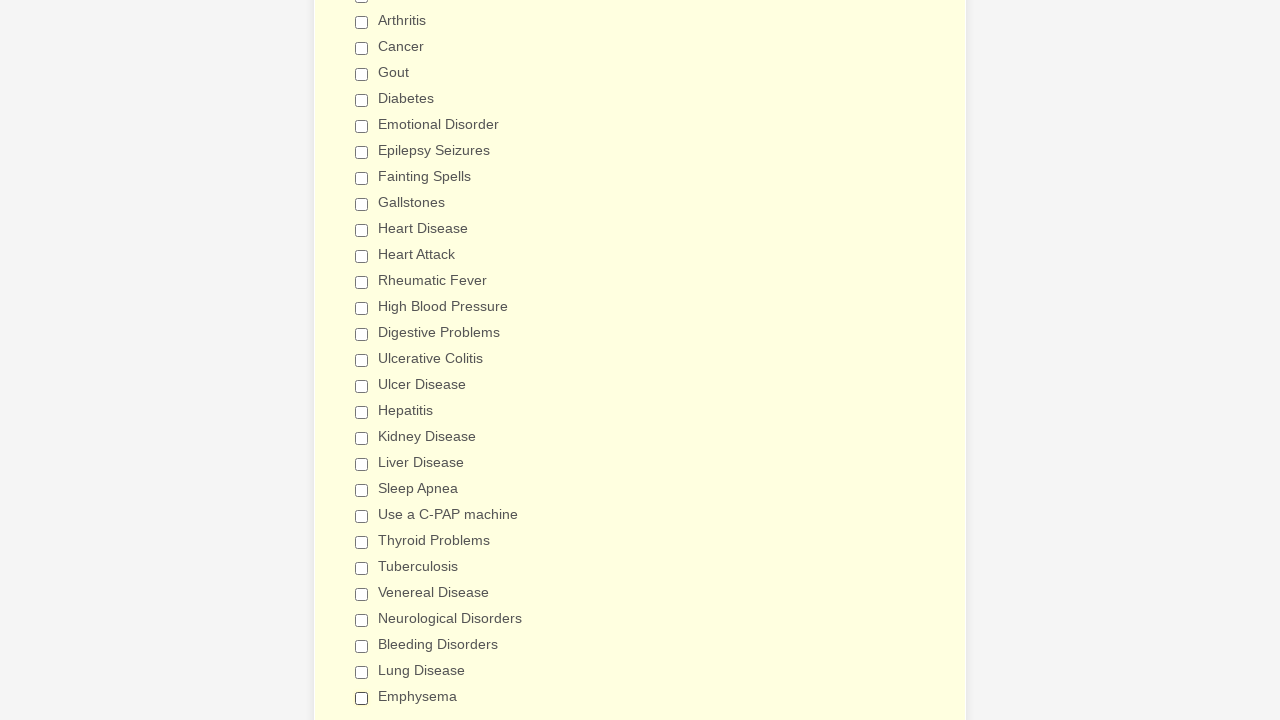

Verified checkbox 4 is deselected
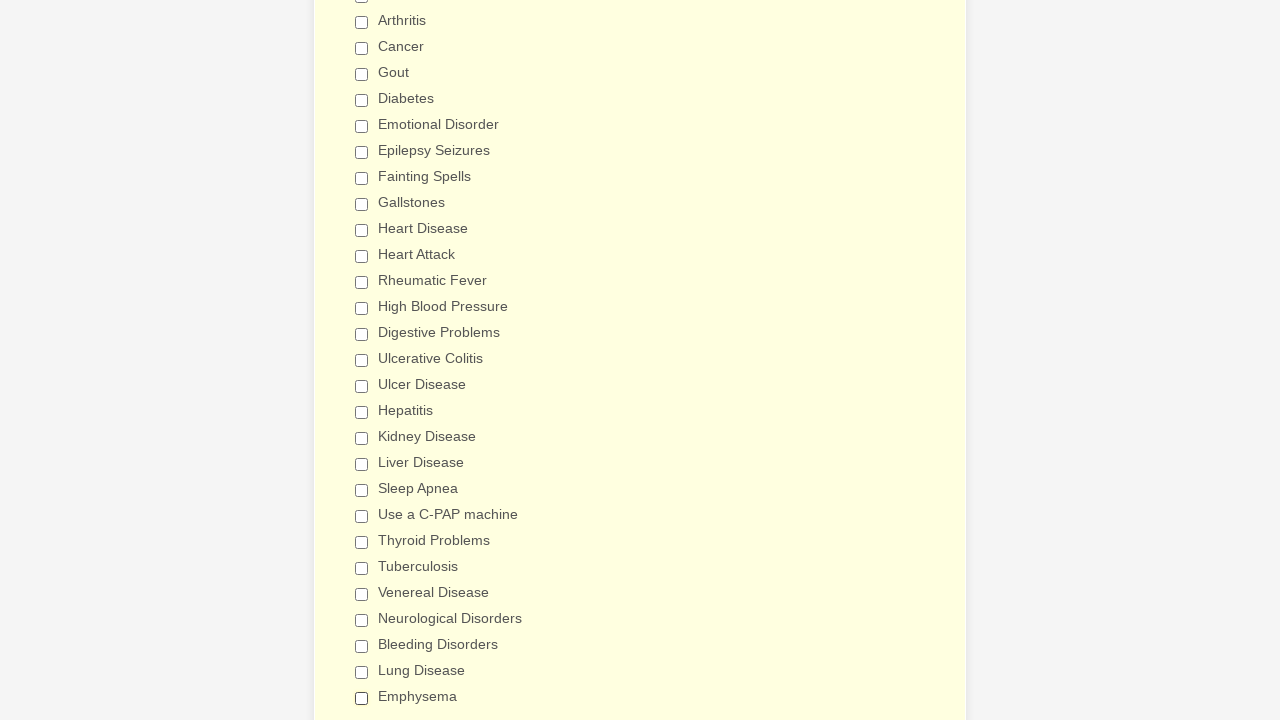

Verified checkbox 5 is deselected
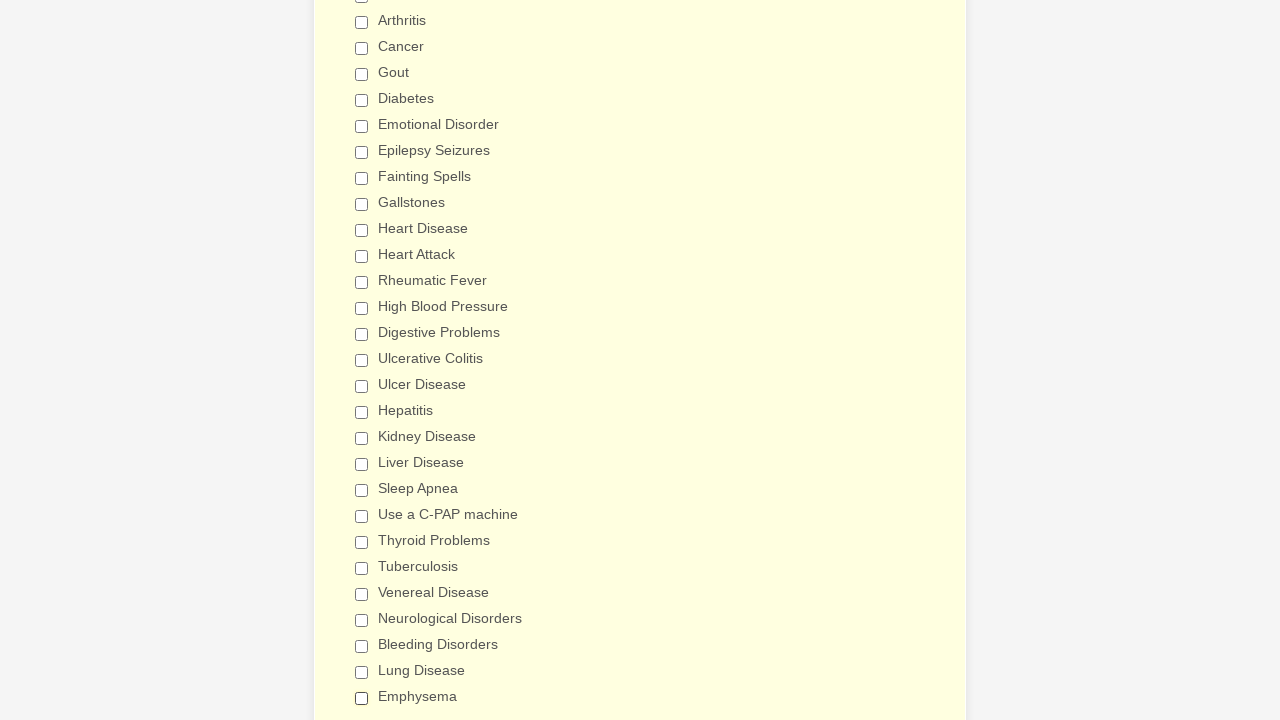

Verified checkbox 6 is deselected
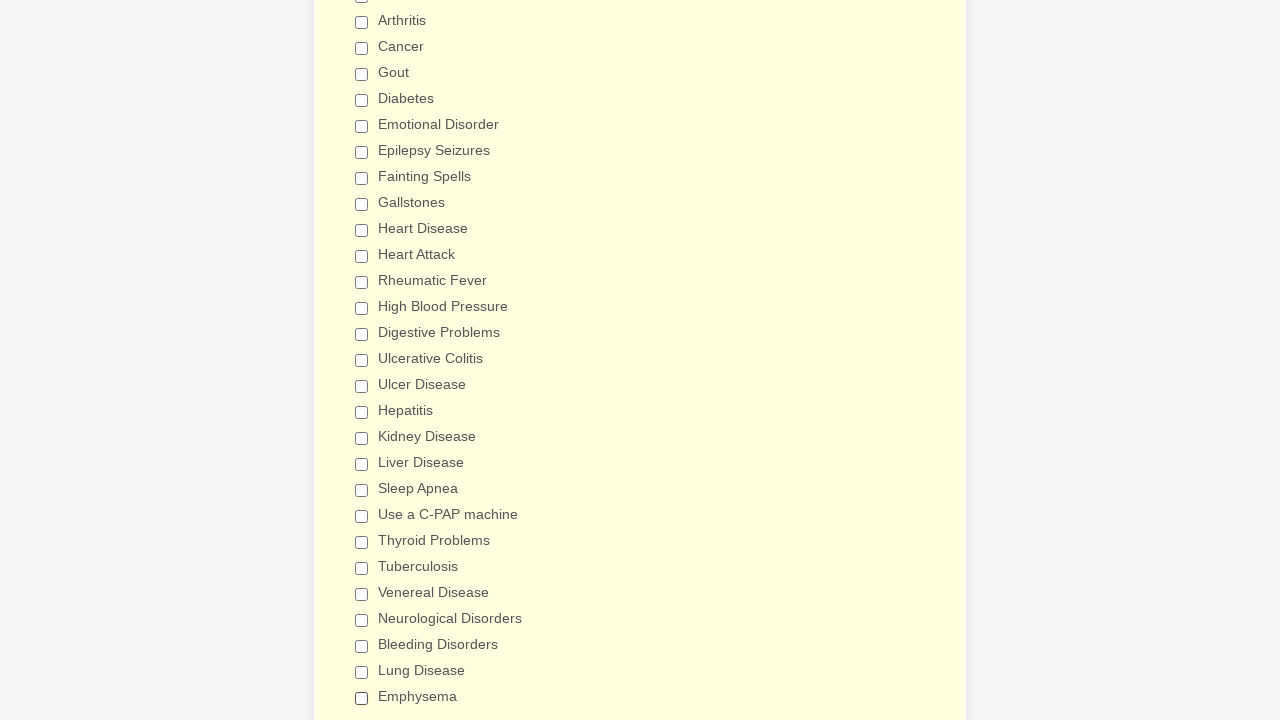

Verified checkbox 7 is deselected
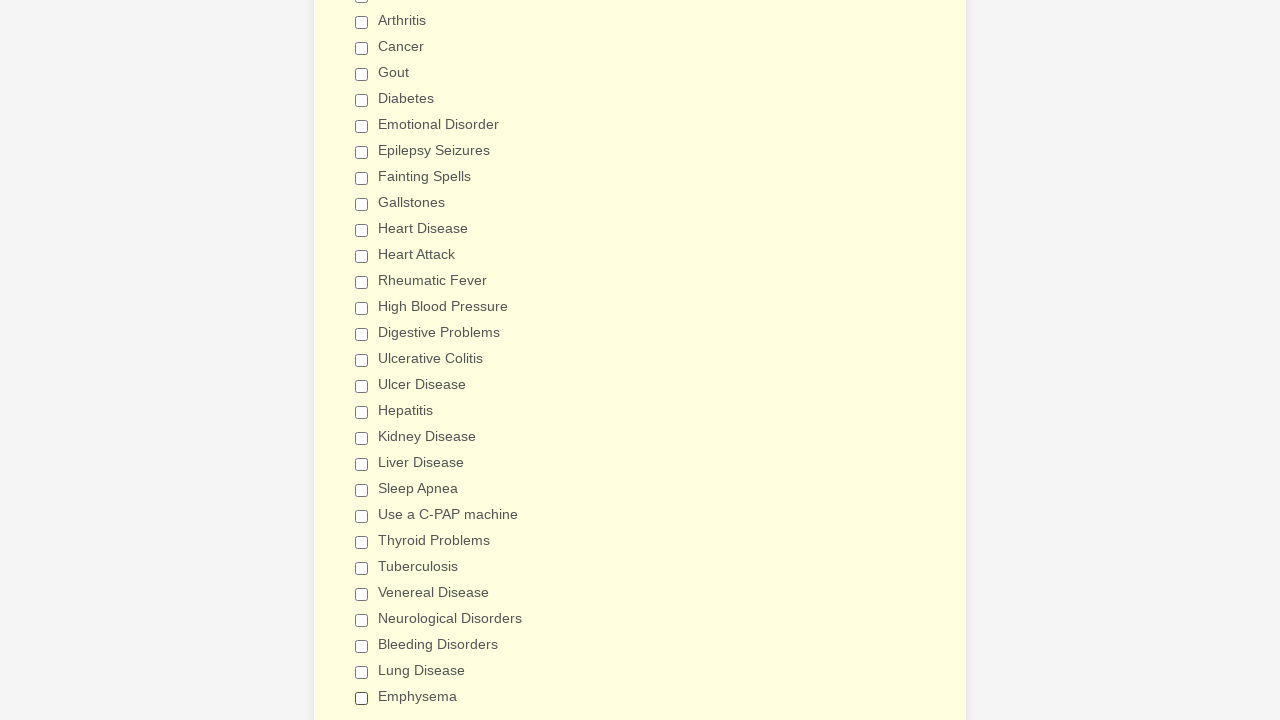

Verified checkbox 8 is deselected
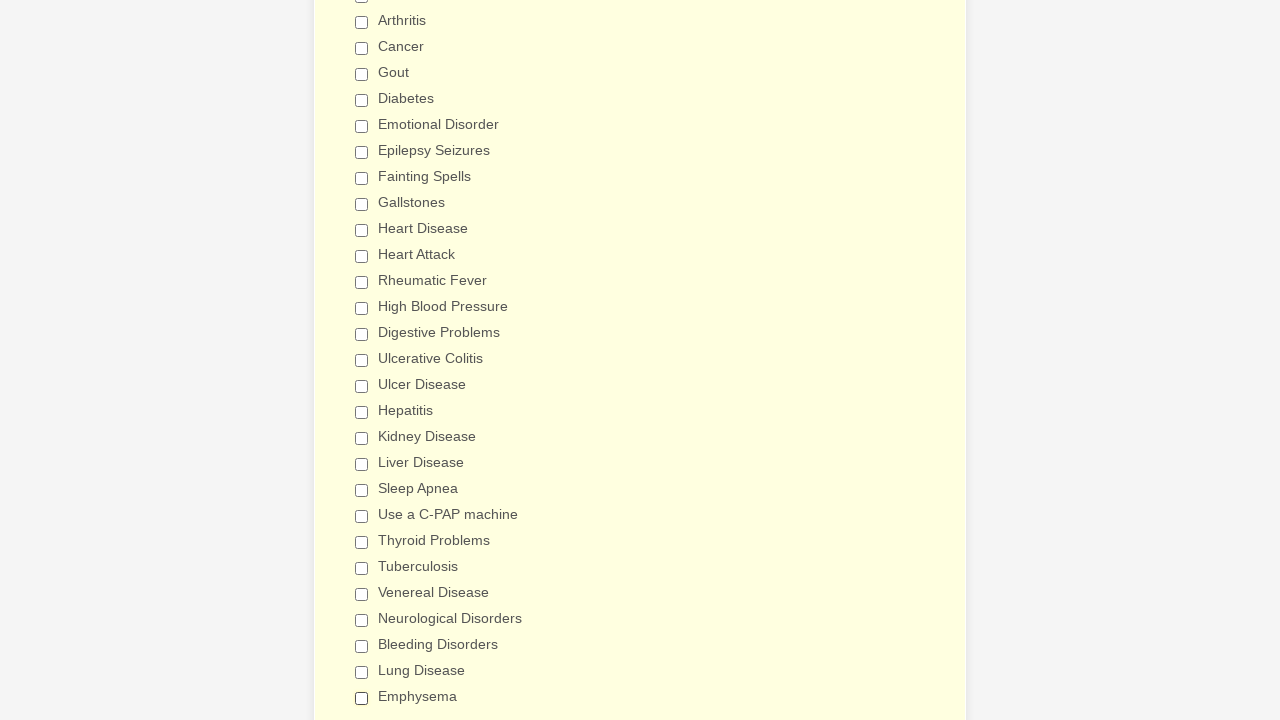

Verified checkbox 9 is deselected
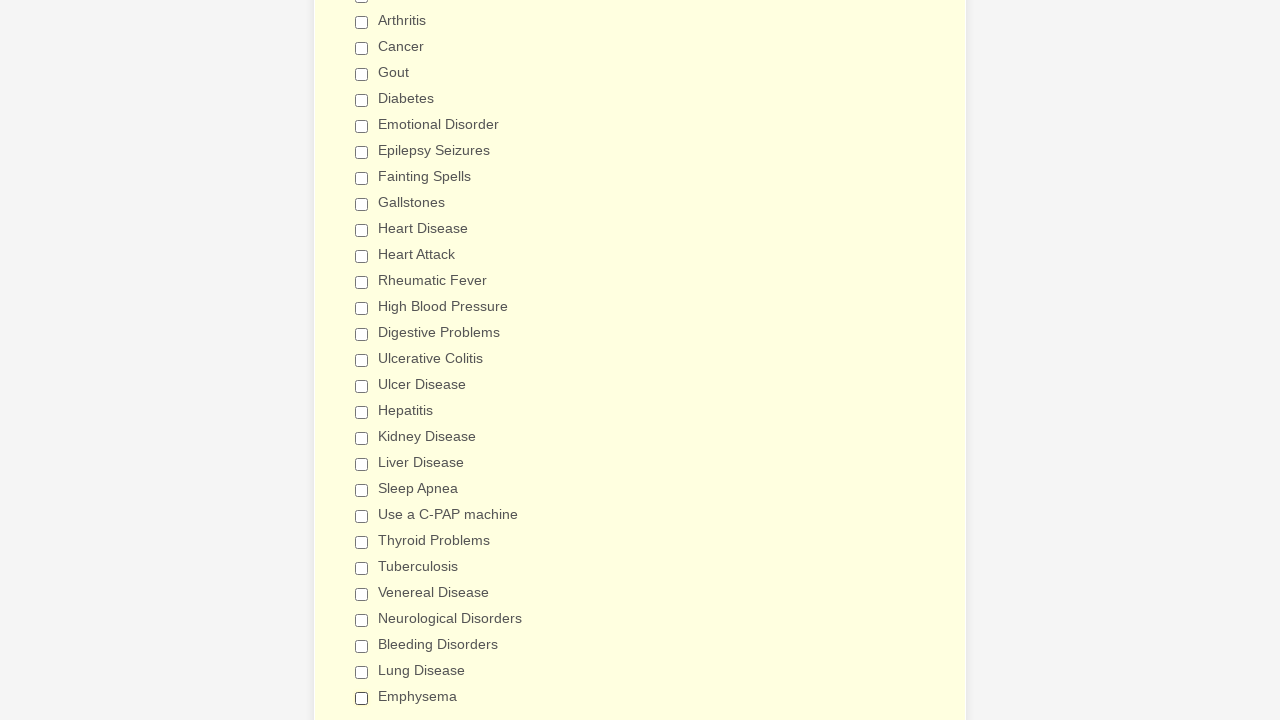

Verified checkbox 10 is deselected
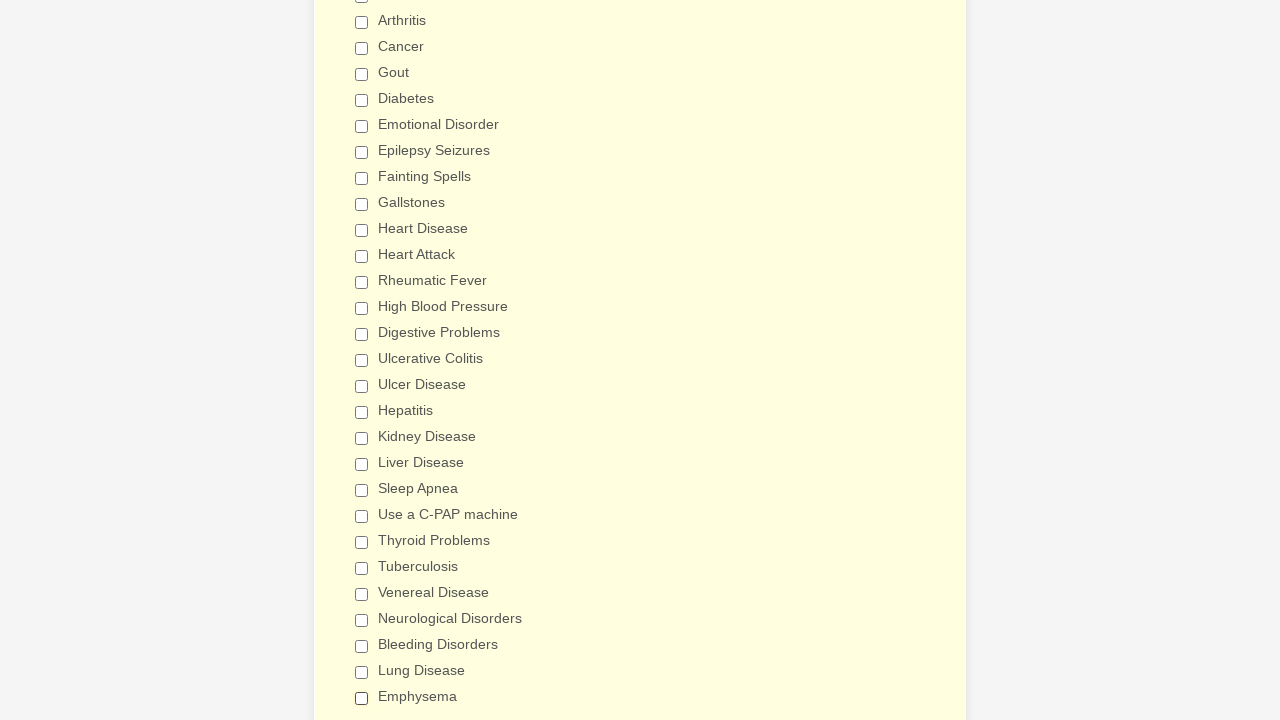

Verified checkbox 11 is deselected
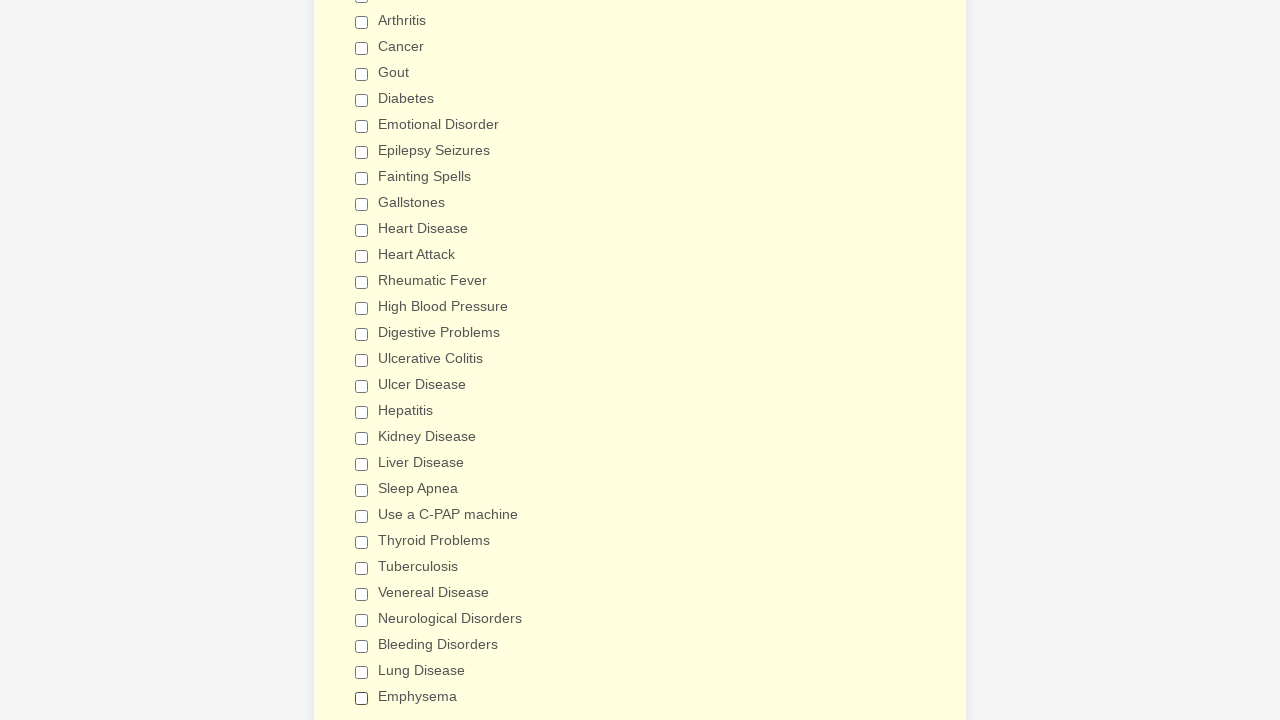

Verified checkbox 12 is deselected
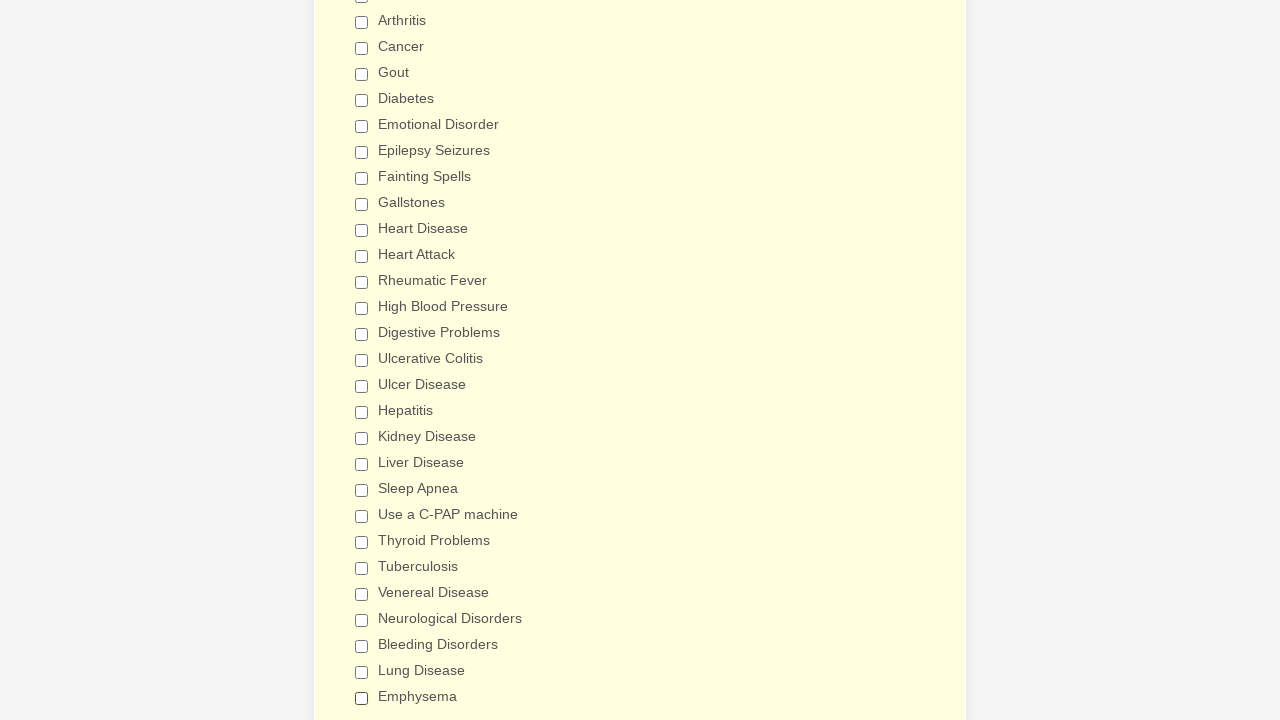

Verified checkbox 13 is deselected
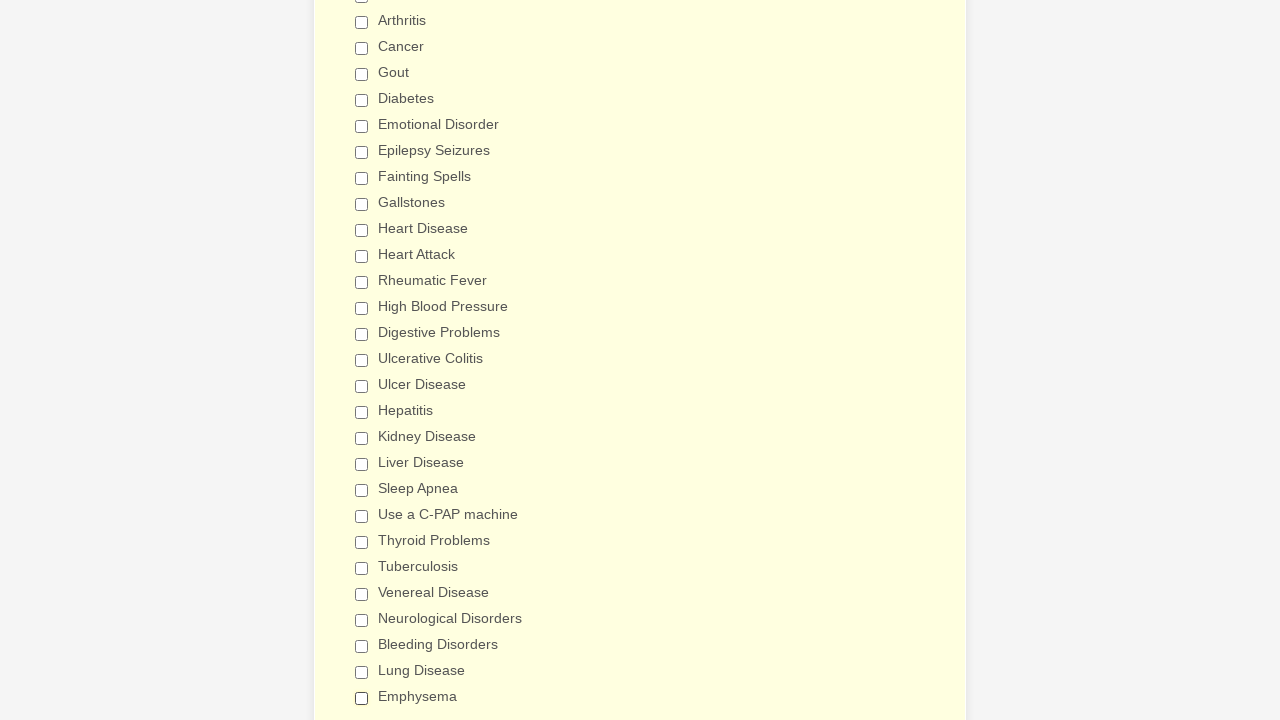

Verified checkbox 14 is deselected
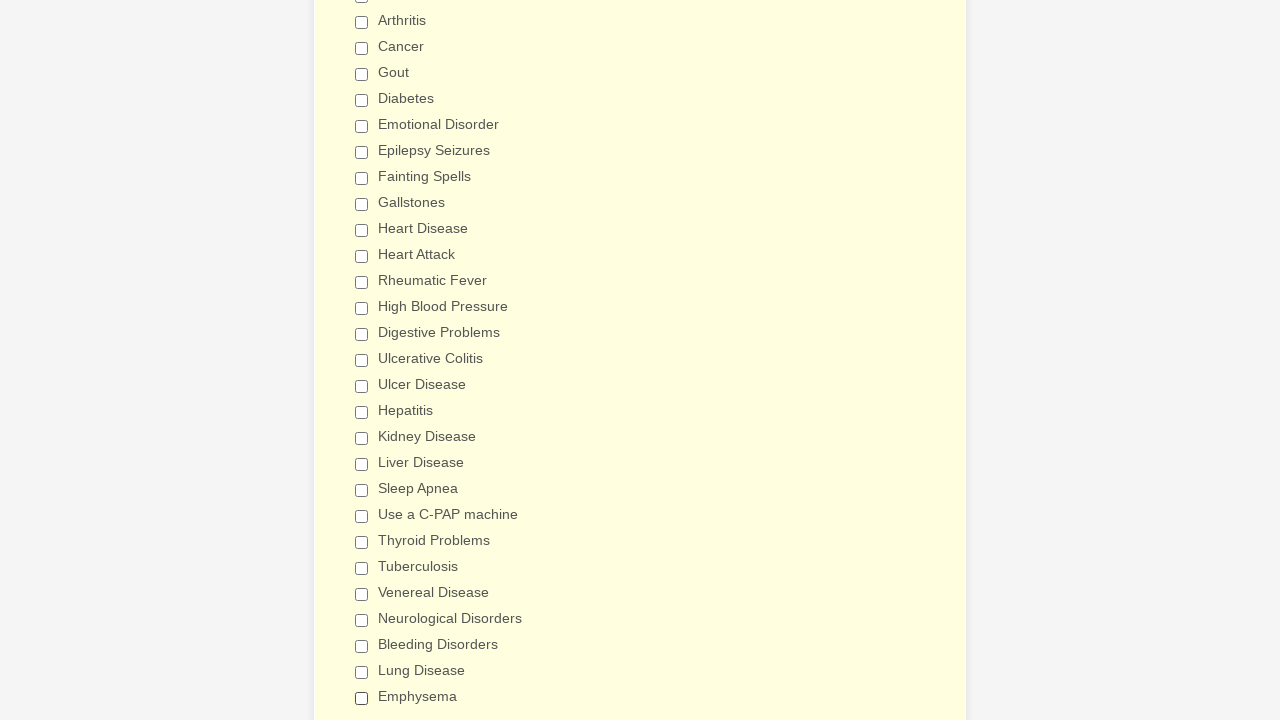

Verified checkbox 15 is deselected
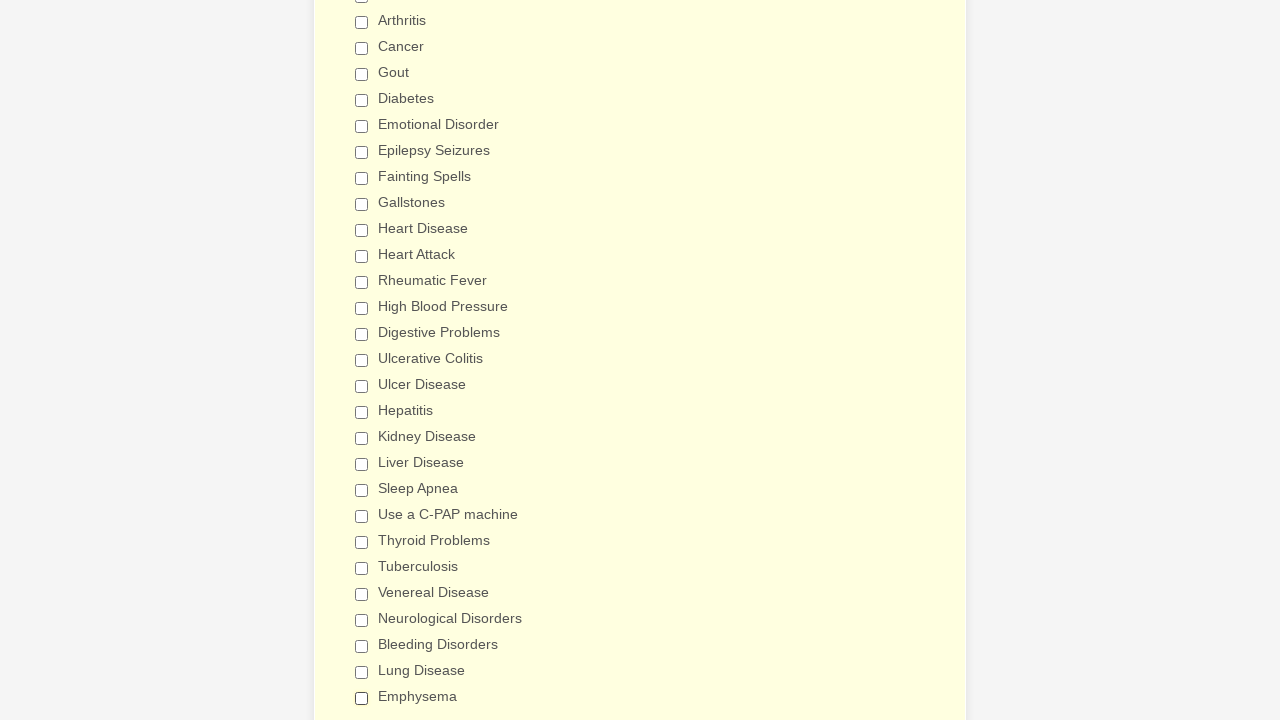

Verified checkbox 16 is deselected
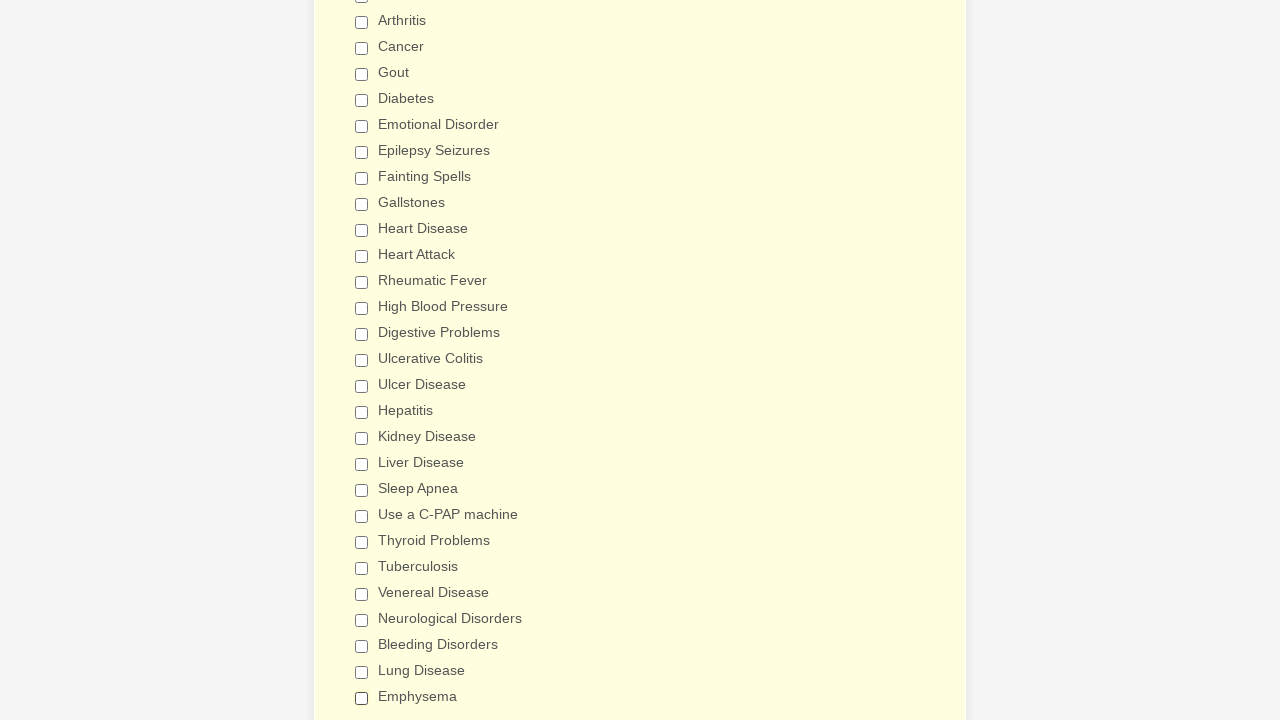

Verified checkbox 17 is deselected
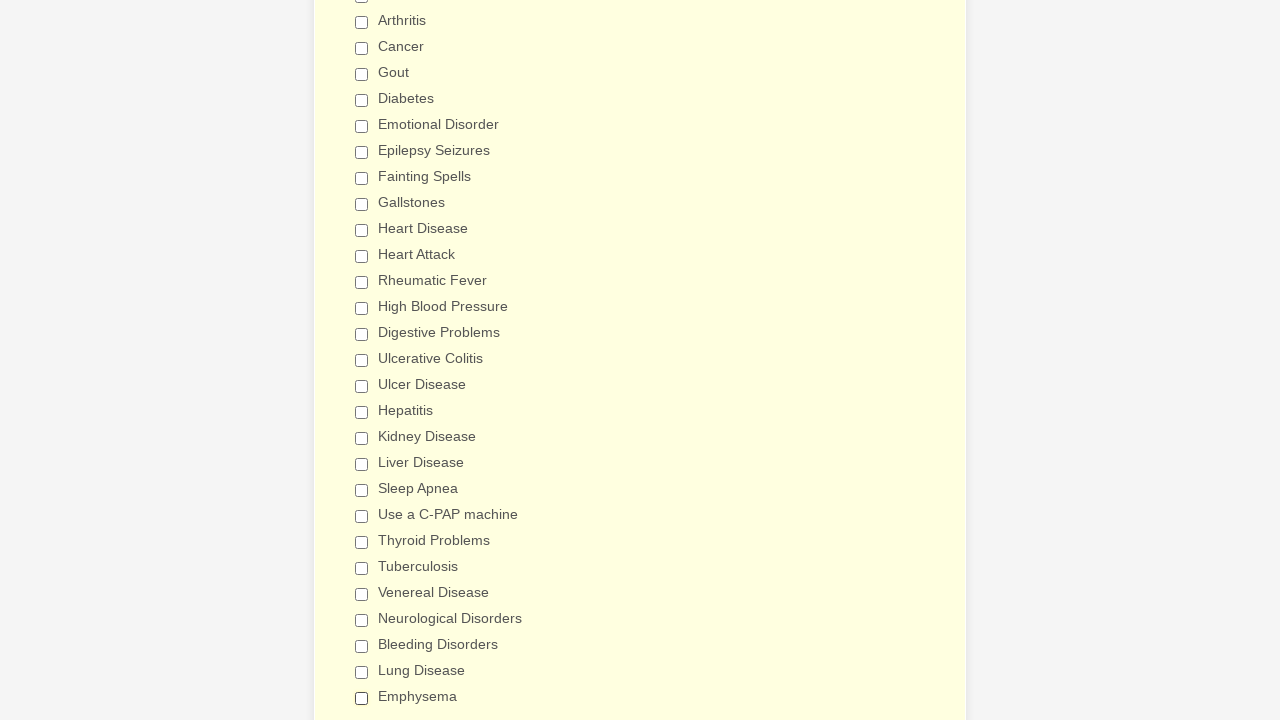

Verified checkbox 18 is deselected
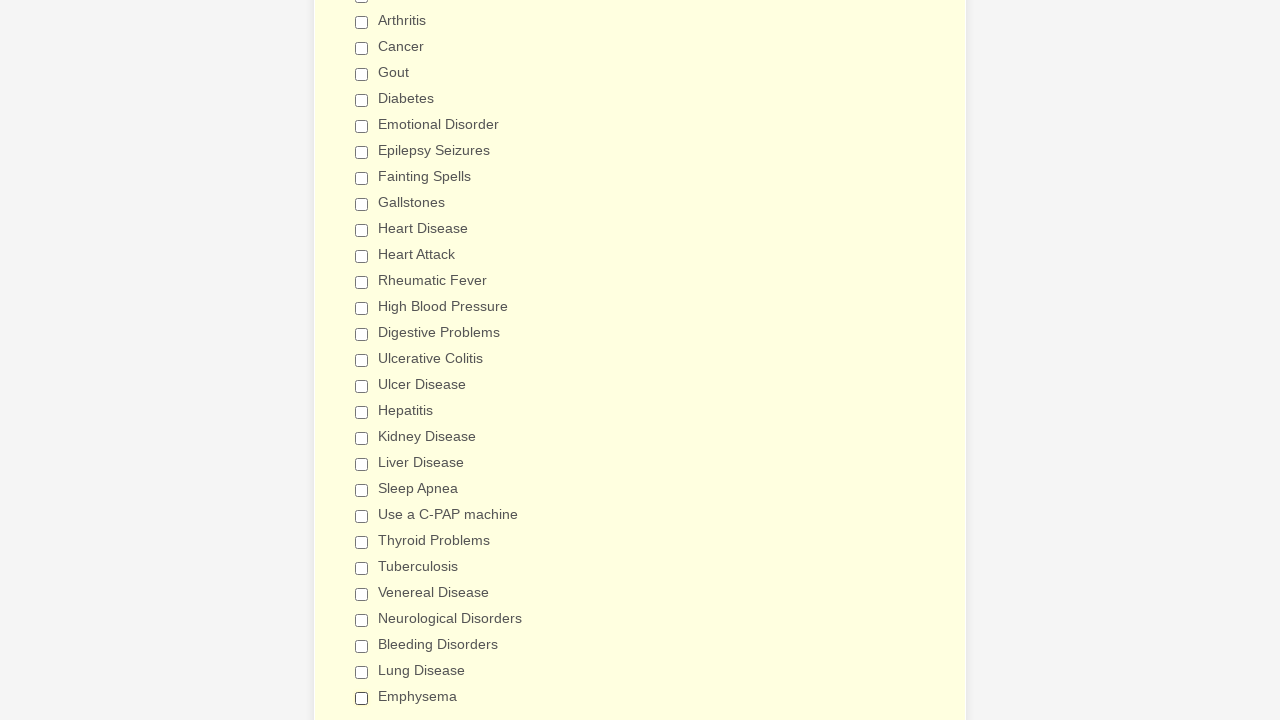

Verified checkbox 19 is deselected
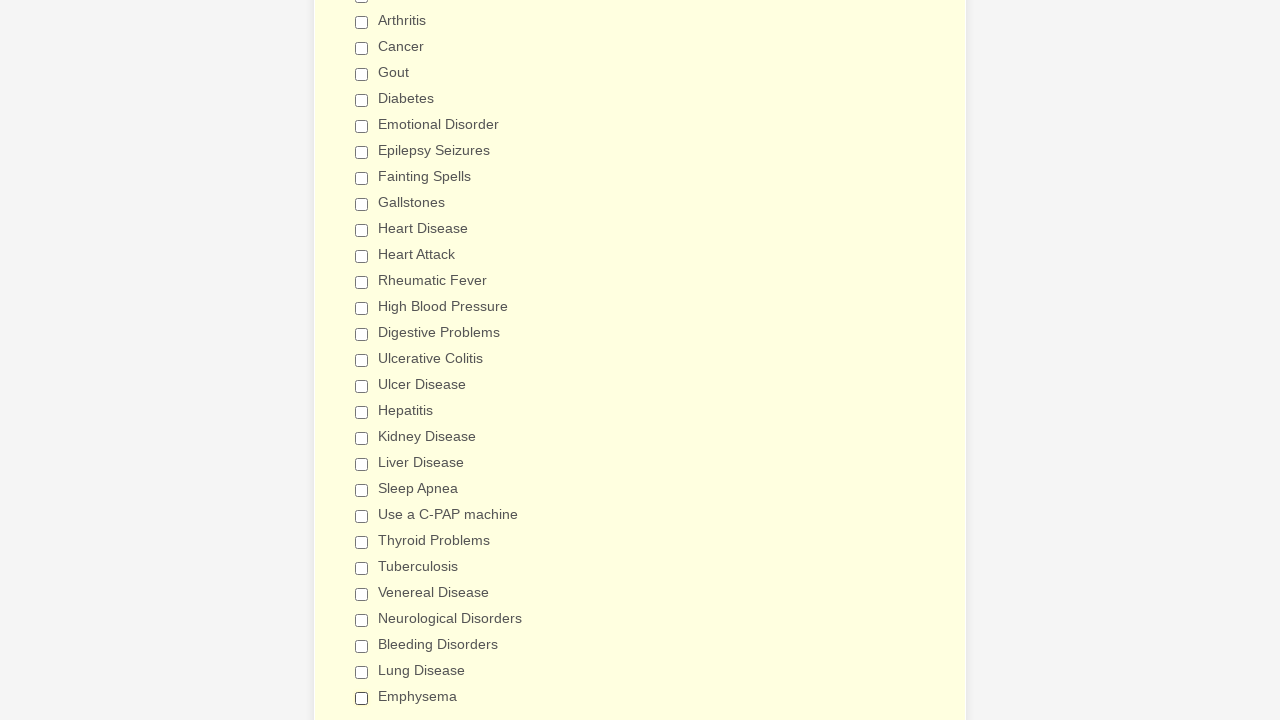

Verified checkbox 20 is deselected
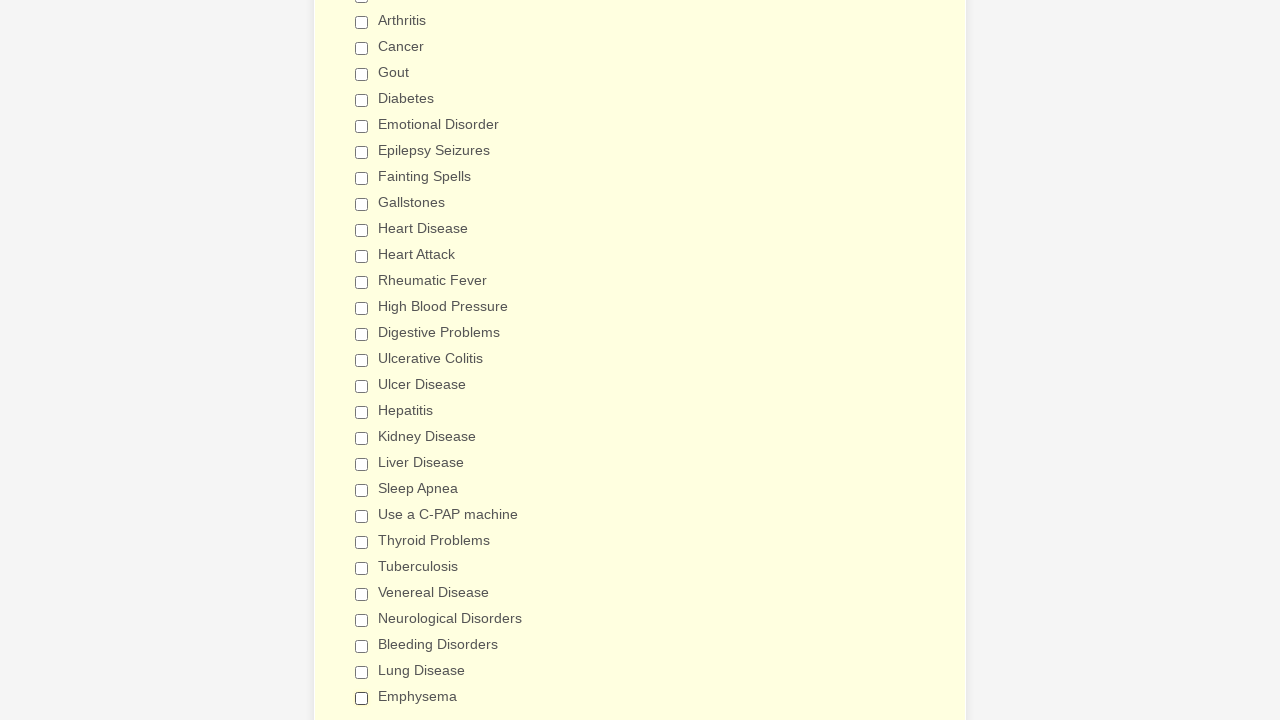

Verified checkbox 21 is deselected
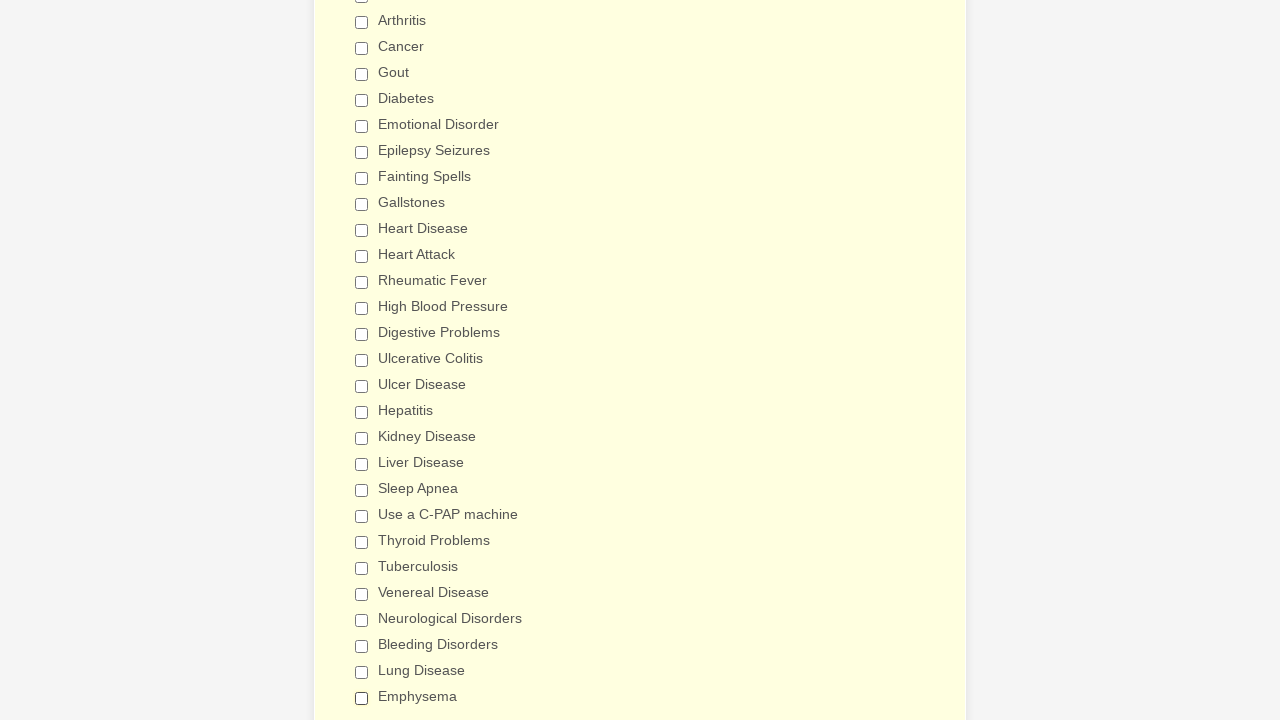

Verified checkbox 22 is deselected
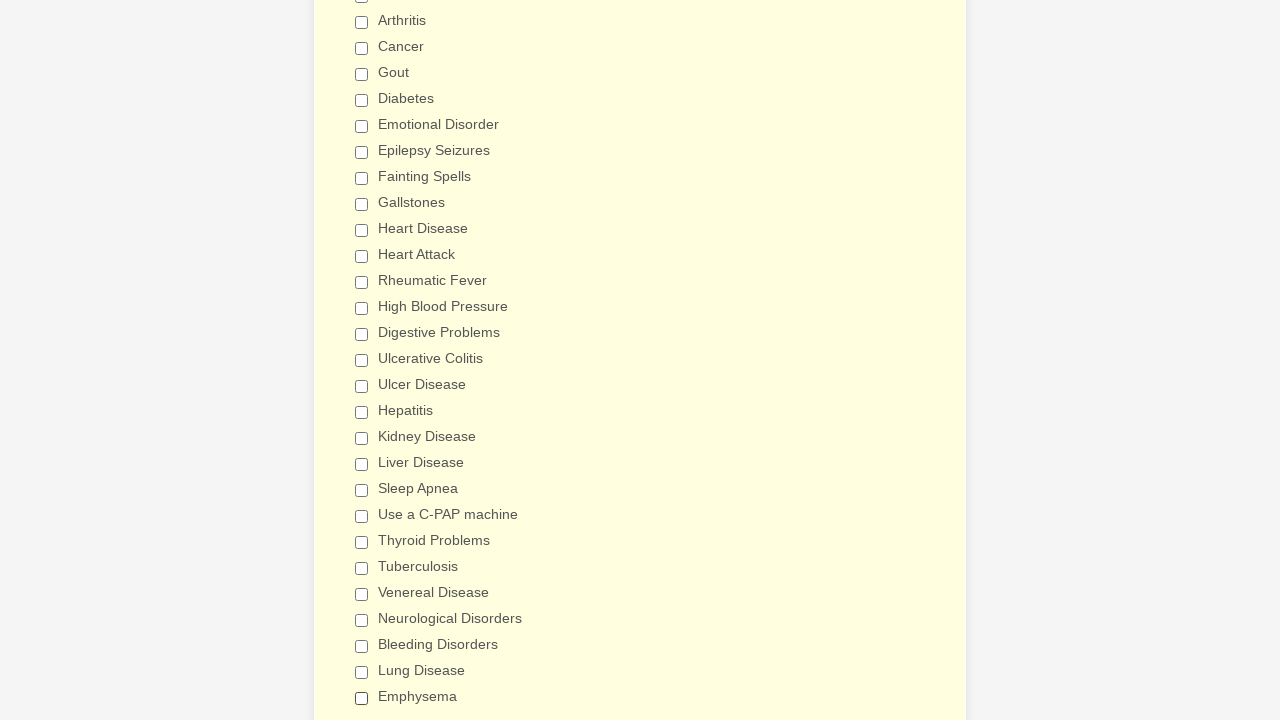

Verified checkbox 23 is deselected
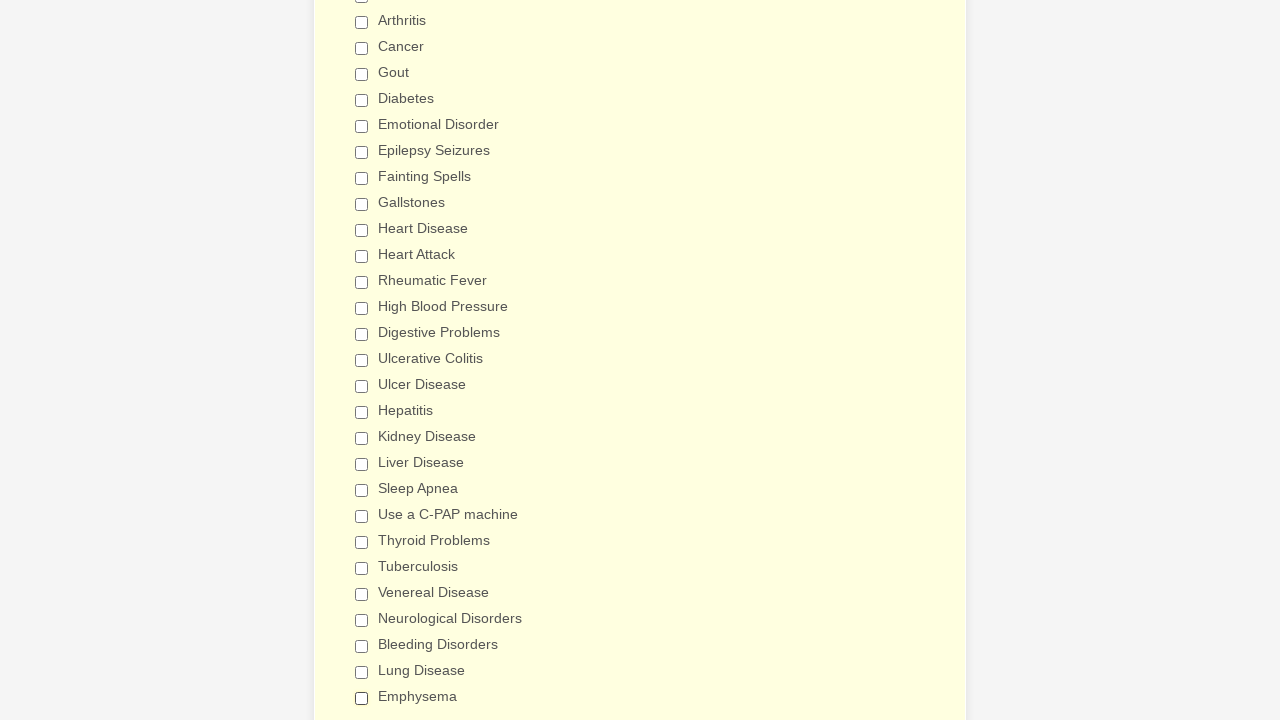

Verified checkbox 24 is deselected
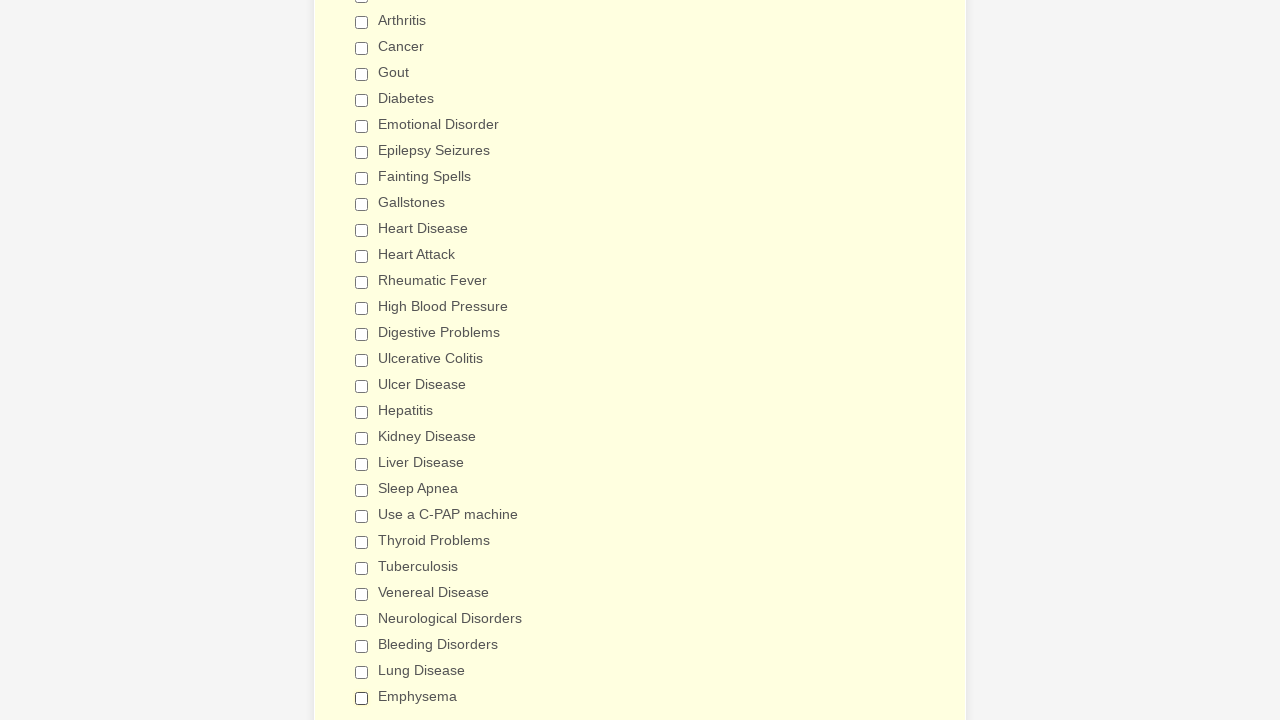

Verified checkbox 25 is deselected
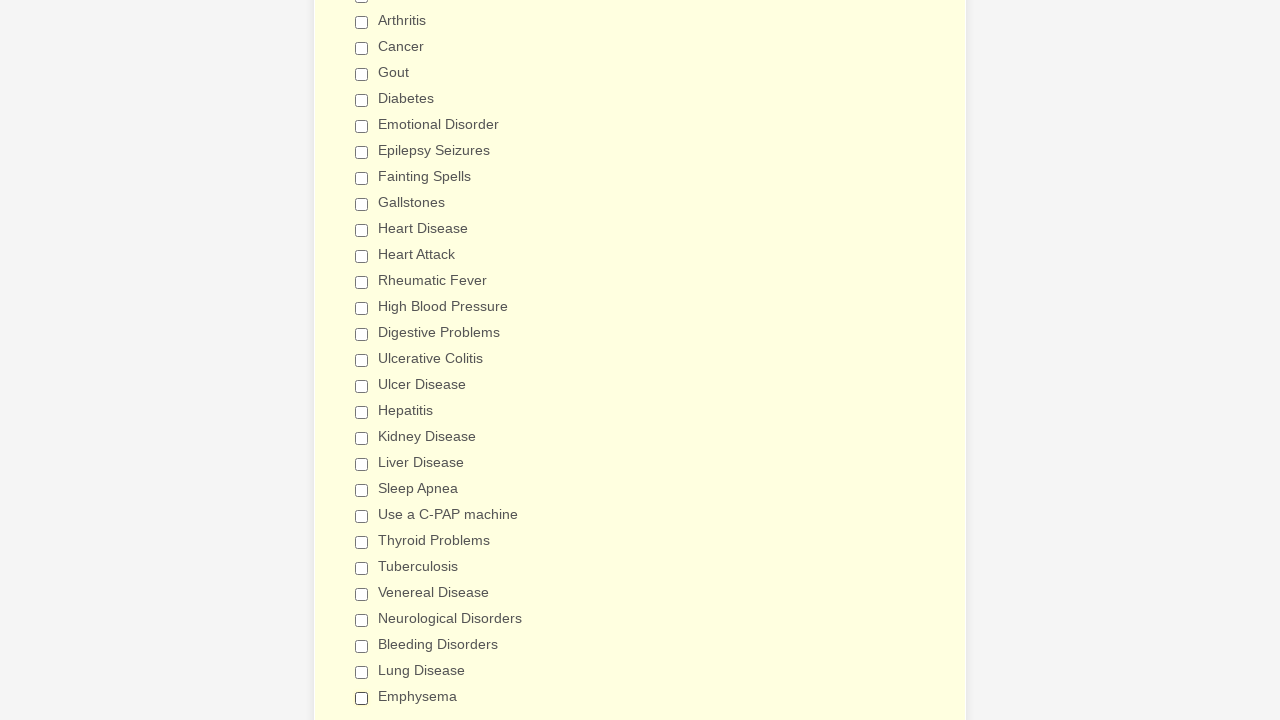

Verified checkbox 26 is deselected
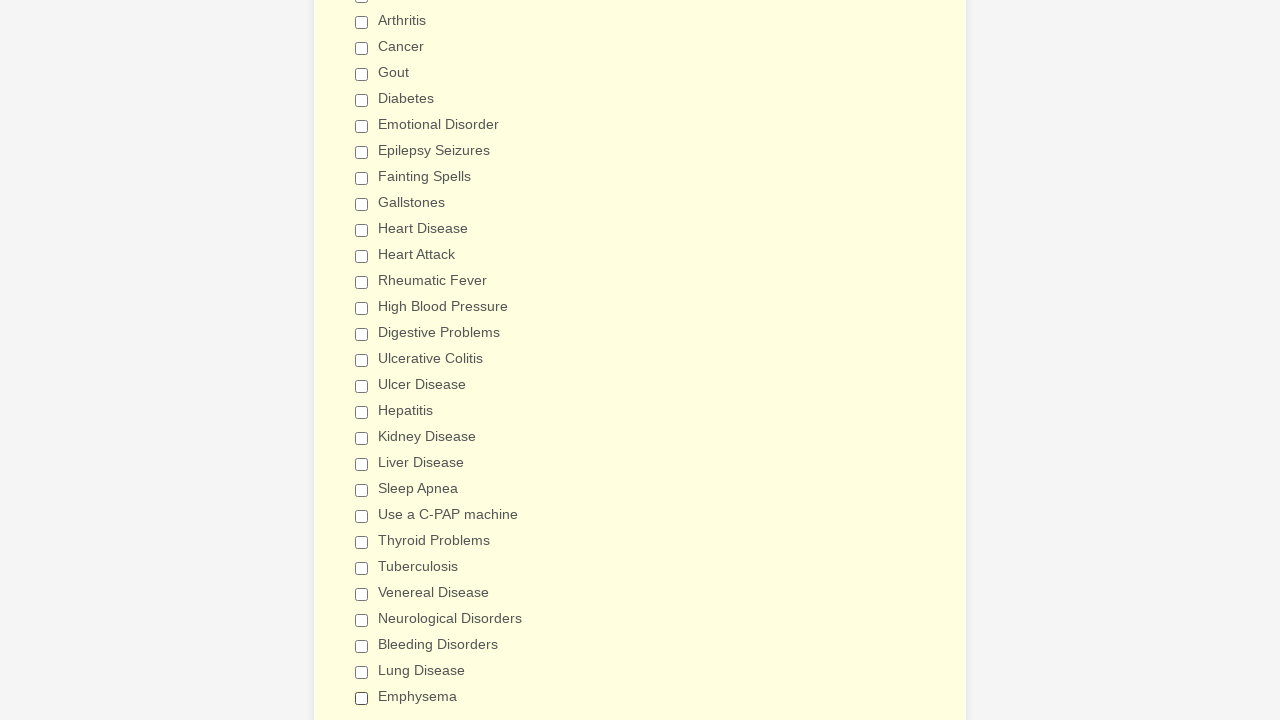

Verified checkbox 27 is deselected
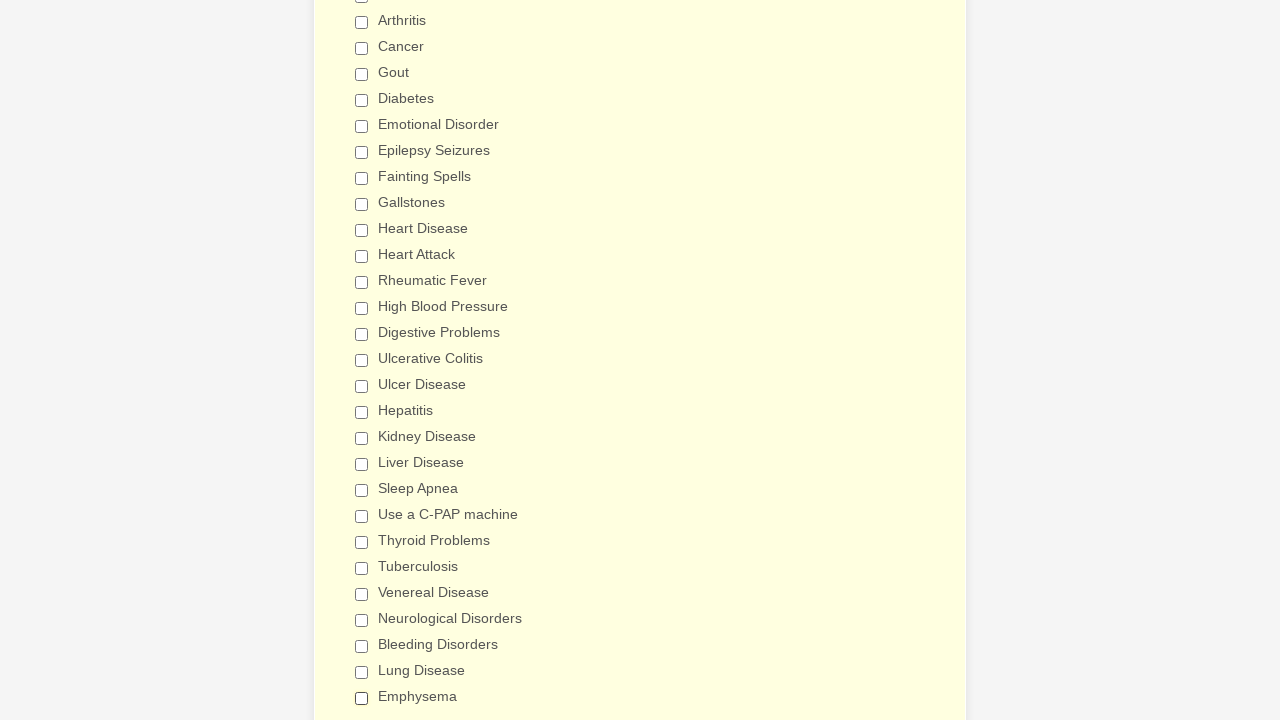

Verified checkbox 28 is deselected
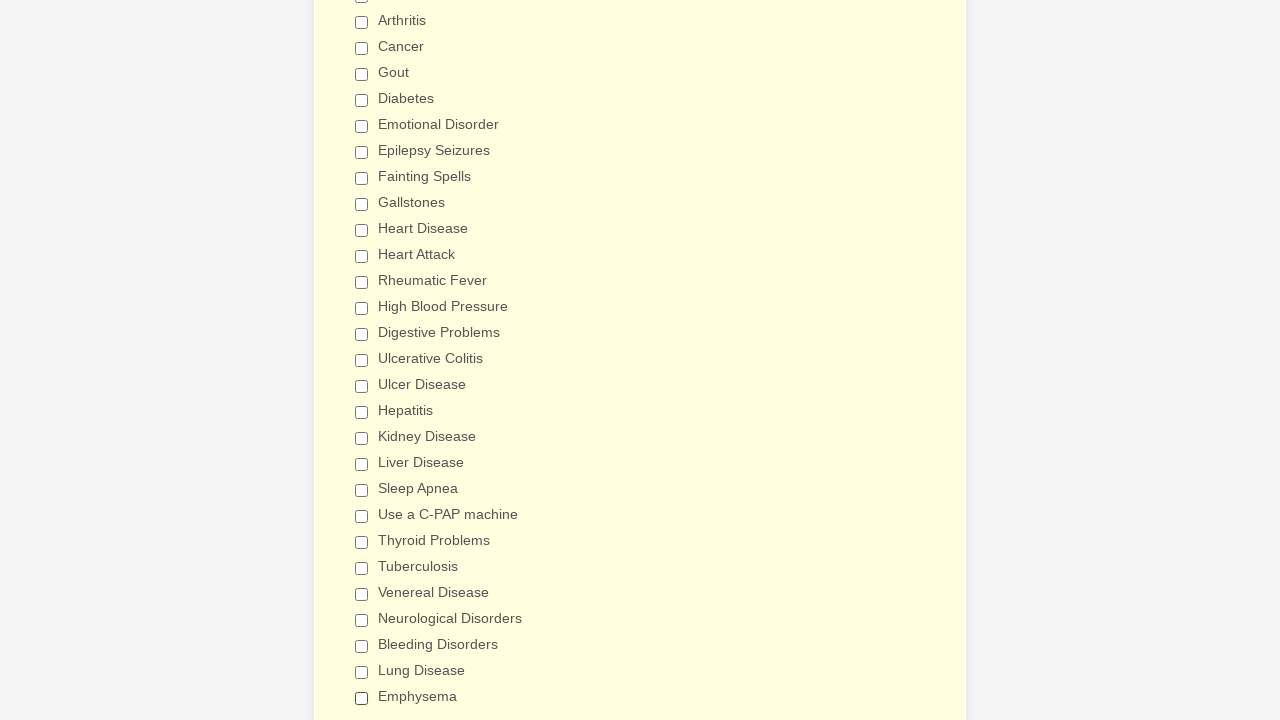

Verified checkbox 29 is deselected
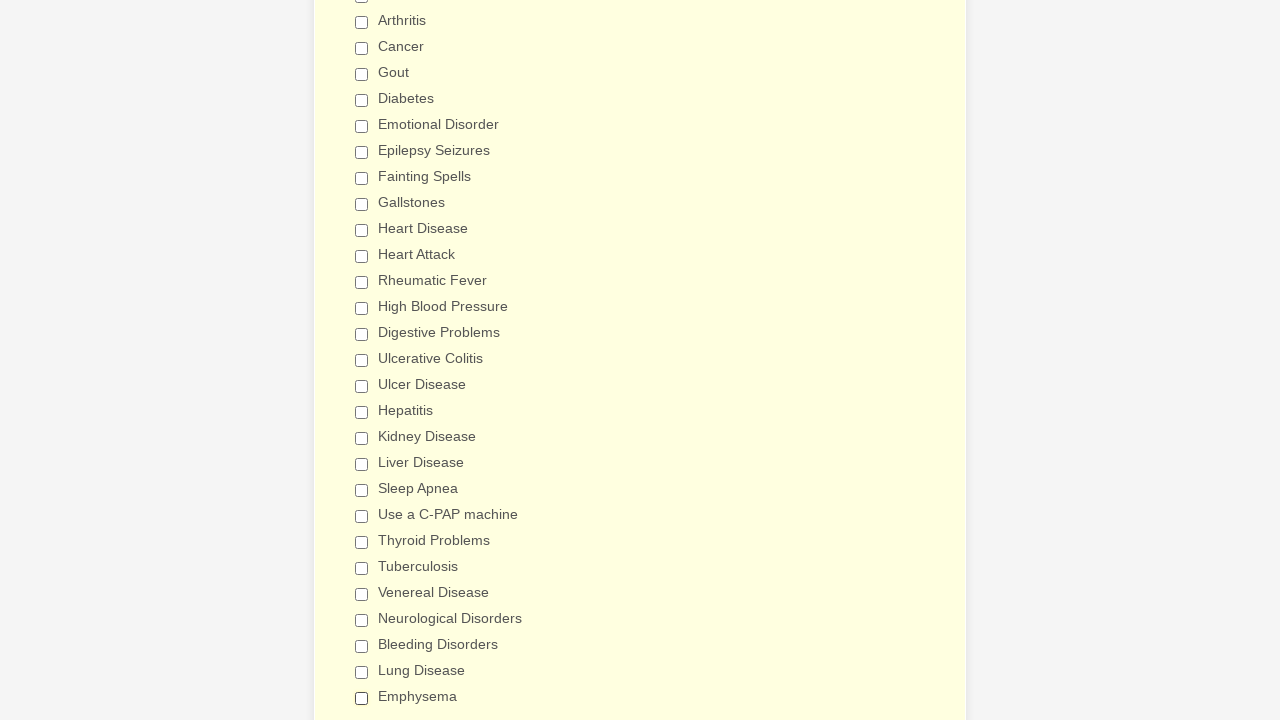

Located Cancer checkbox
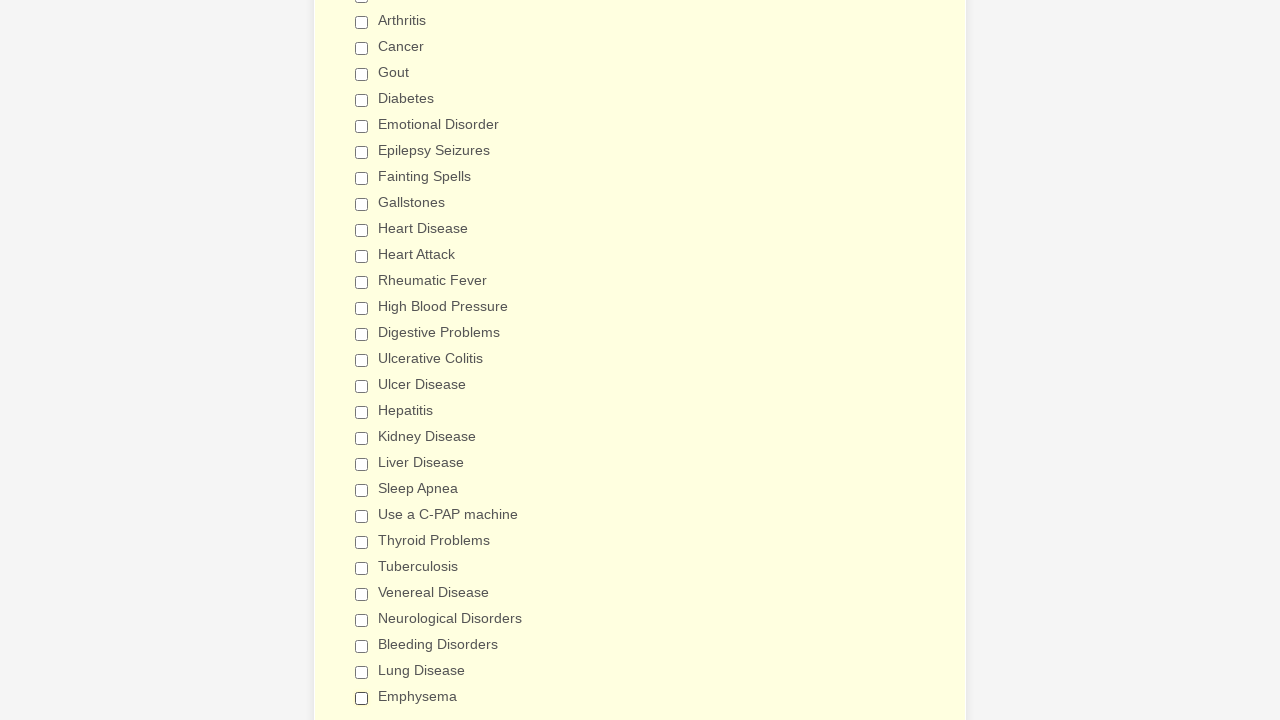

Clicked Cancer checkbox to select it at (362, 48) on input[value='Cancer']
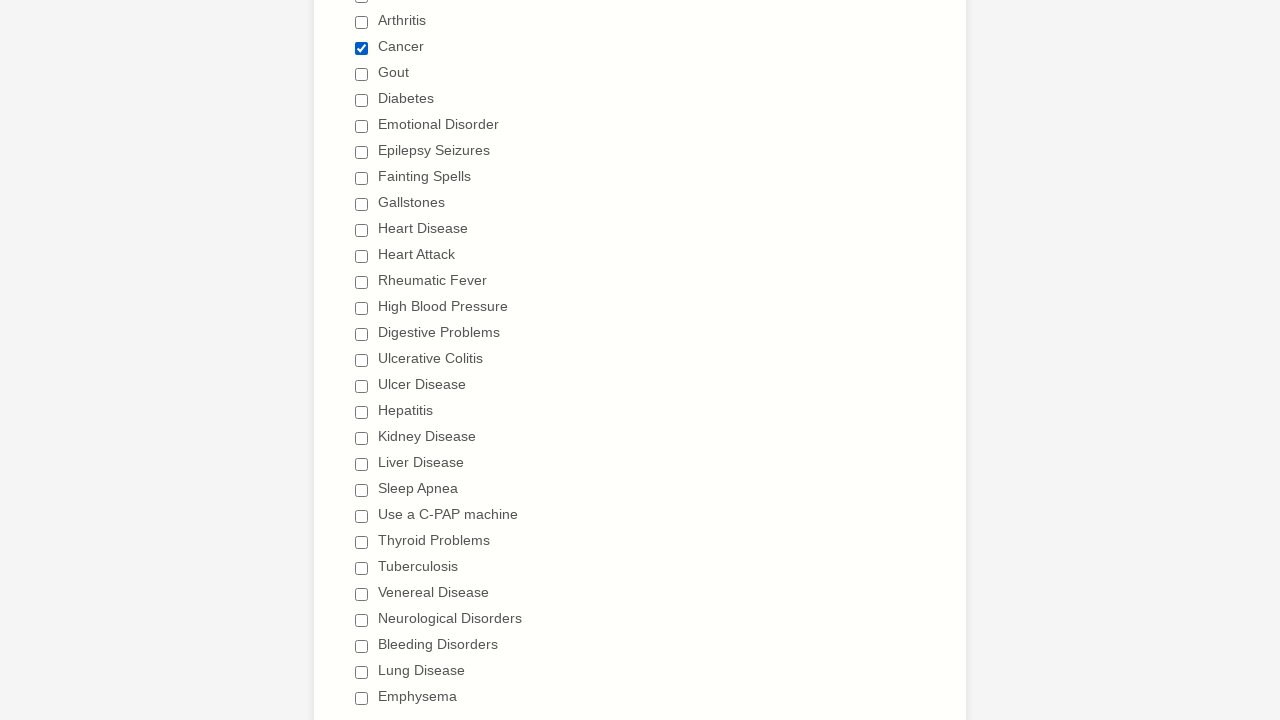

Verified Cancer checkbox is selected
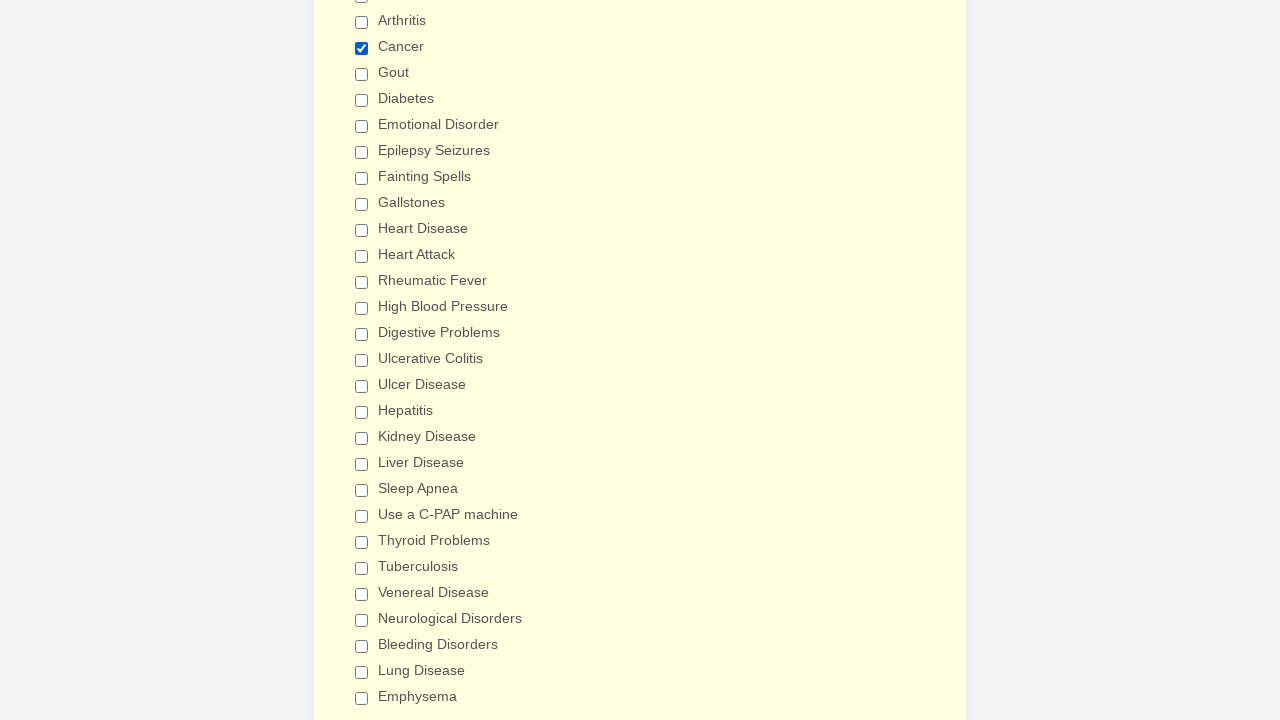

Clicked Heart Attack checkbox to select it at (362, 256) on span.form-checkbox-item>input >> nth=11
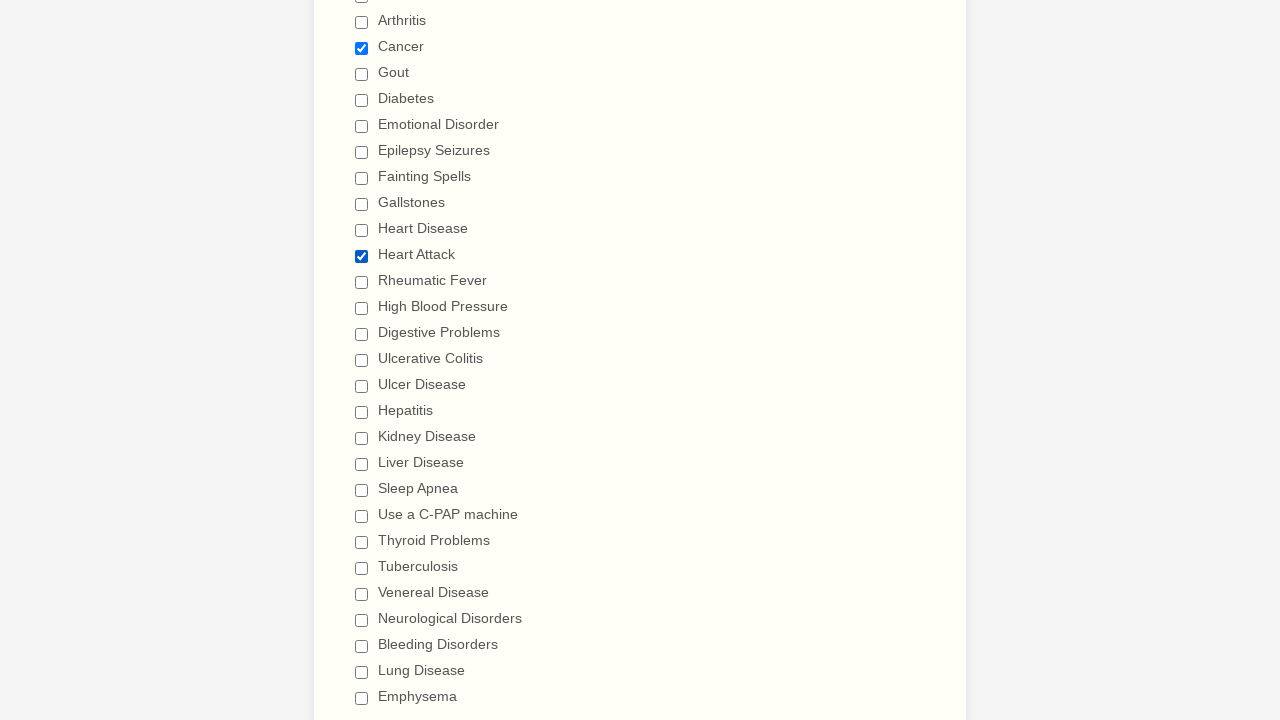

Verified Heart Attack checkbox is selected
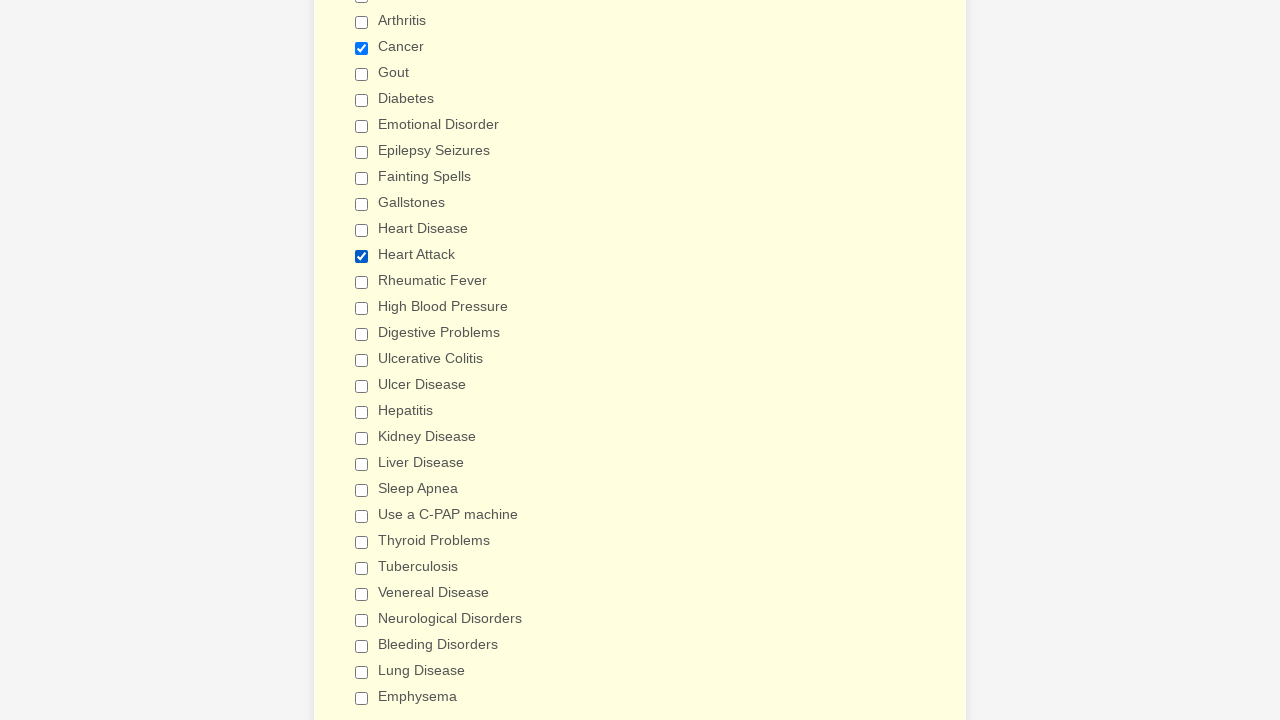

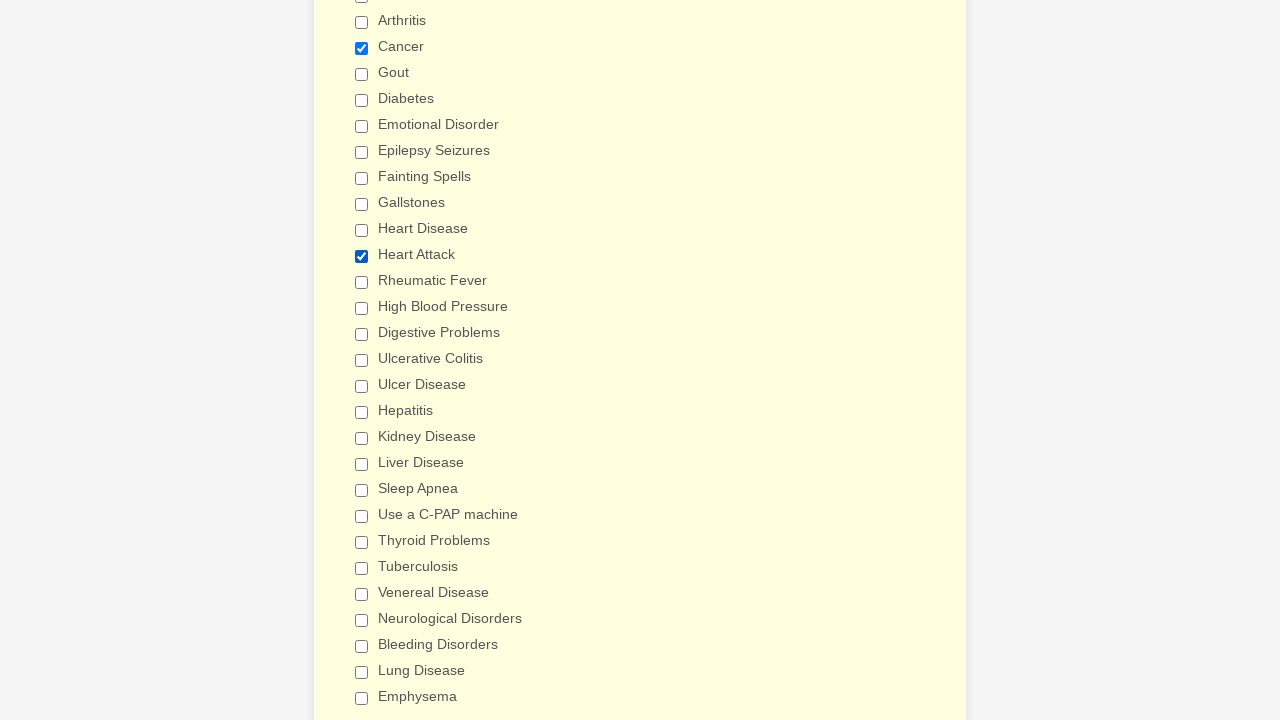